Fills all input fields in a large form with text and submits the form

Starting URL: http://suninjuly.github.io/huge_form.html

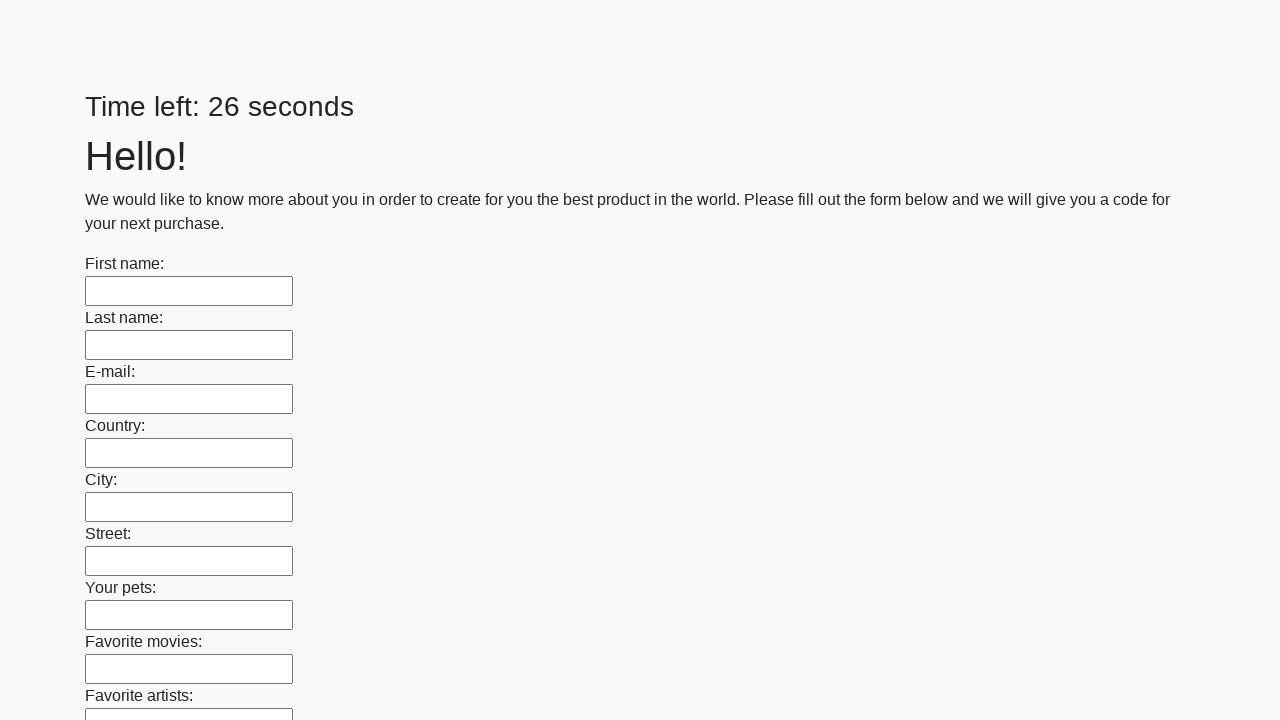

Located all input elements on the form
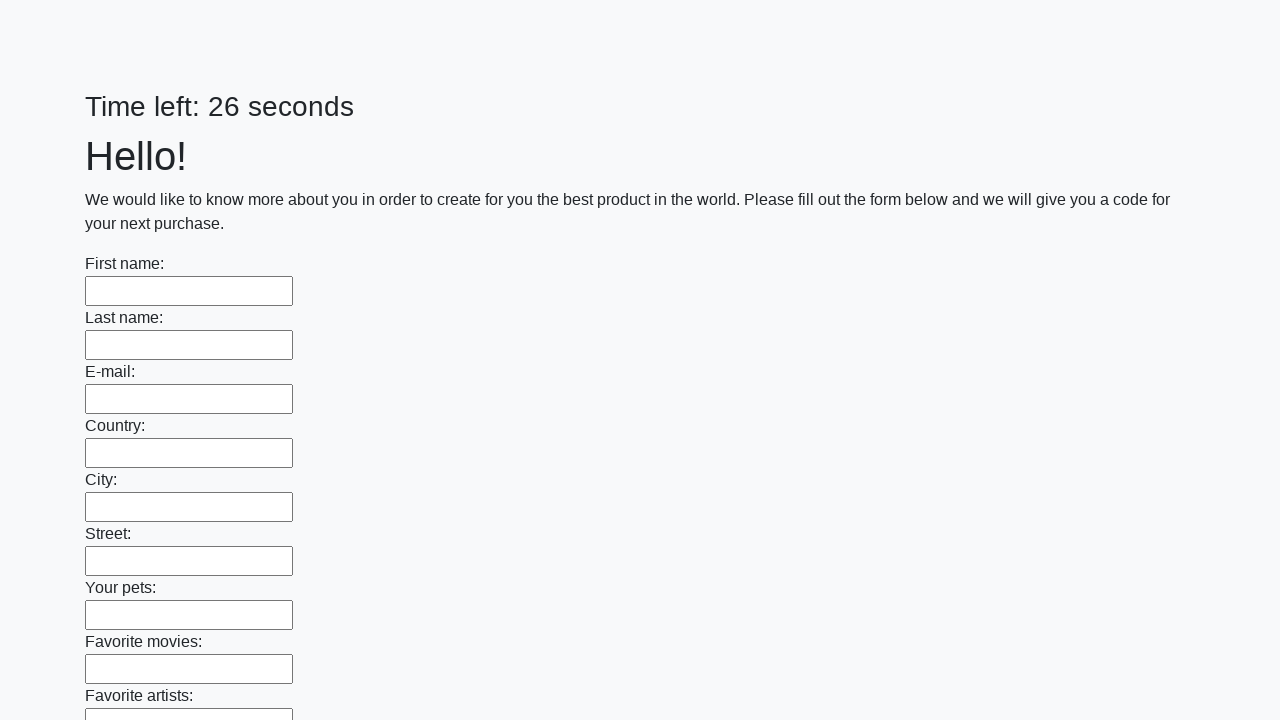

Filled an input field with 'click' on input >> nth=0
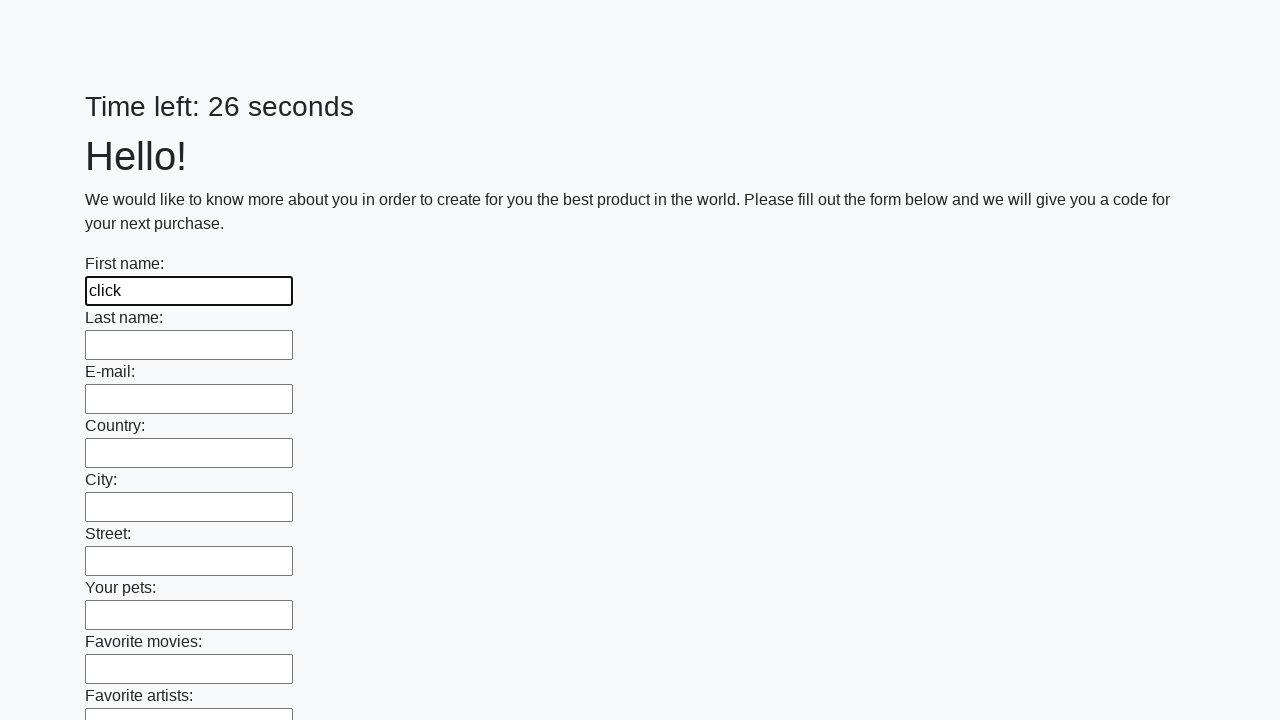

Filled an input field with 'click' on input >> nth=1
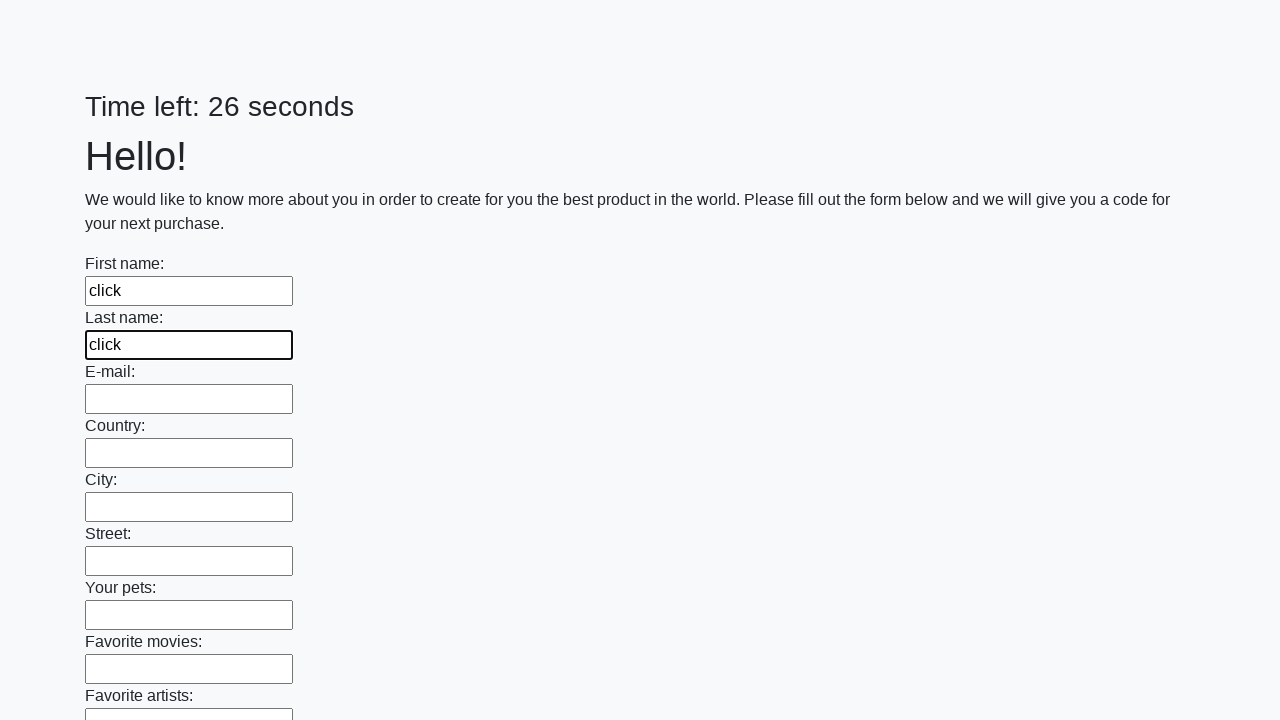

Filled an input field with 'click' on input >> nth=2
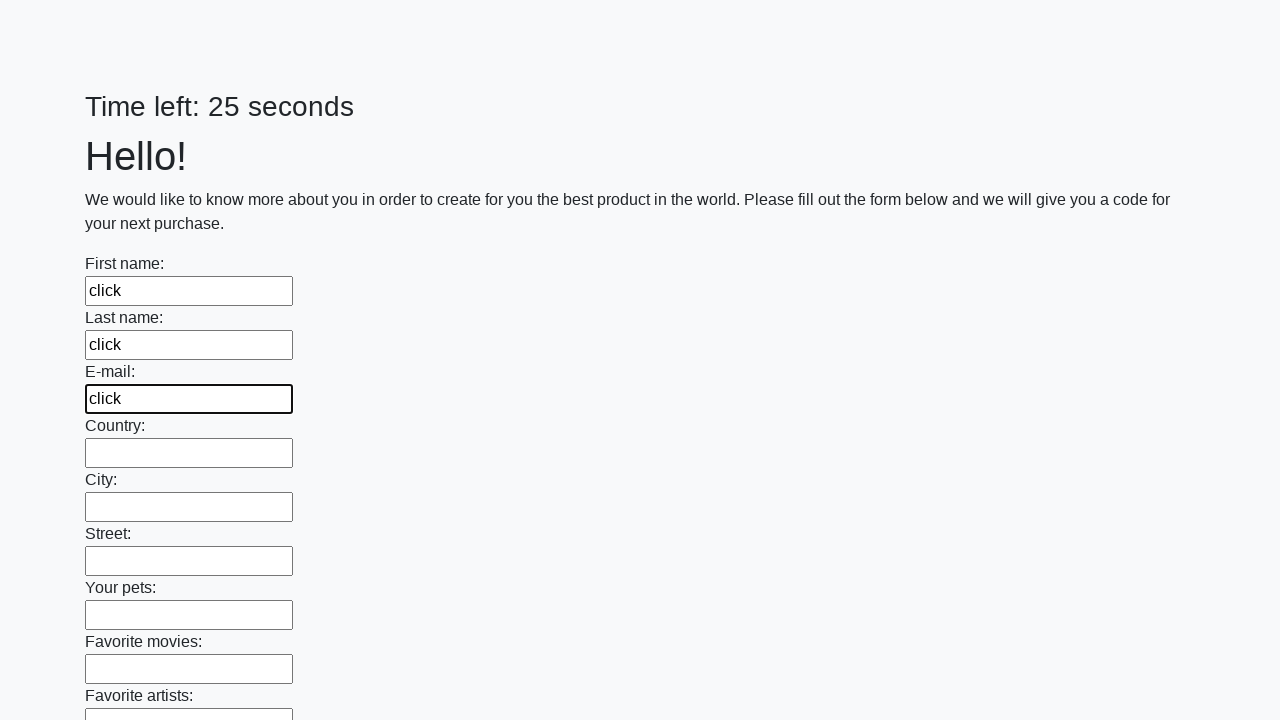

Filled an input field with 'click' on input >> nth=3
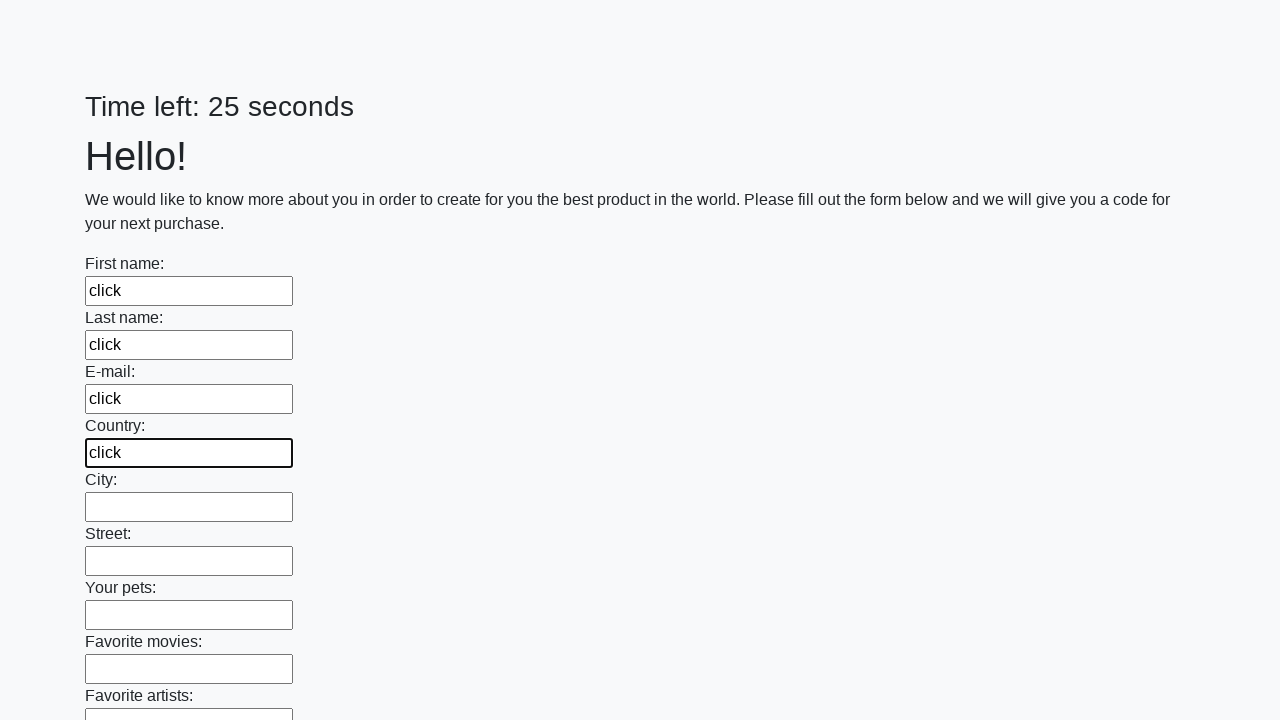

Filled an input field with 'click' on input >> nth=4
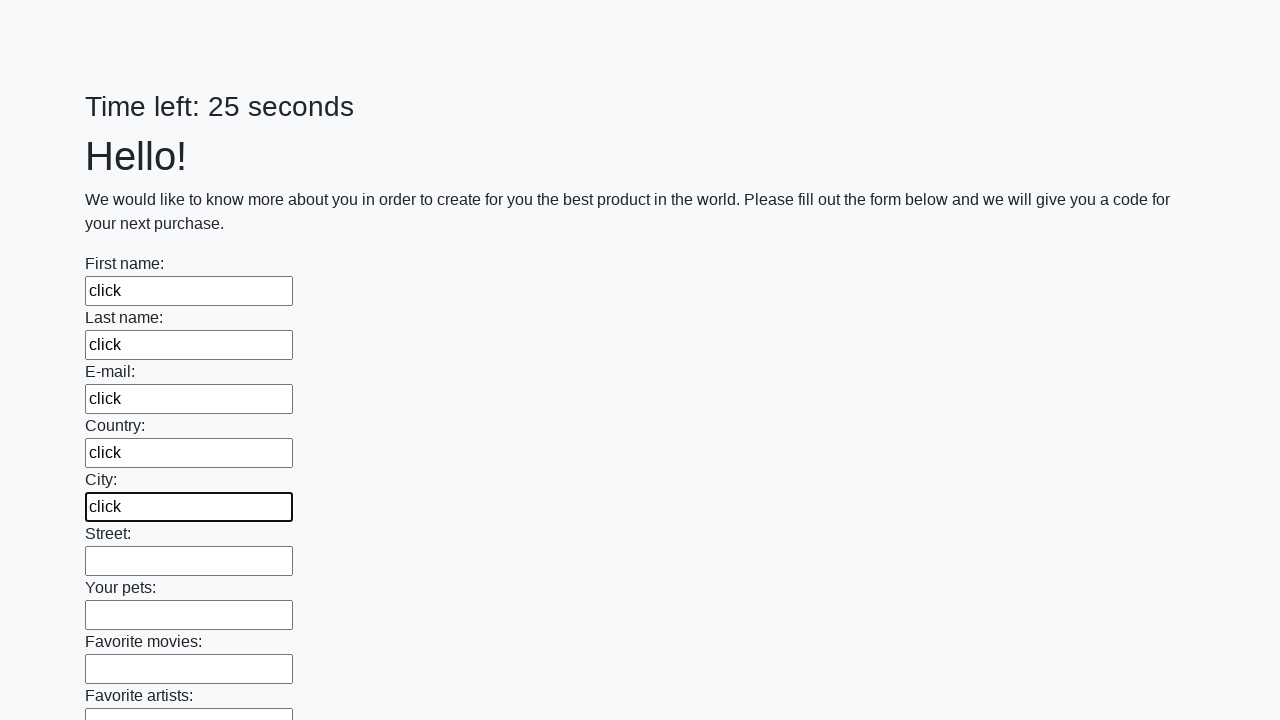

Filled an input field with 'click' on input >> nth=5
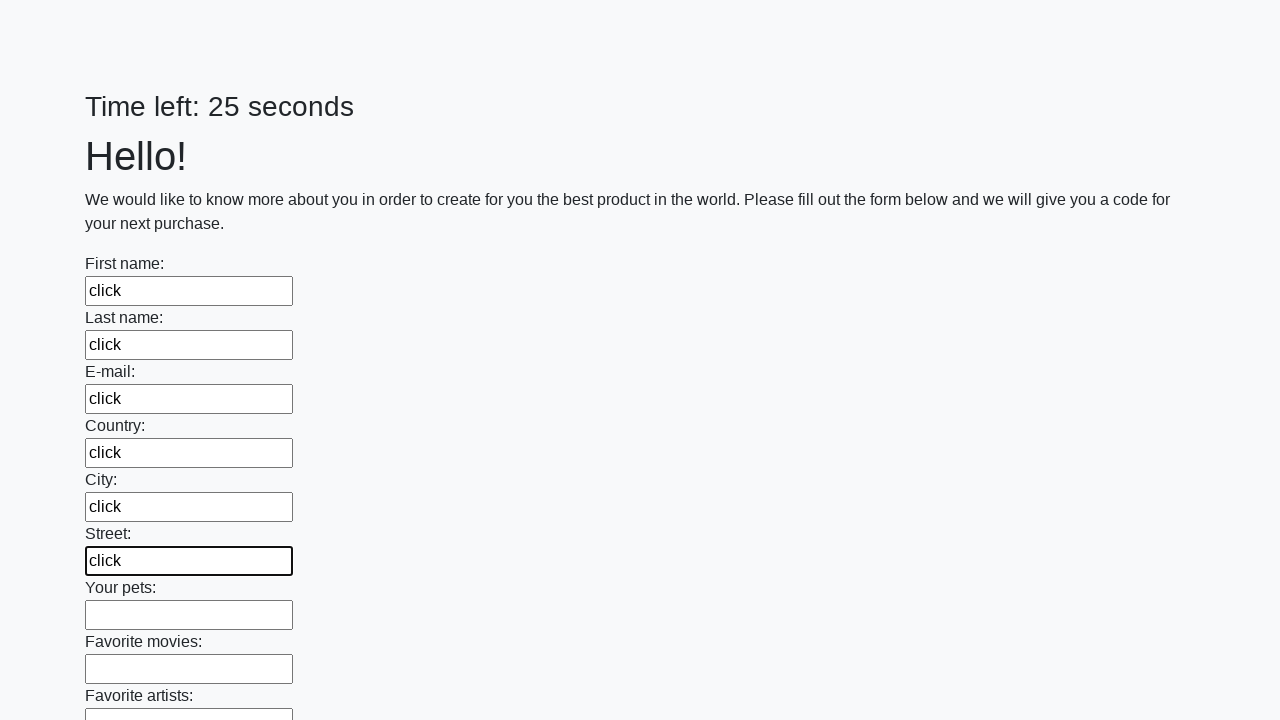

Filled an input field with 'click' on input >> nth=6
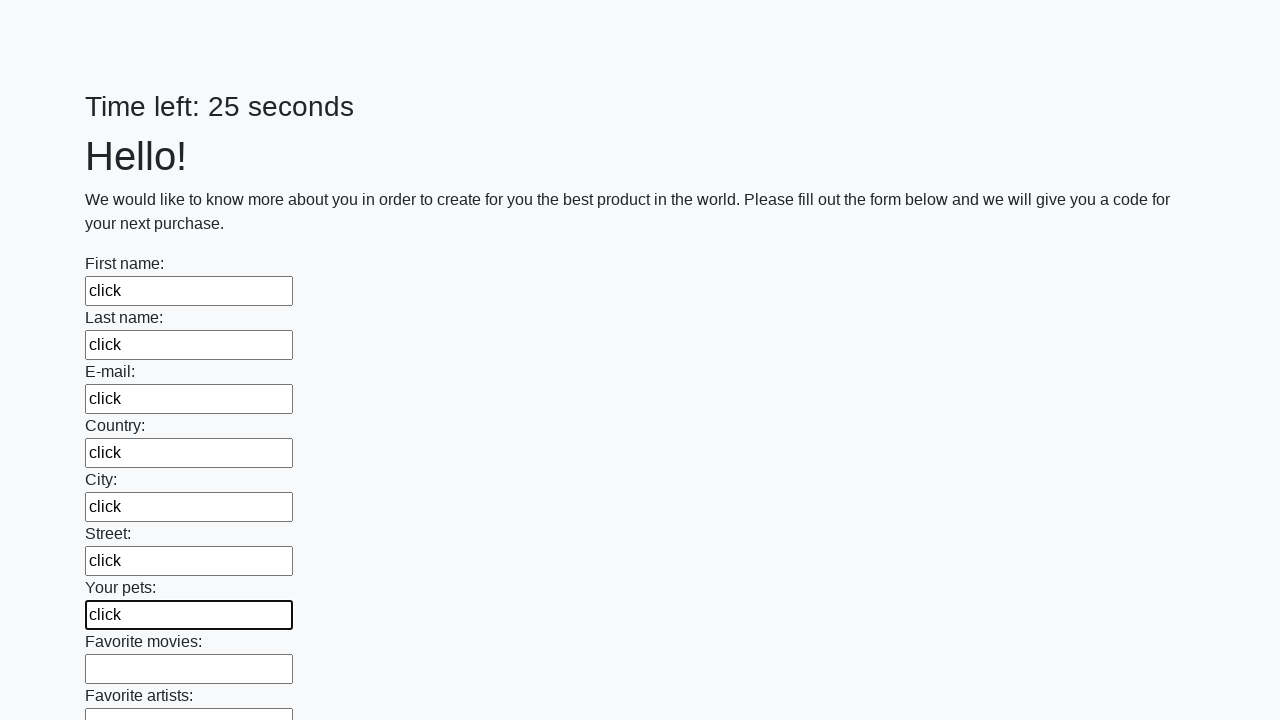

Filled an input field with 'click' on input >> nth=7
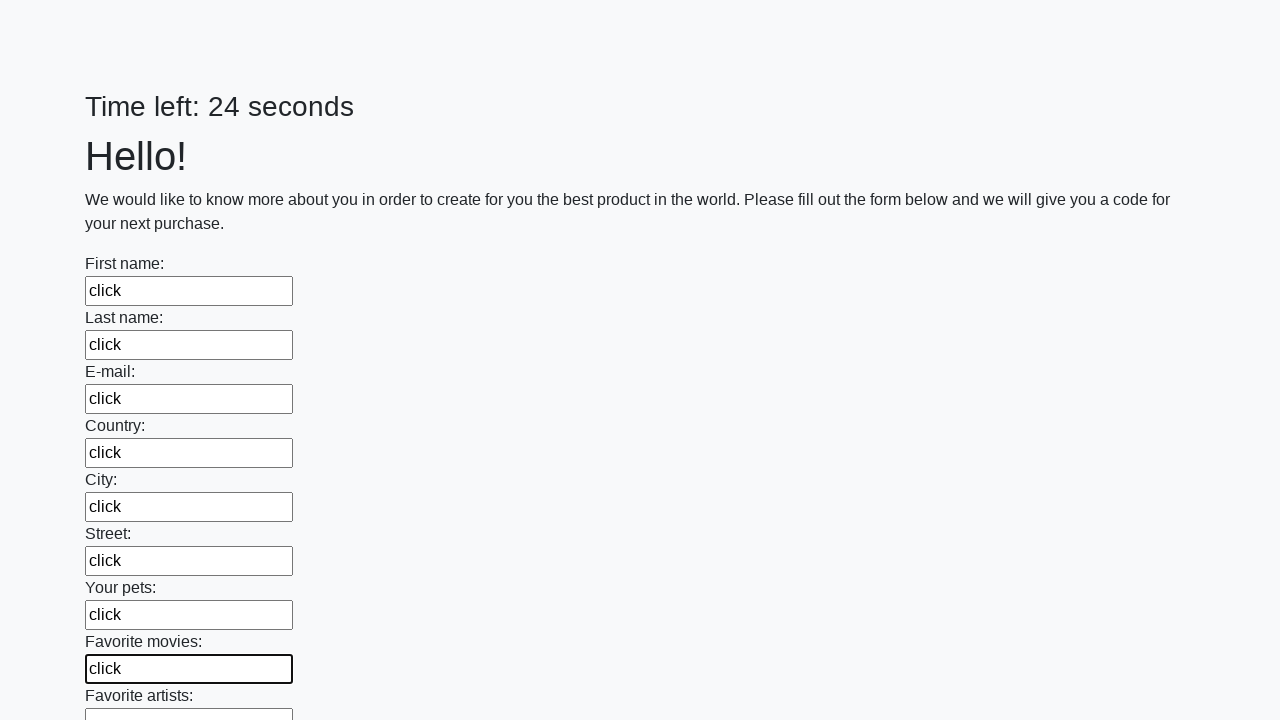

Filled an input field with 'click' on input >> nth=8
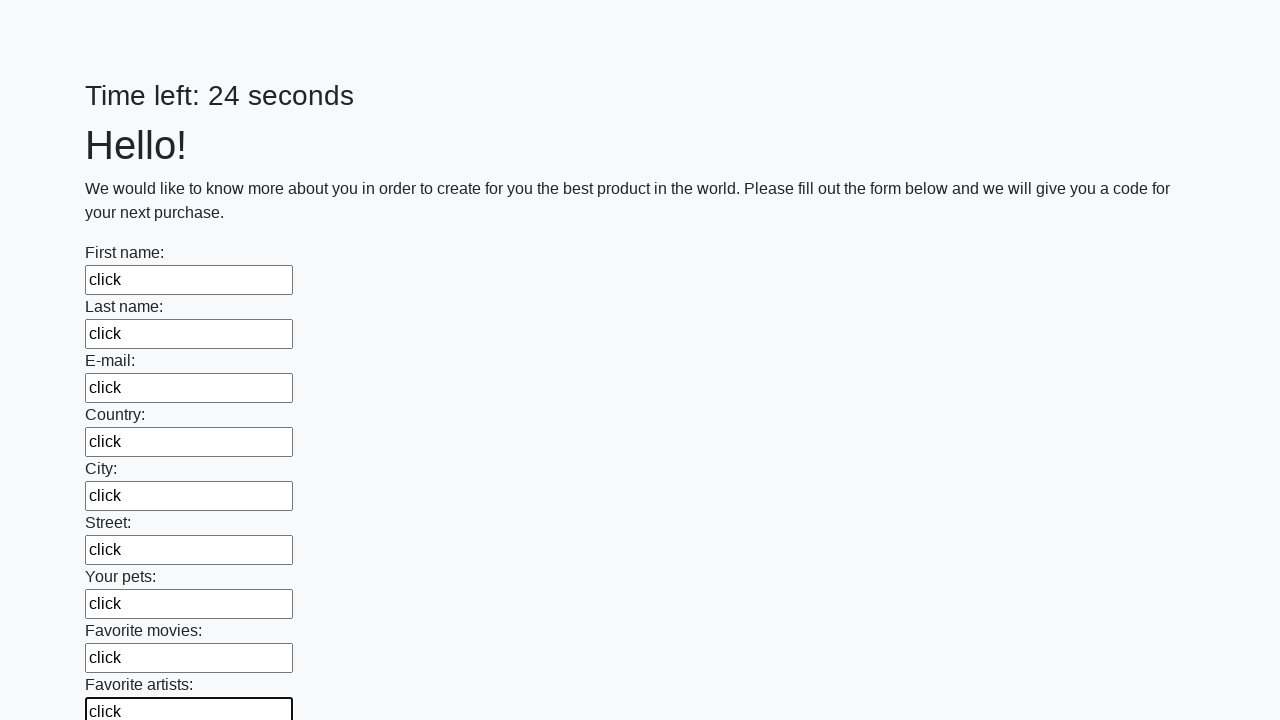

Filled an input field with 'click' on input >> nth=9
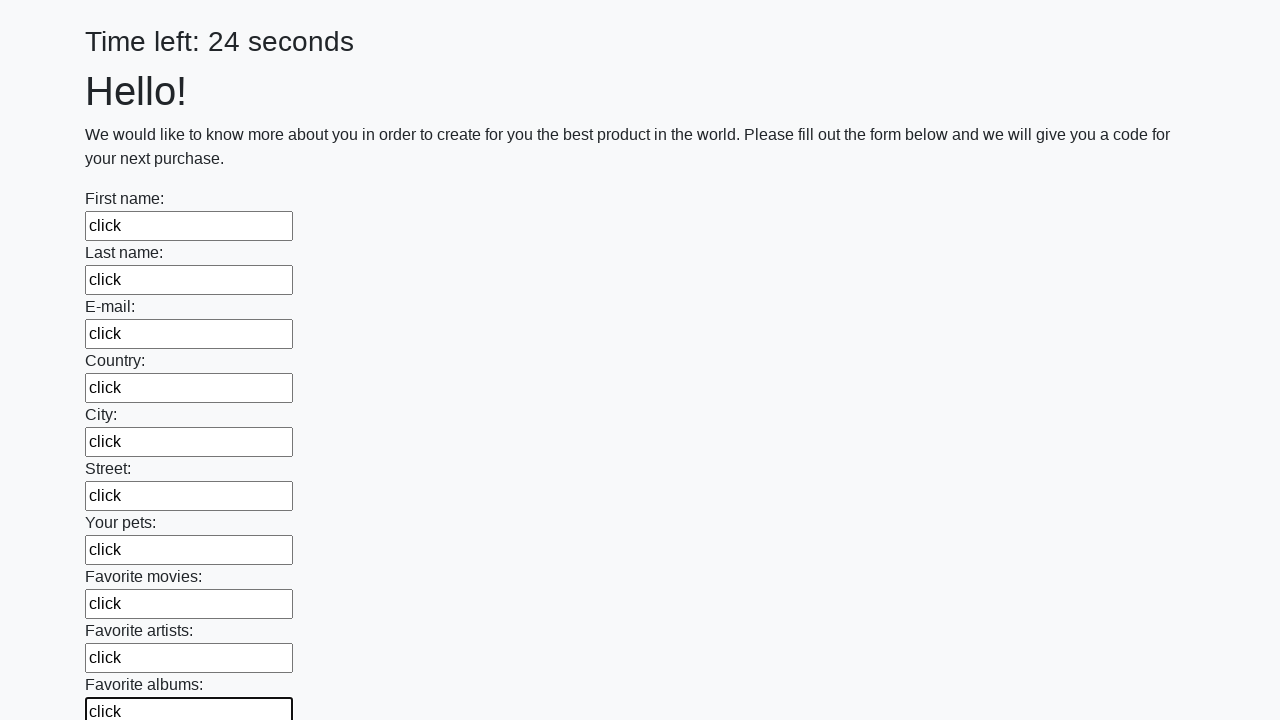

Filled an input field with 'click' on input >> nth=10
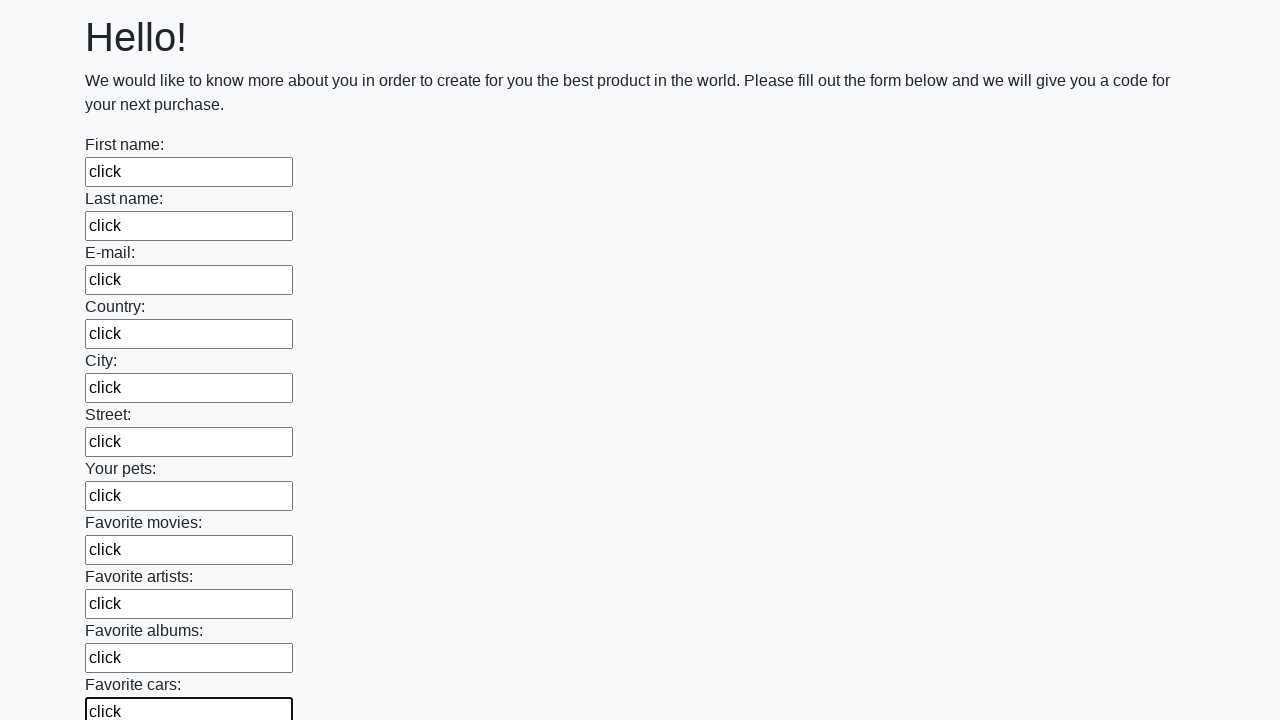

Filled an input field with 'click' on input >> nth=11
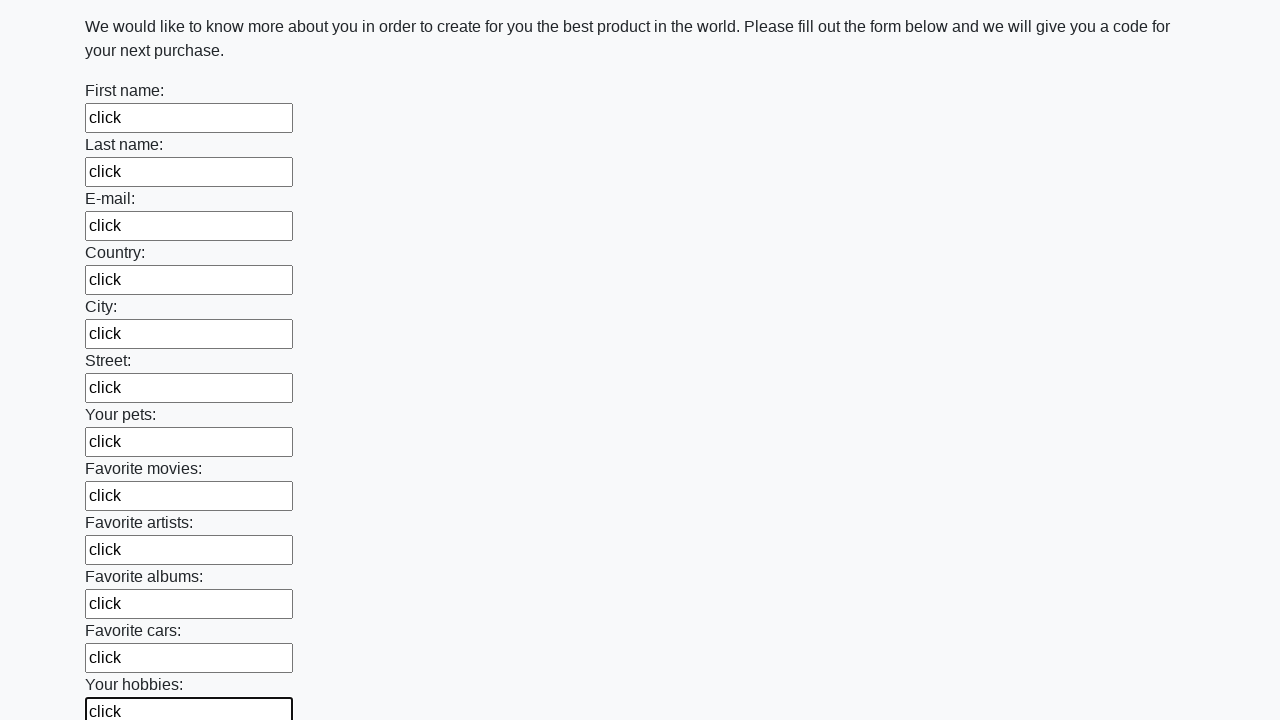

Filled an input field with 'click' on input >> nth=12
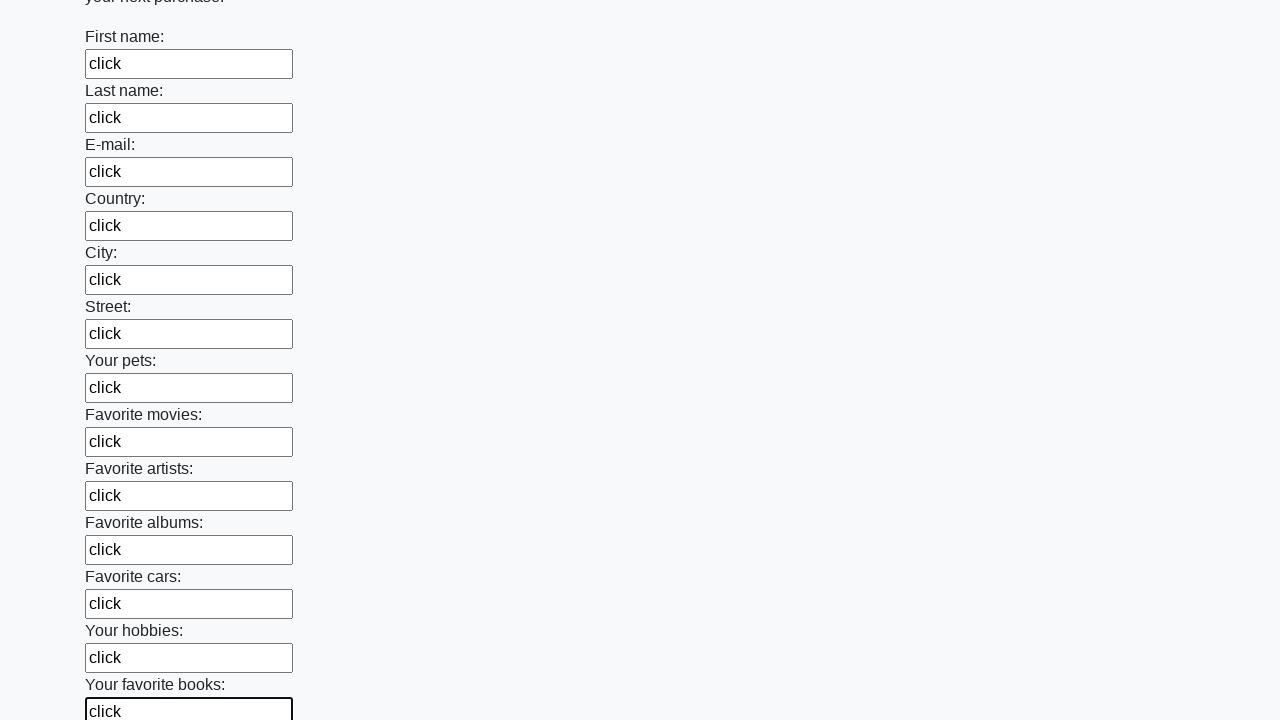

Filled an input field with 'click' on input >> nth=13
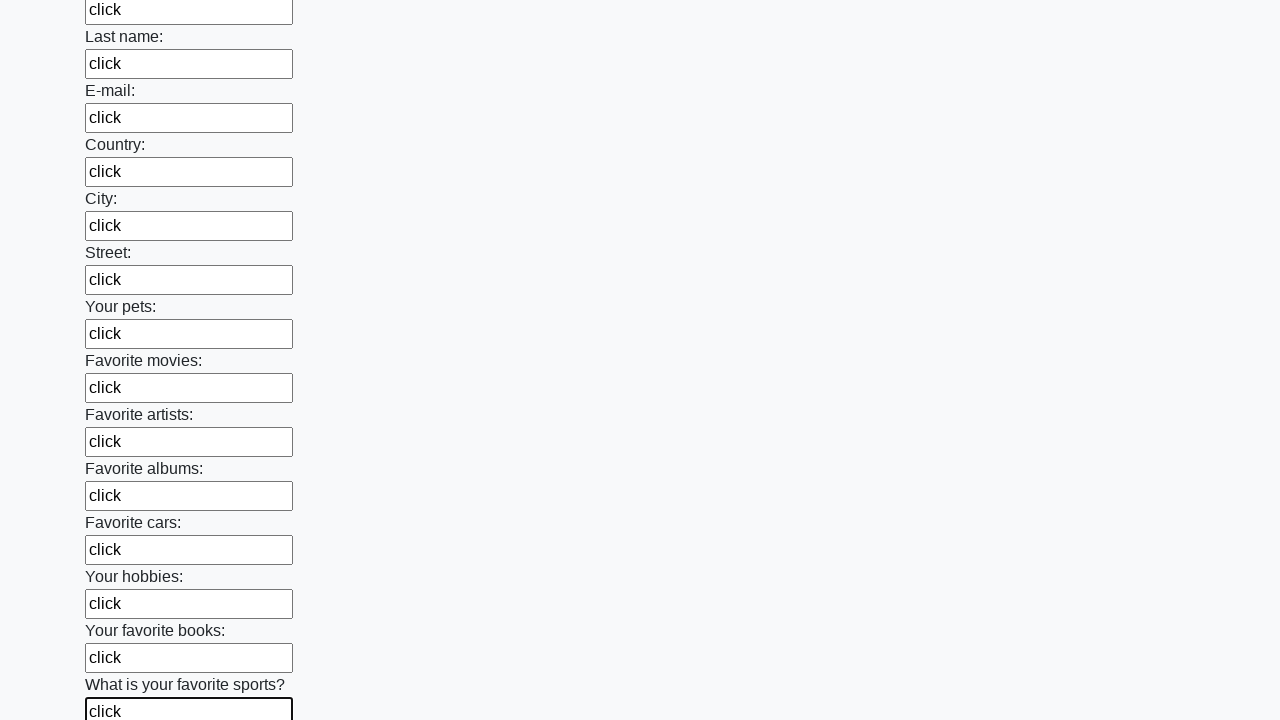

Filled an input field with 'click' on input >> nth=14
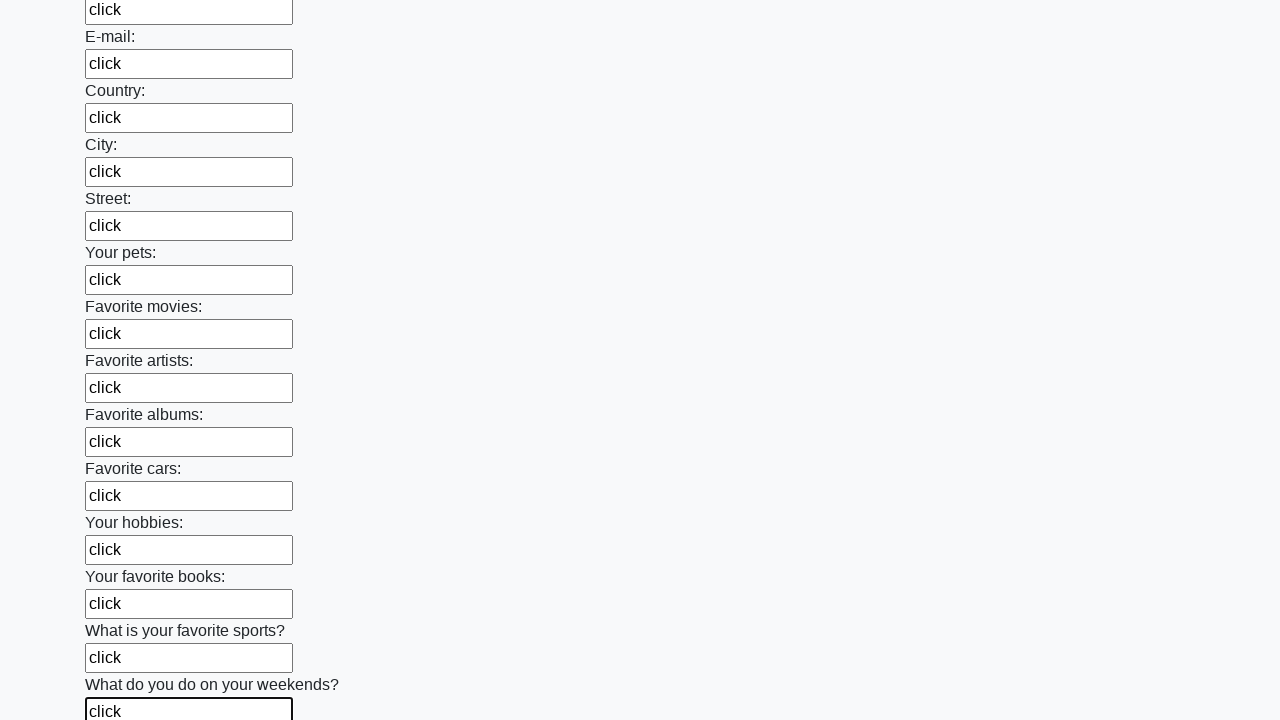

Filled an input field with 'click' on input >> nth=15
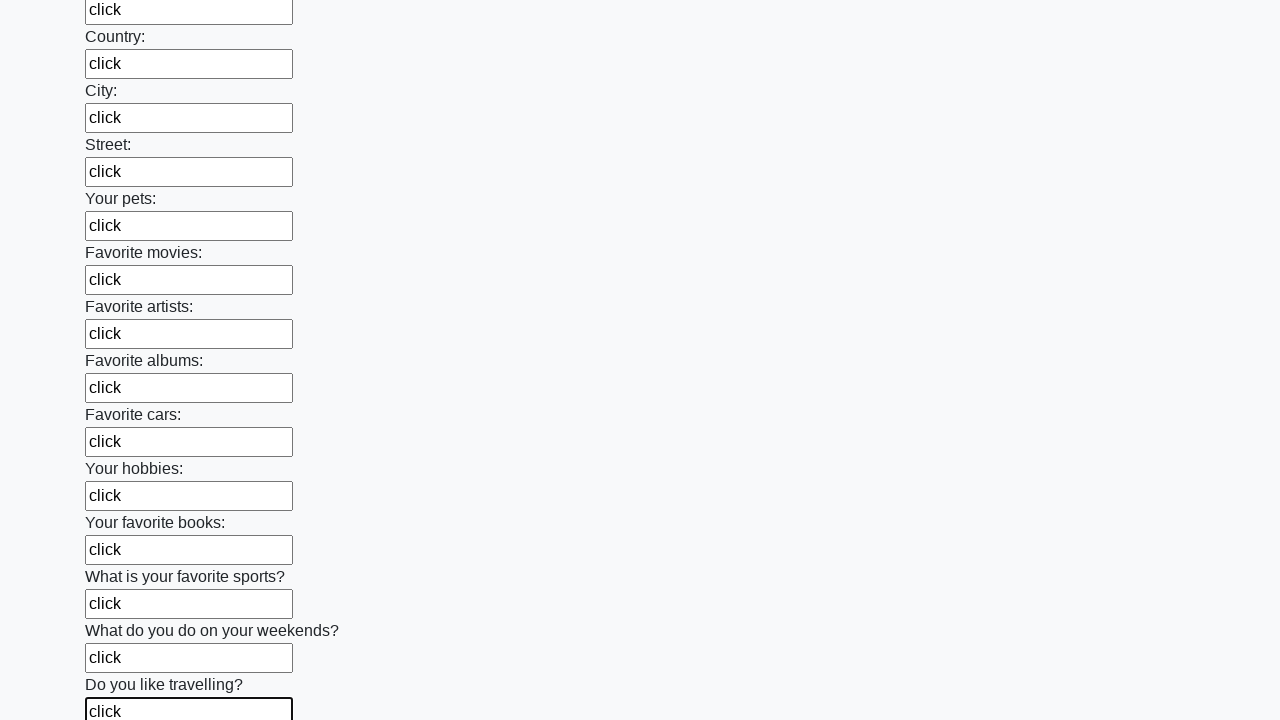

Filled an input field with 'click' on input >> nth=16
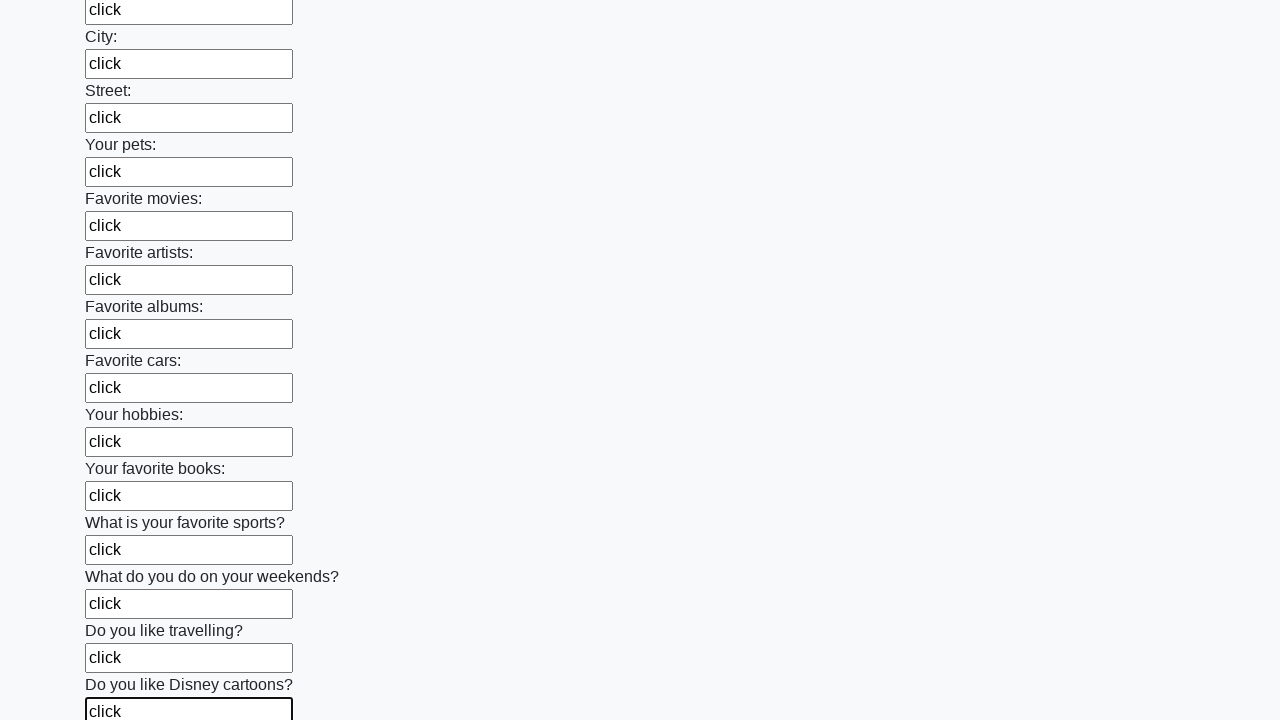

Filled an input field with 'click' on input >> nth=17
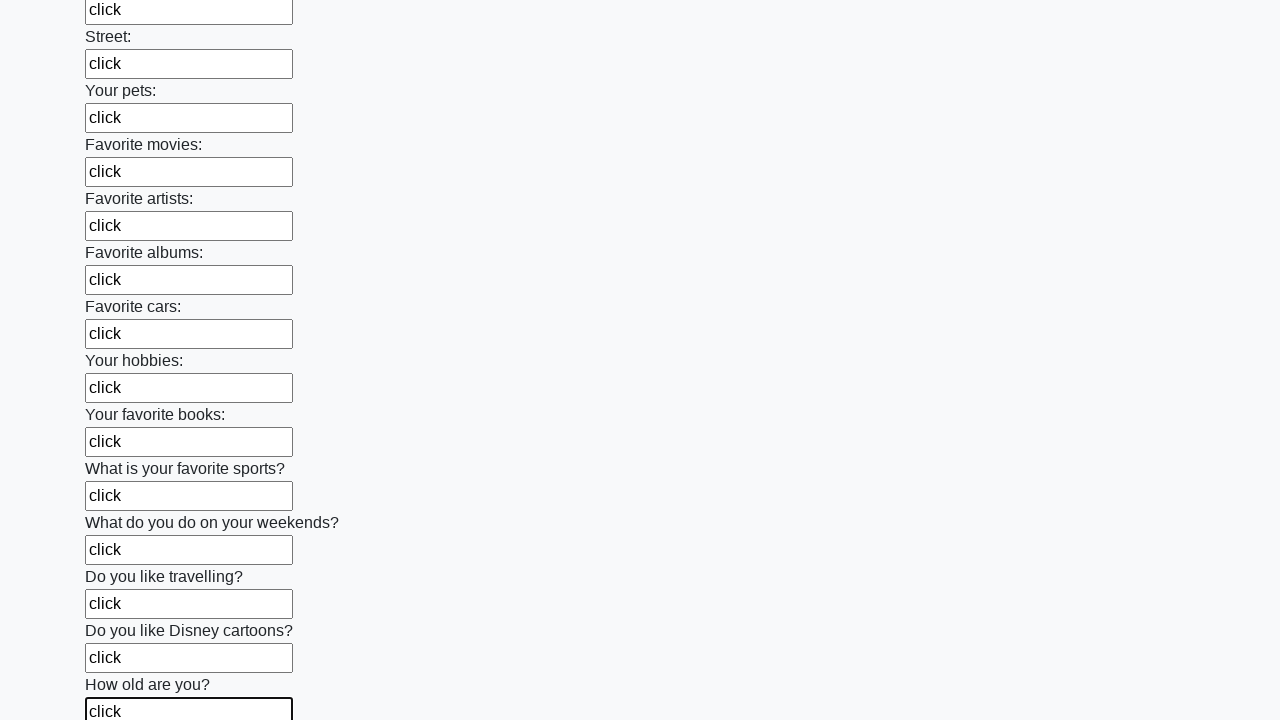

Filled an input field with 'click' on input >> nth=18
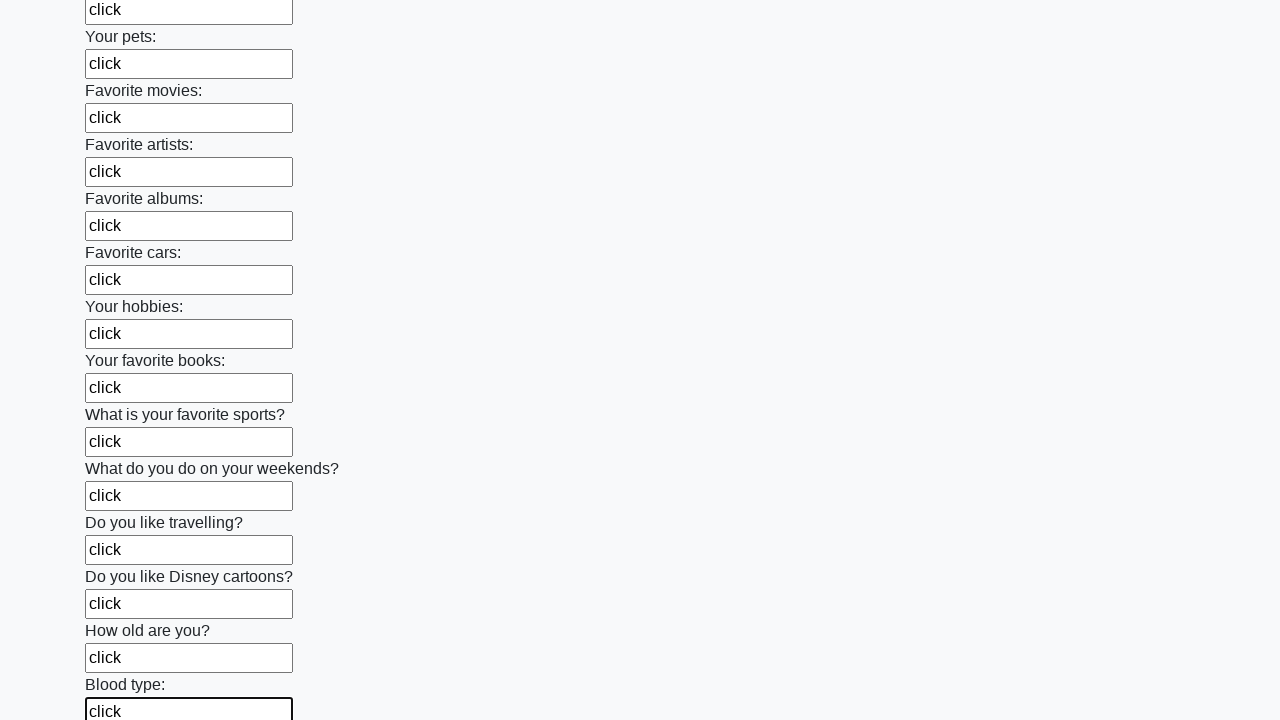

Filled an input field with 'click' on input >> nth=19
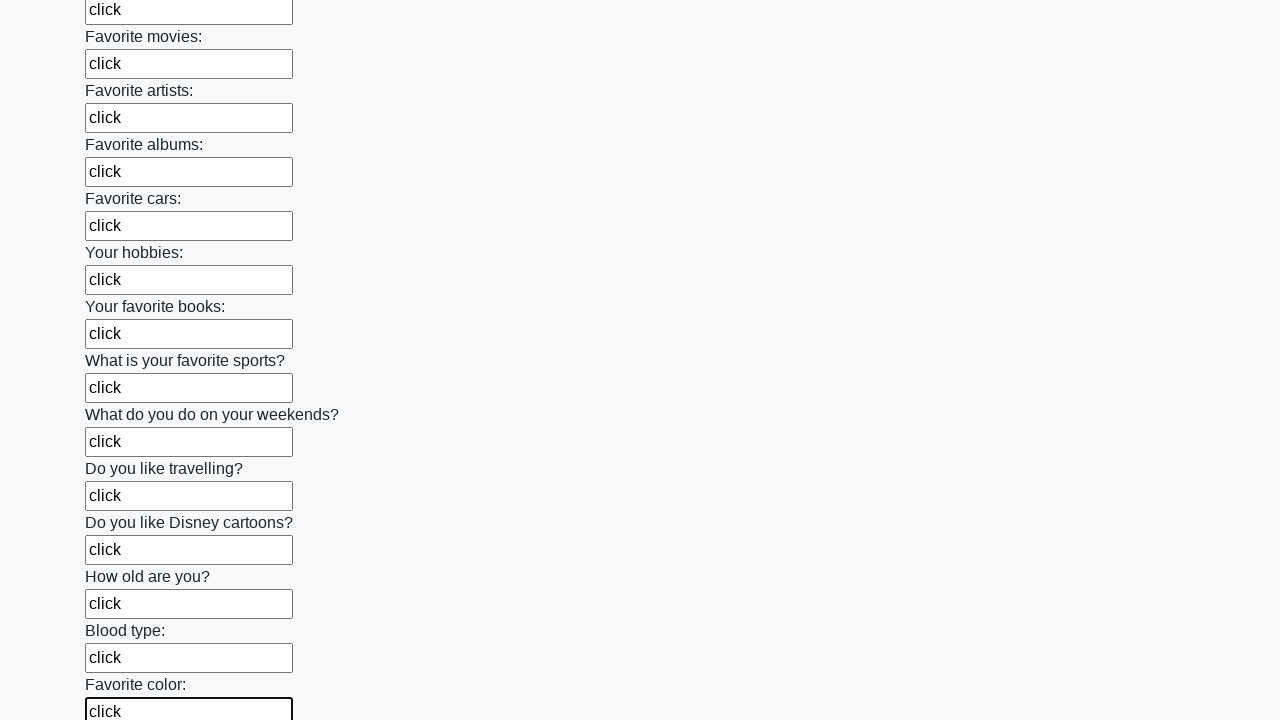

Filled an input field with 'click' on input >> nth=20
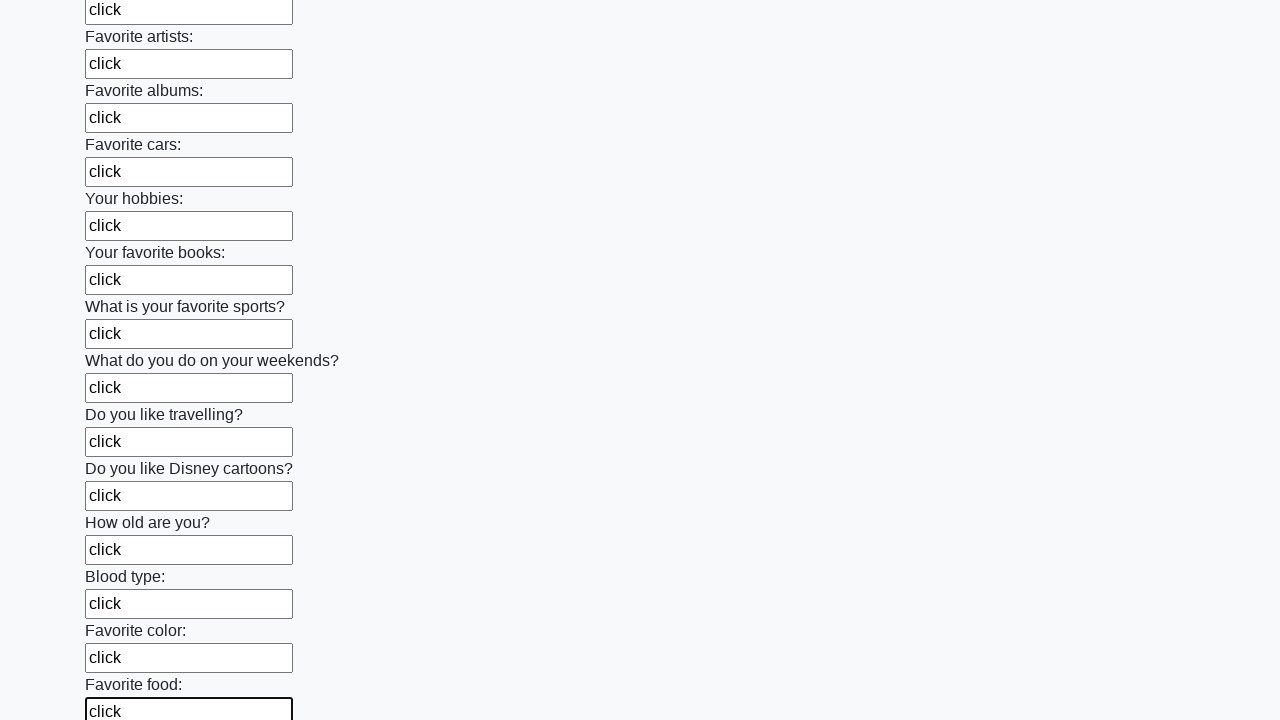

Filled an input field with 'click' on input >> nth=21
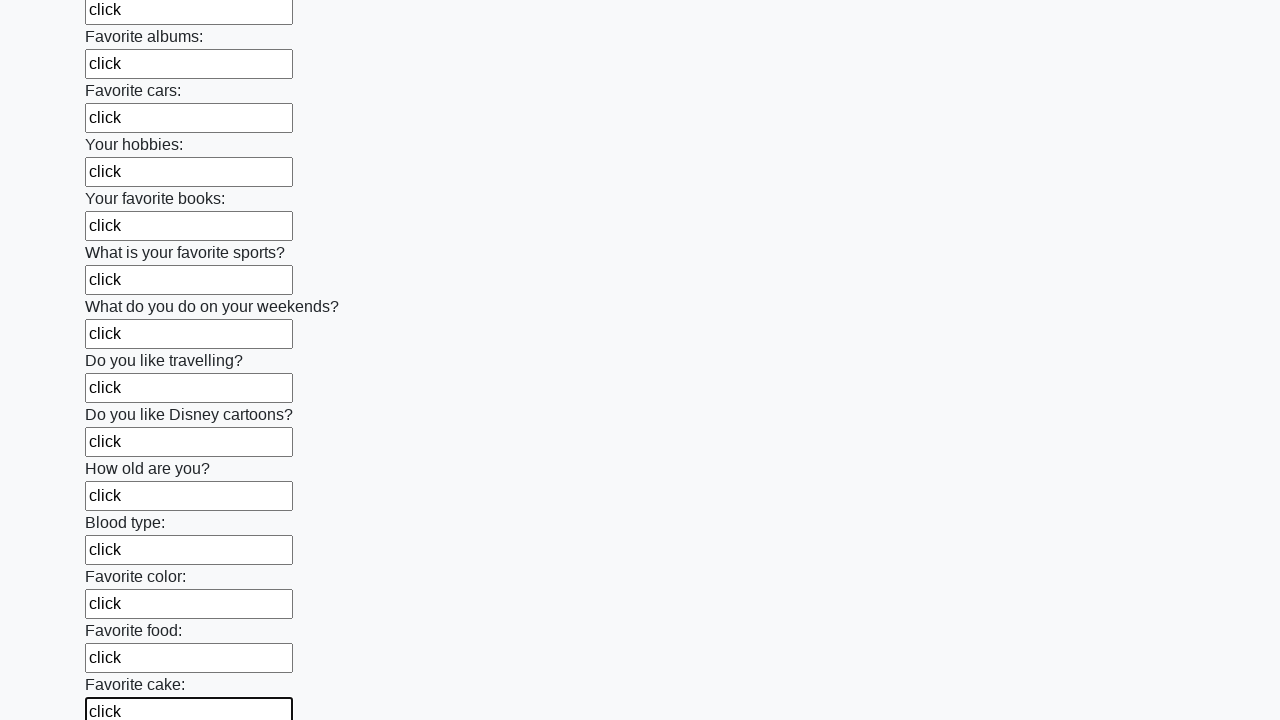

Filled an input field with 'click' on input >> nth=22
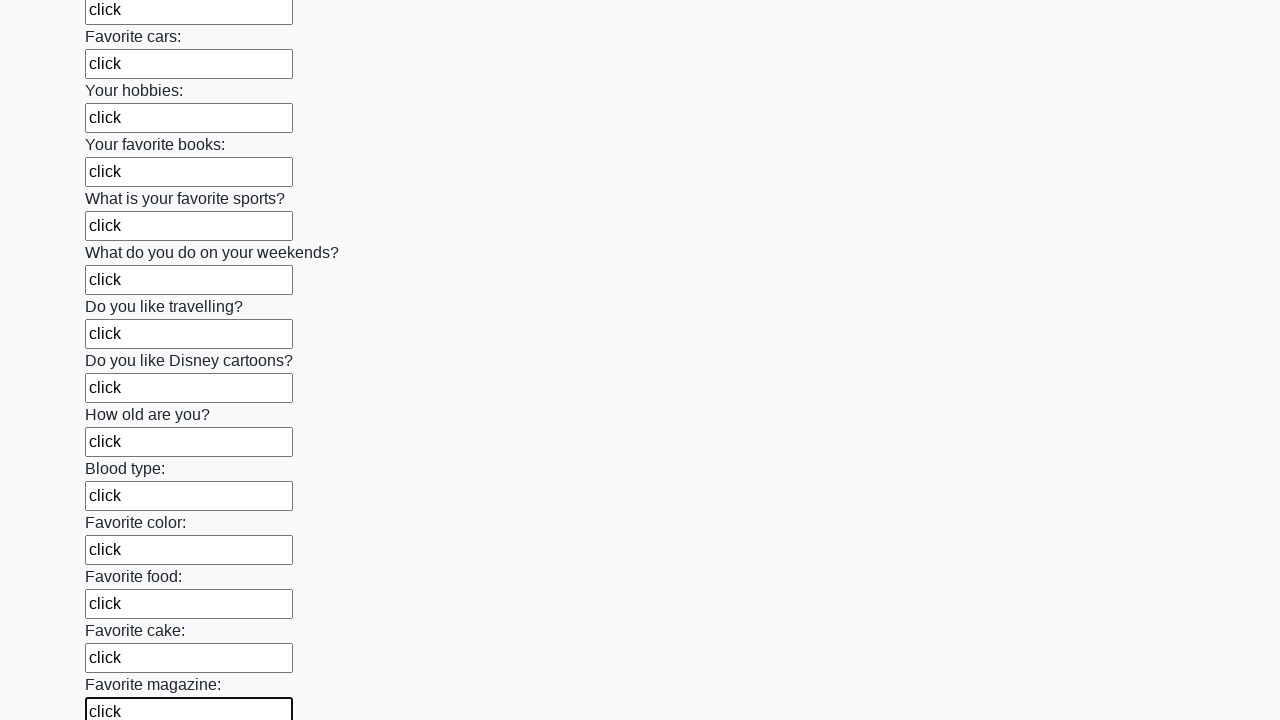

Filled an input field with 'click' on input >> nth=23
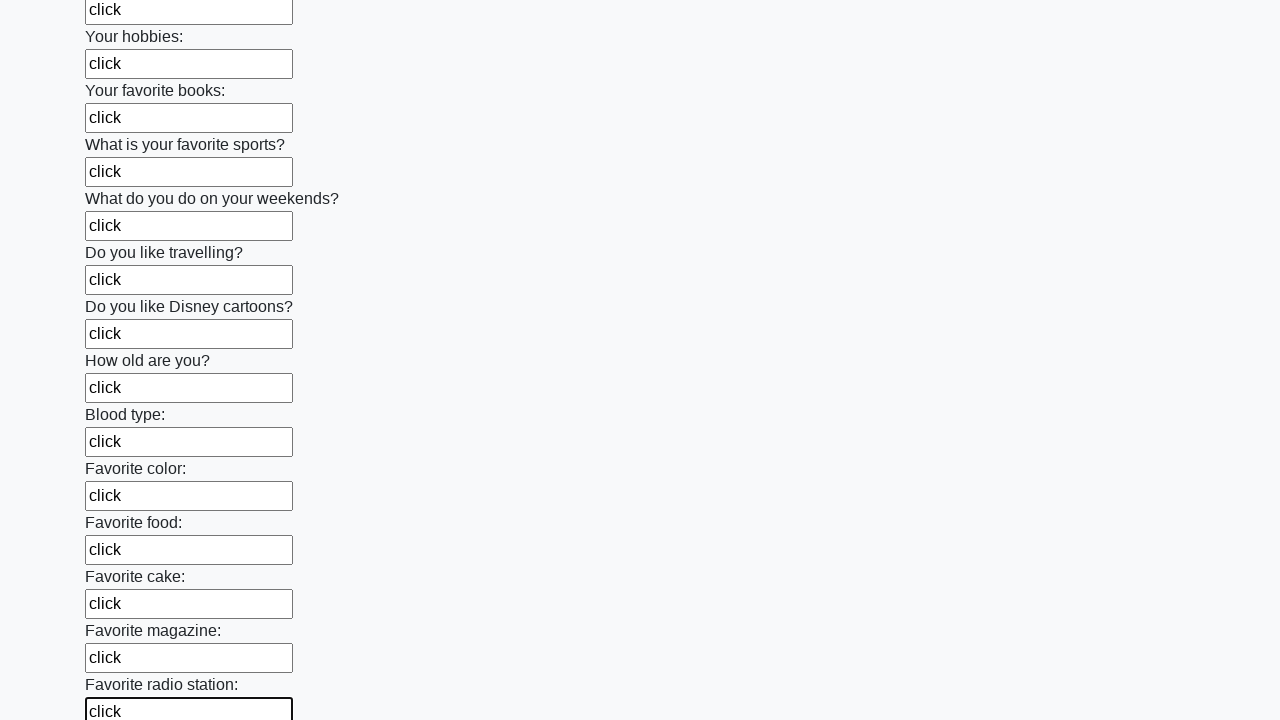

Filled an input field with 'click' on input >> nth=24
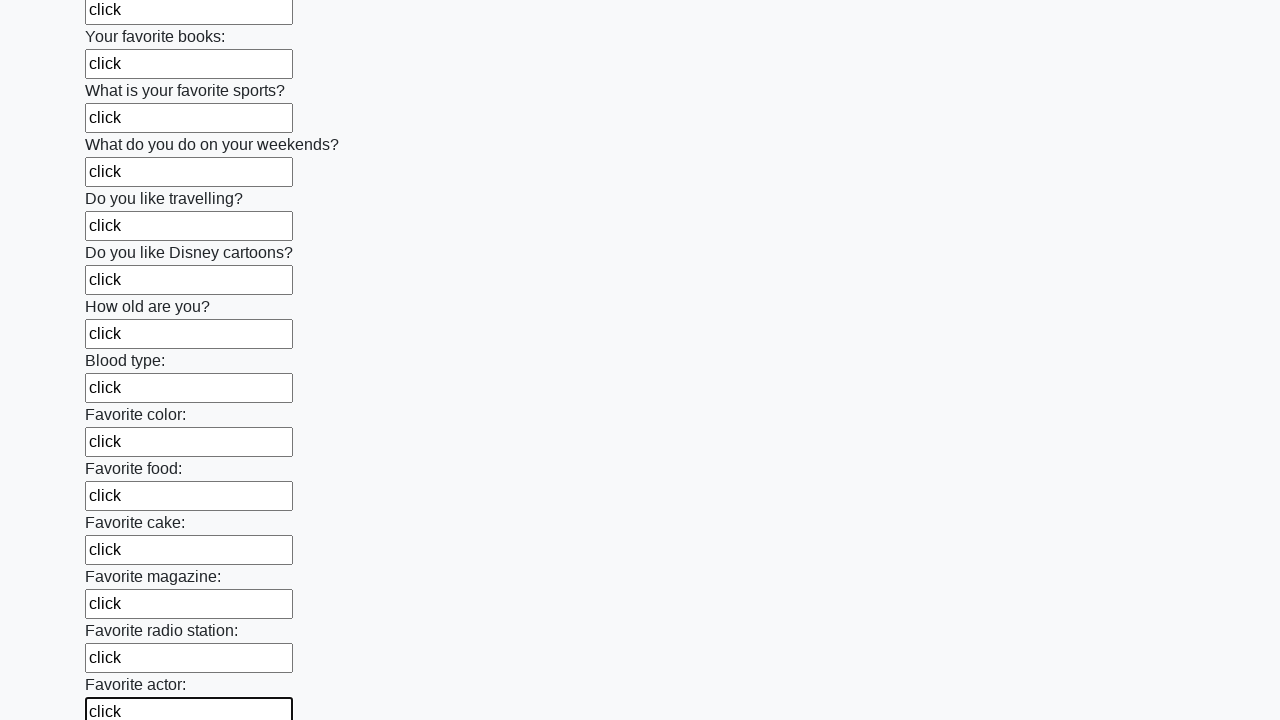

Filled an input field with 'click' on input >> nth=25
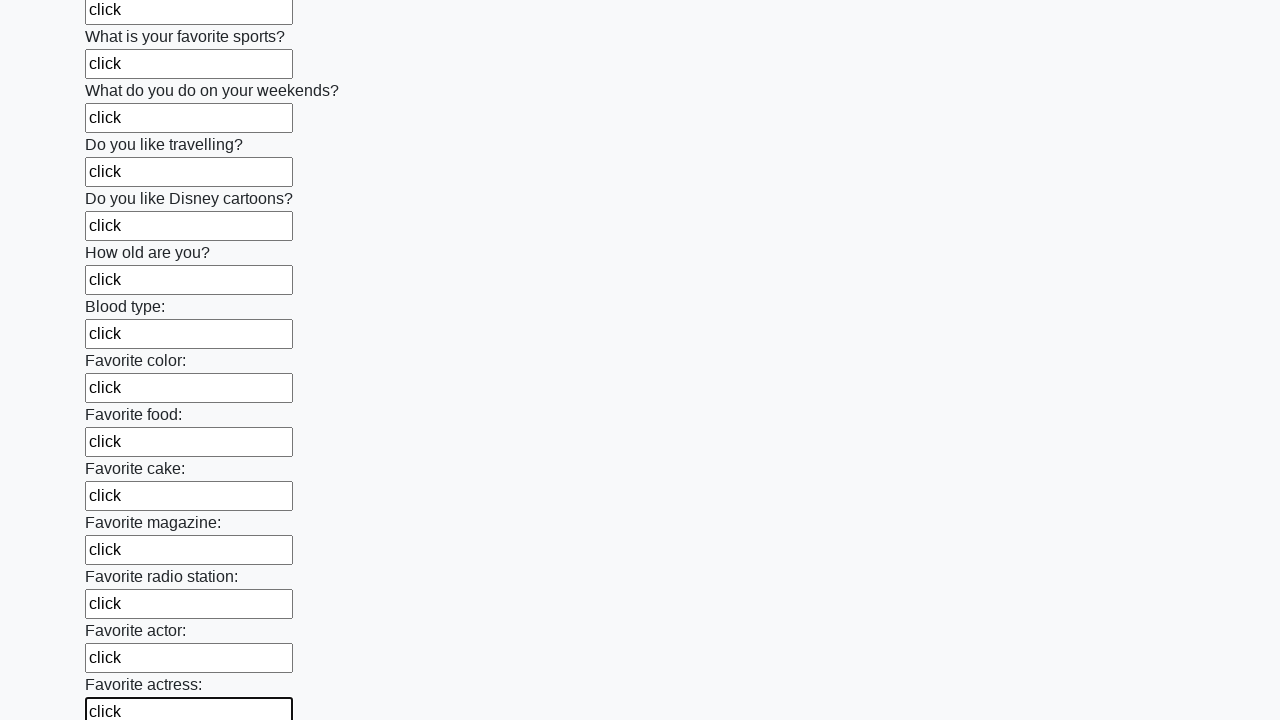

Filled an input field with 'click' on input >> nth=26
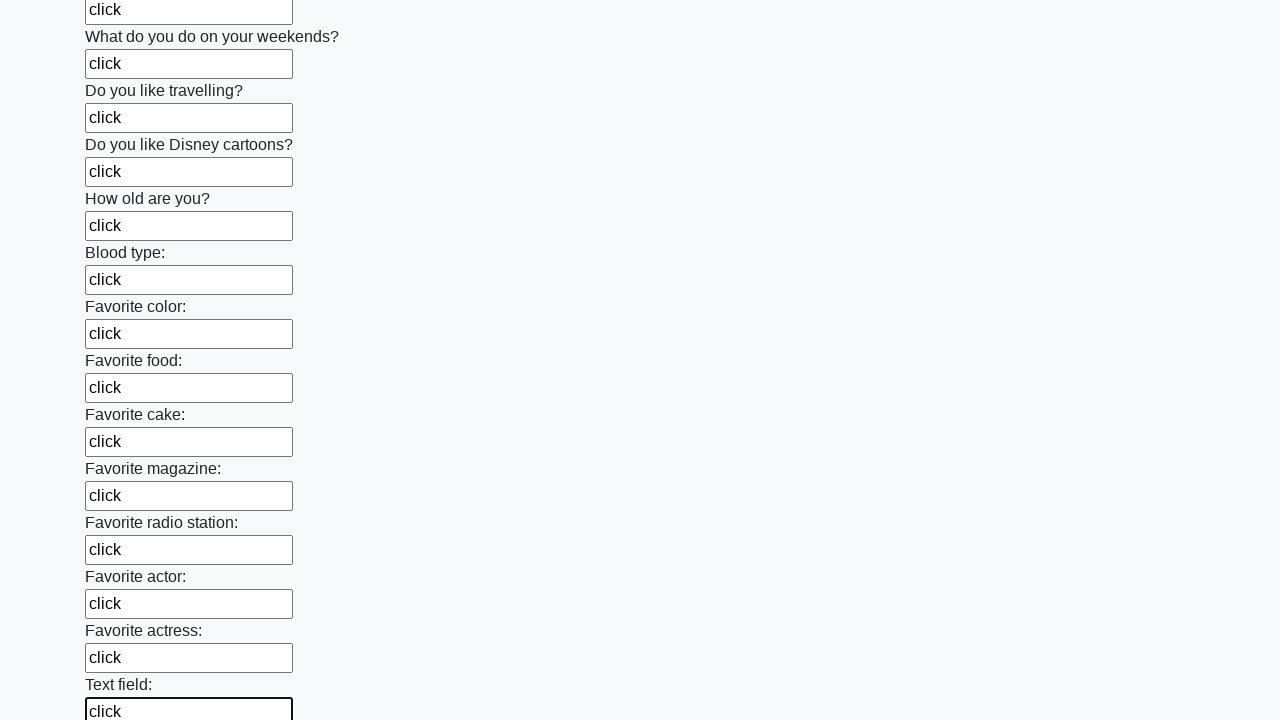

Filled an input field with 'click' on input >> nth=27
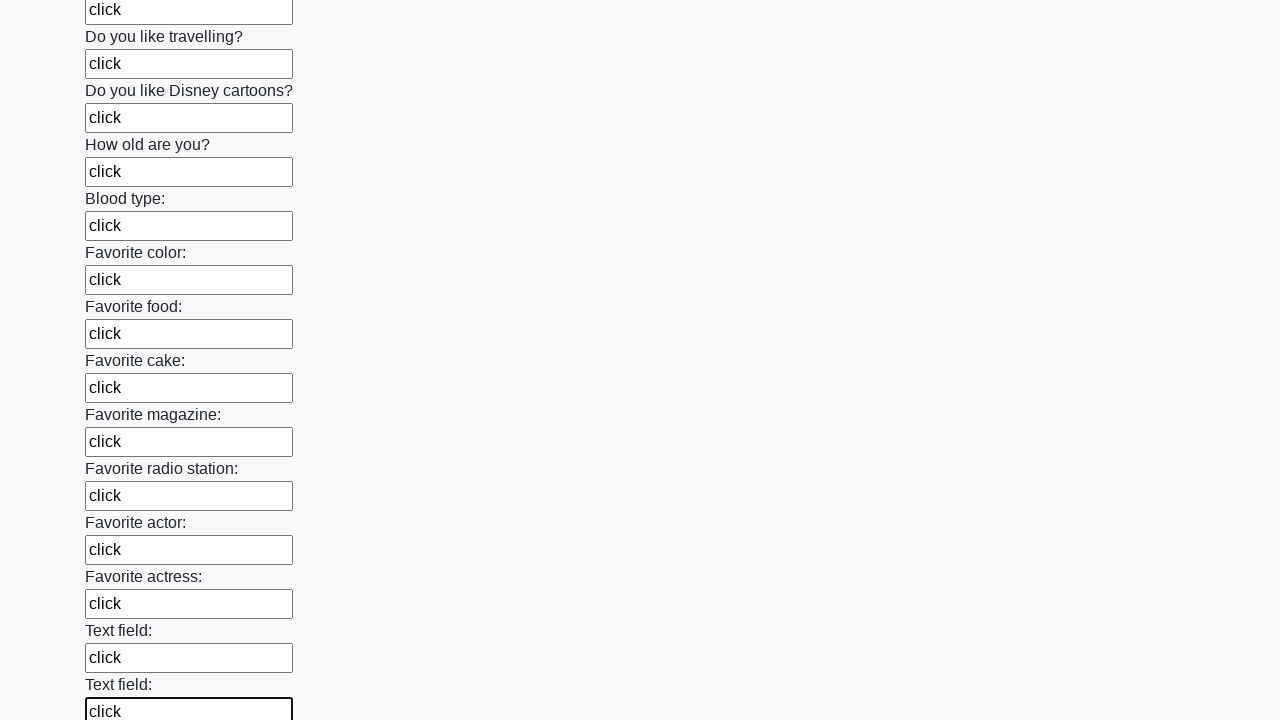

Filled an input field with 'click' on input >> nth=28
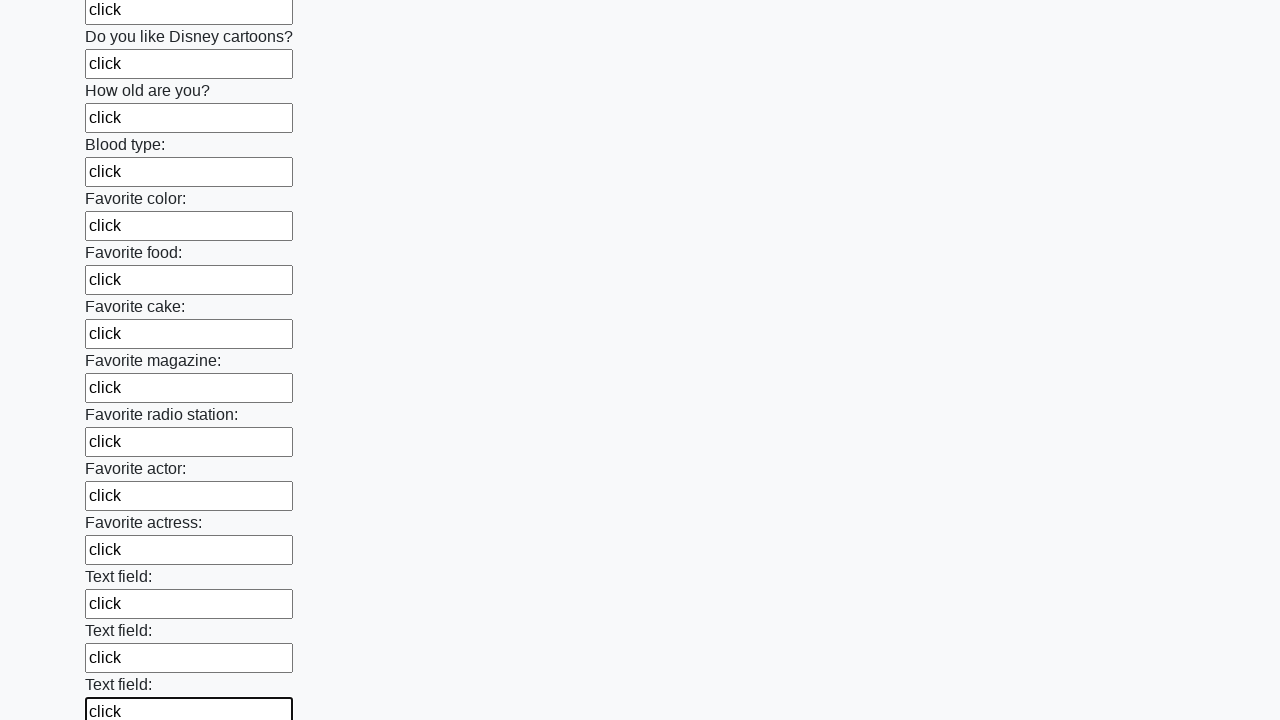

Filled an input field with 'click' on input >> nth=29
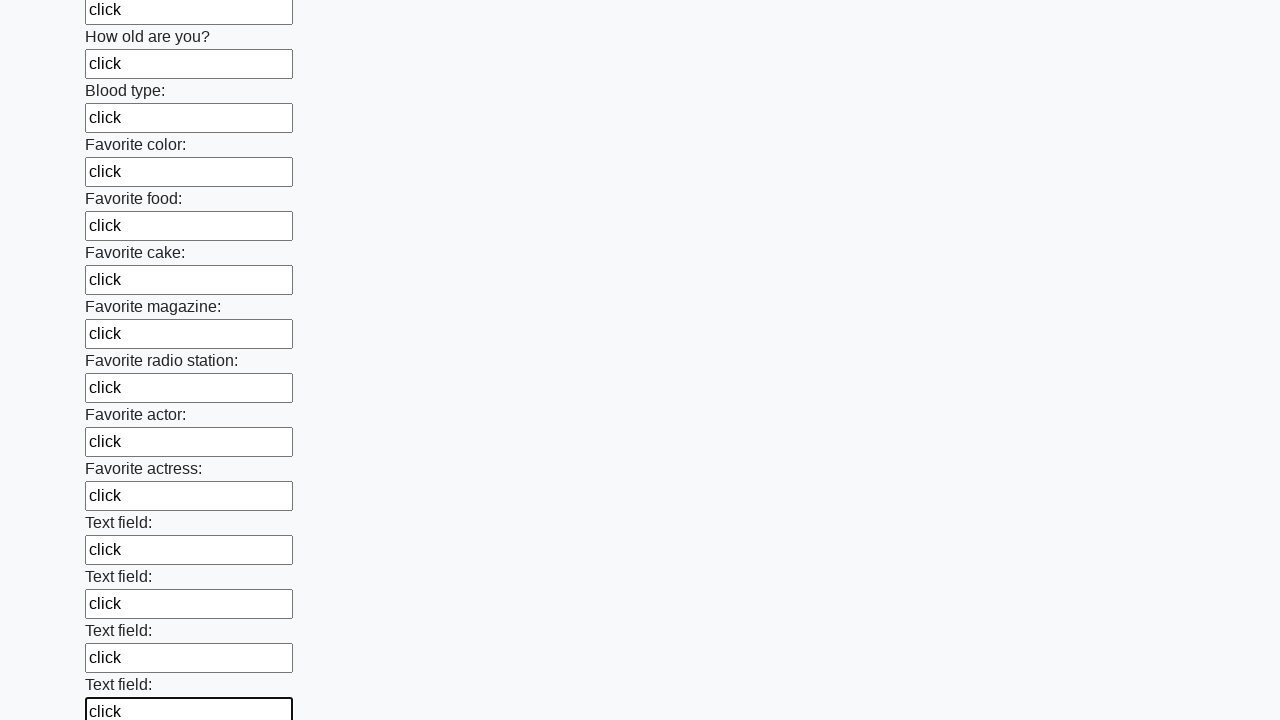

Filled an input field with 'click' on input >> nth=30
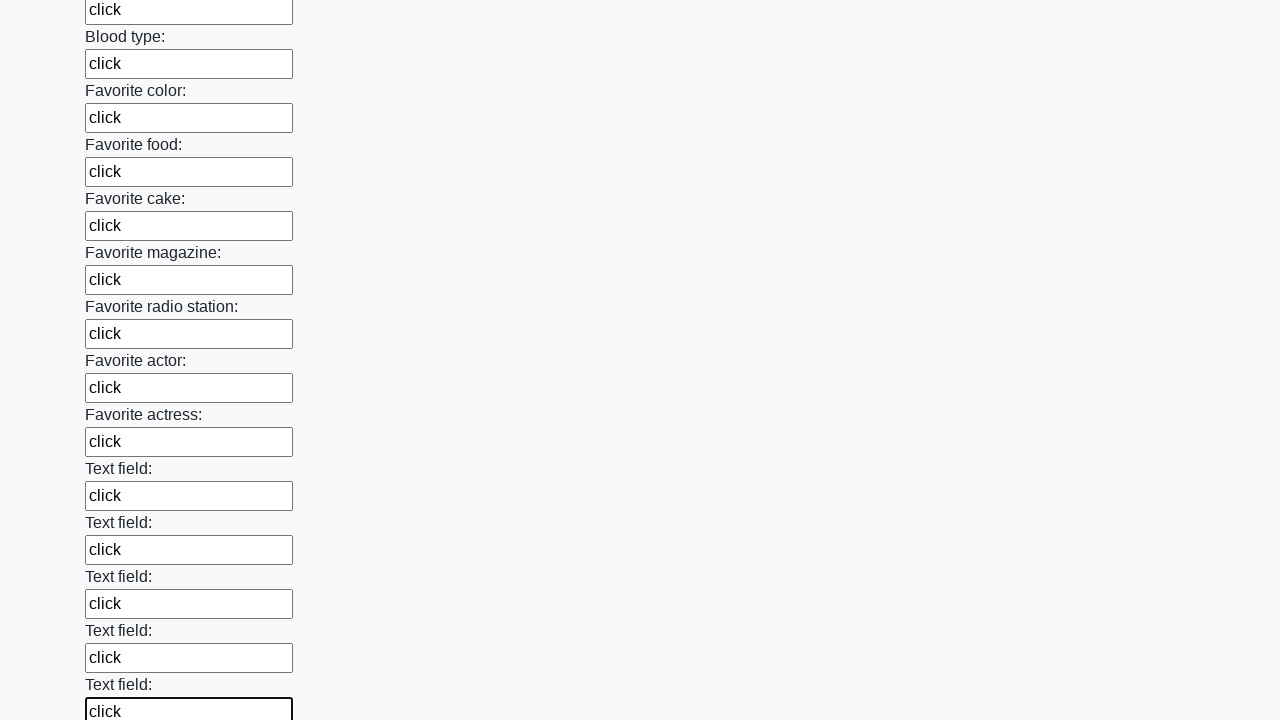

Filled an input field with 'click' on input >> nth=31
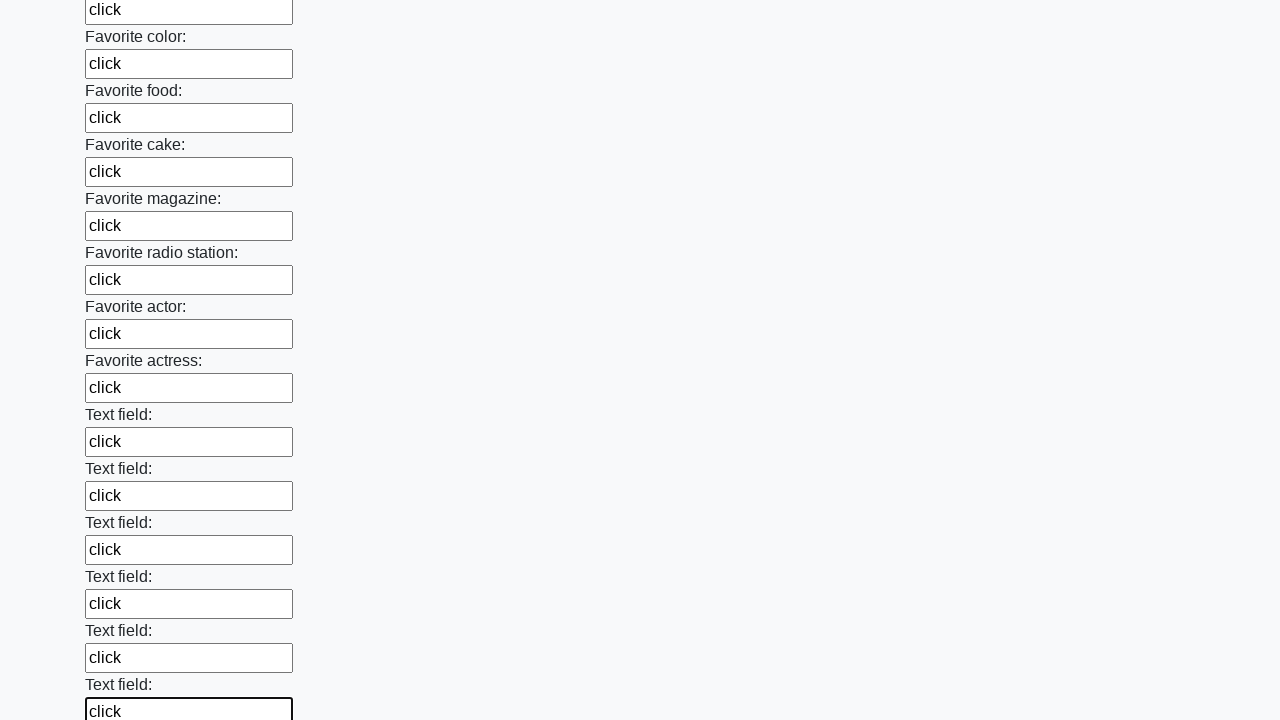

Filled an input field with 'click' on input >> nth=32
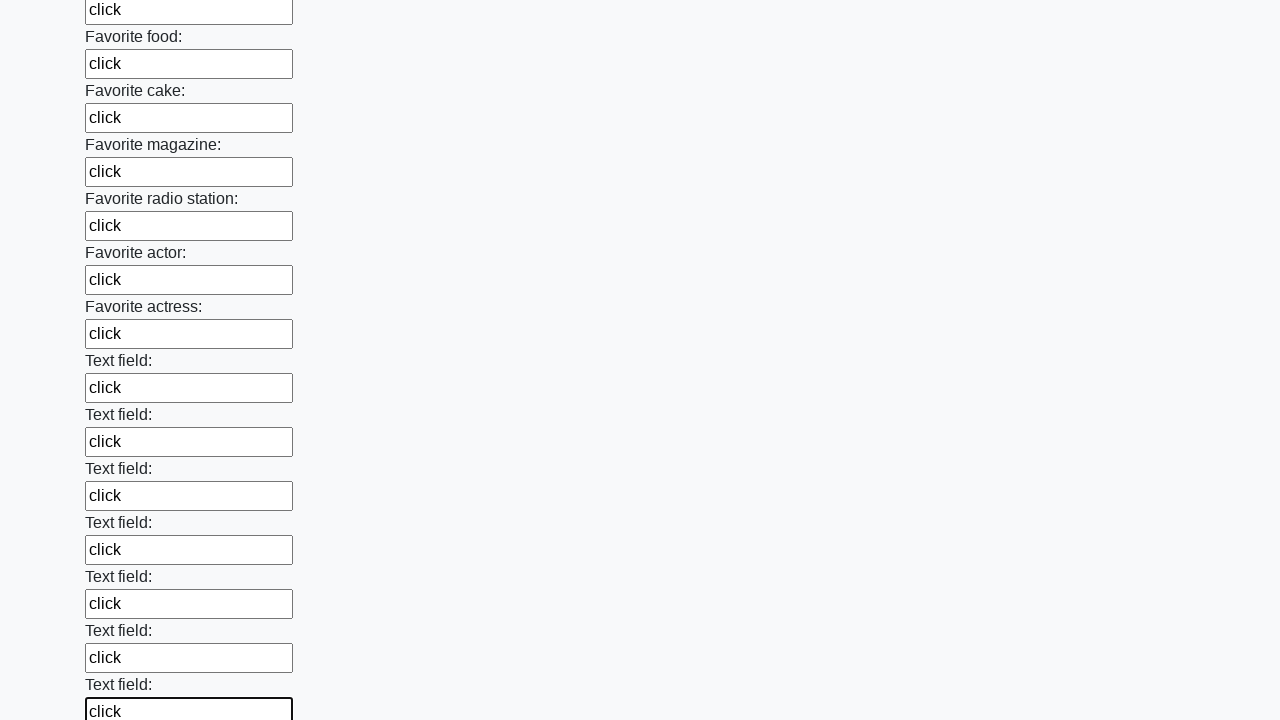

Filled an input field with 'click' on input >> nth=33
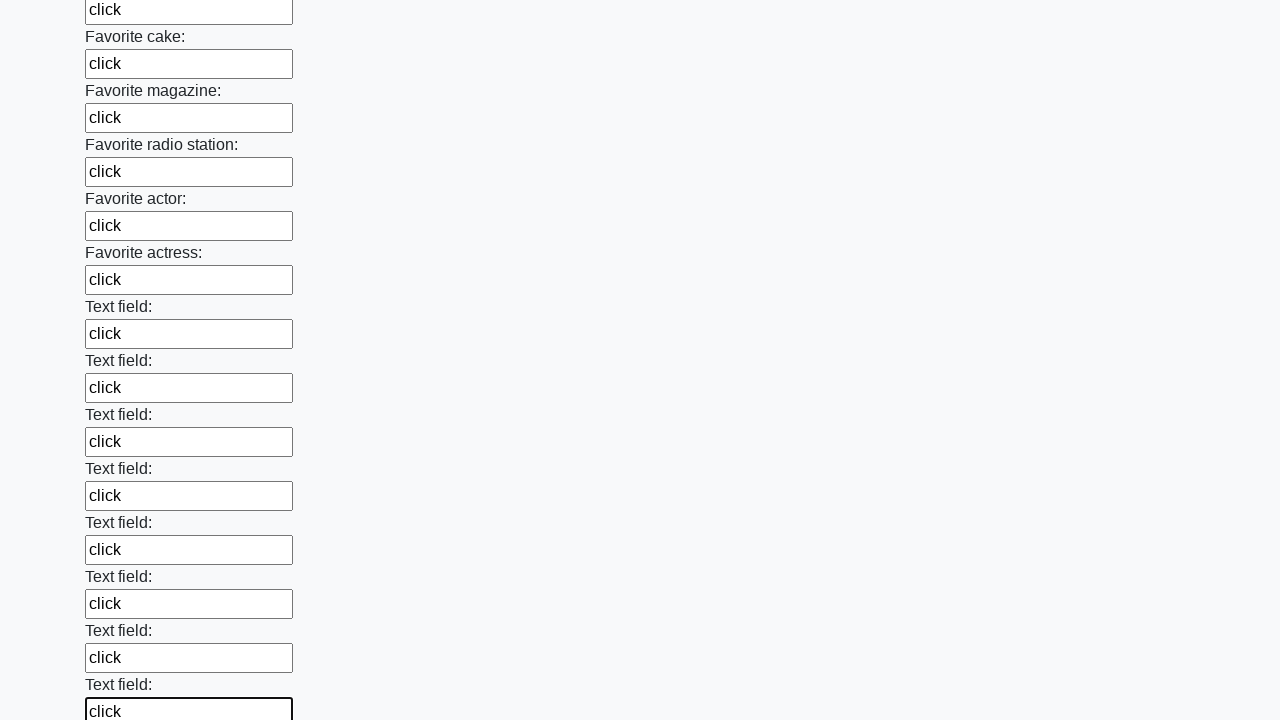

Filled an input field with 'click' on input >> nth=34
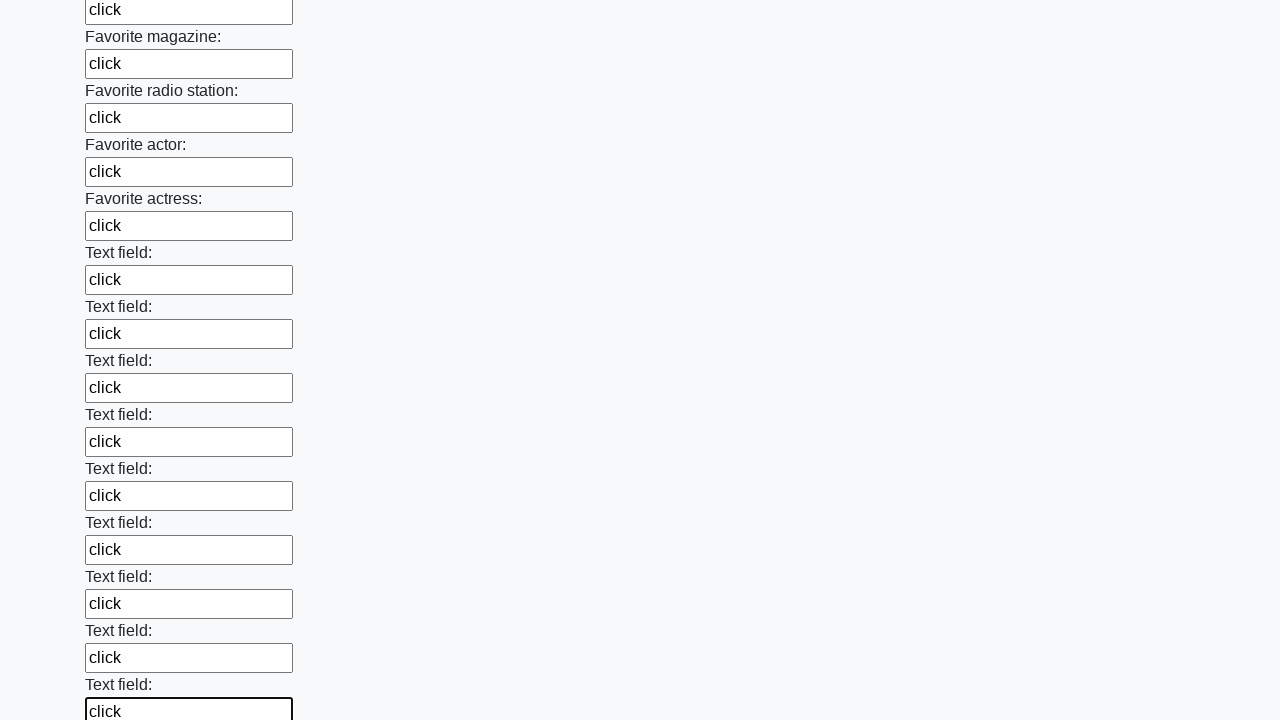

Filled an input field with 'click' on input >> nth=35
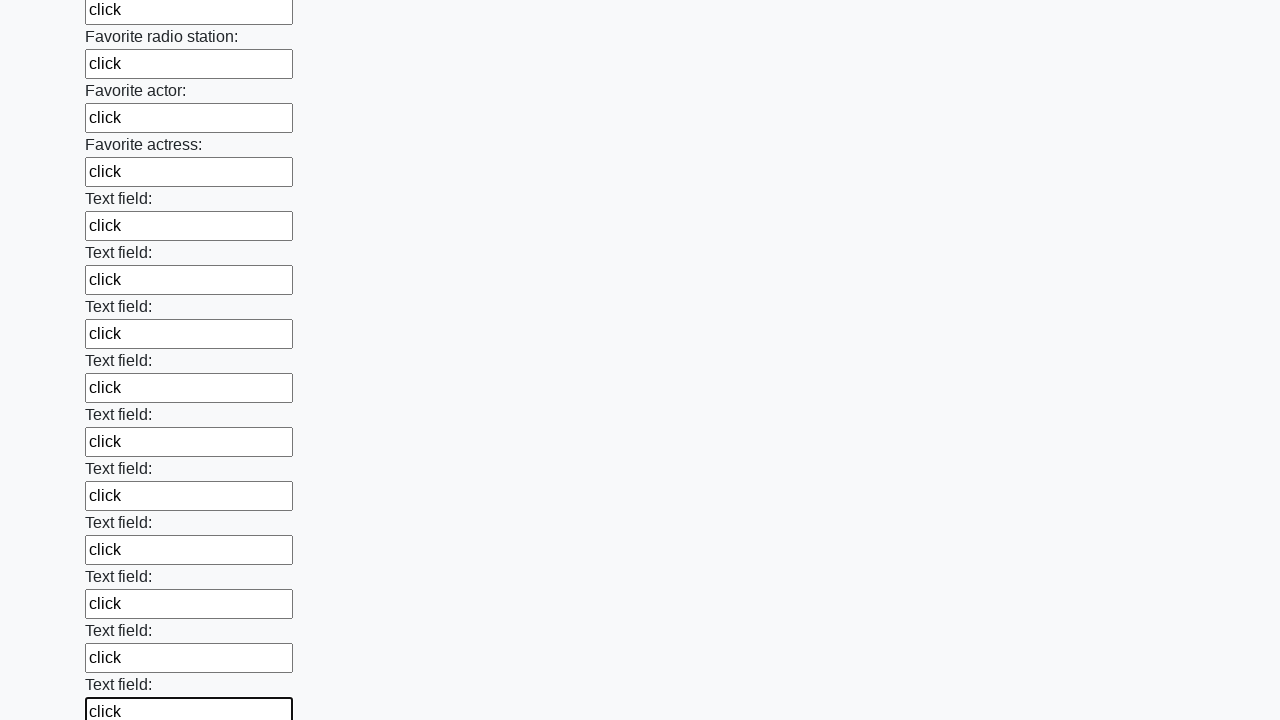

Filled an input field with 'click' on input >> nth=36
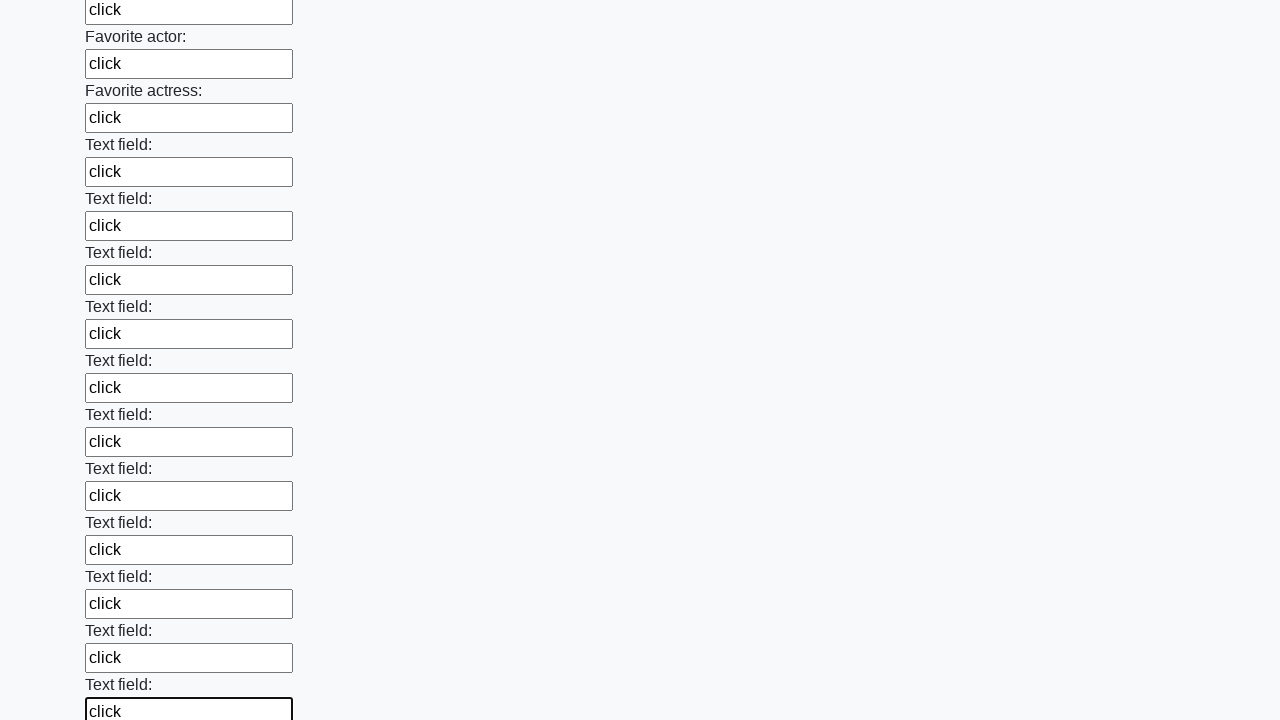

Filled an input field with 'click' on input >> nth=37
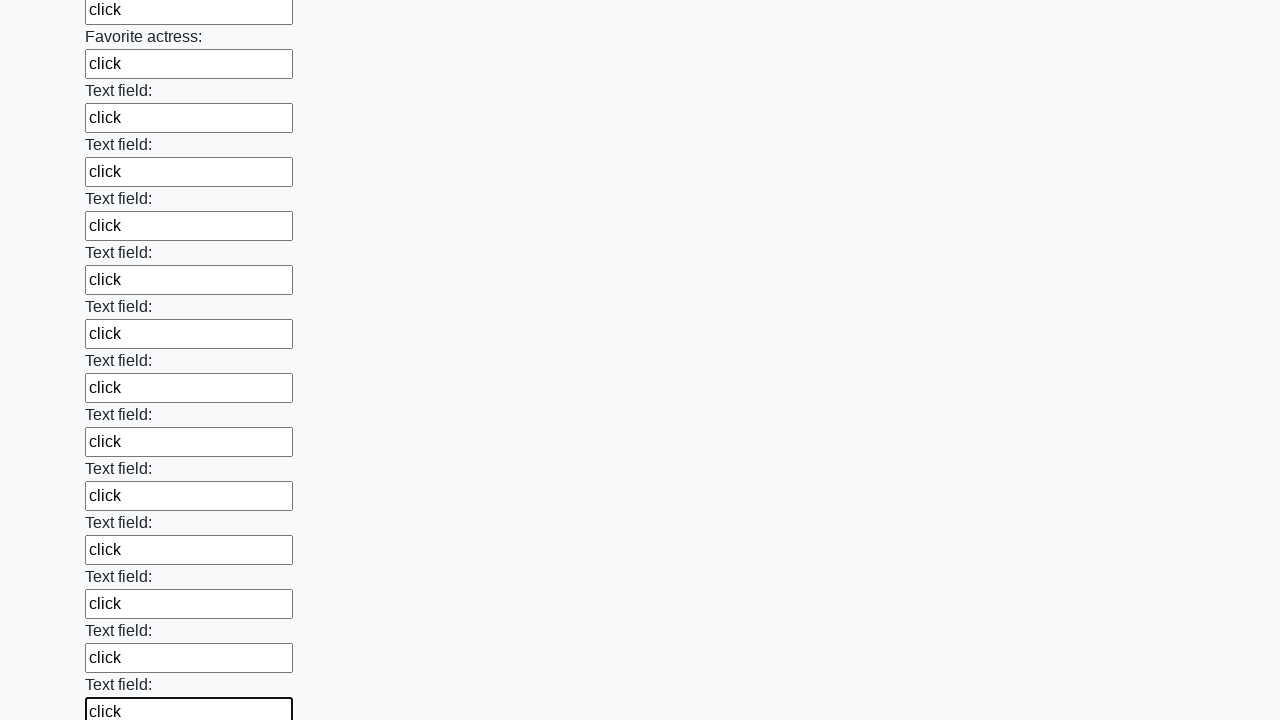

Filled an input field with 'click' on input >> nth=38
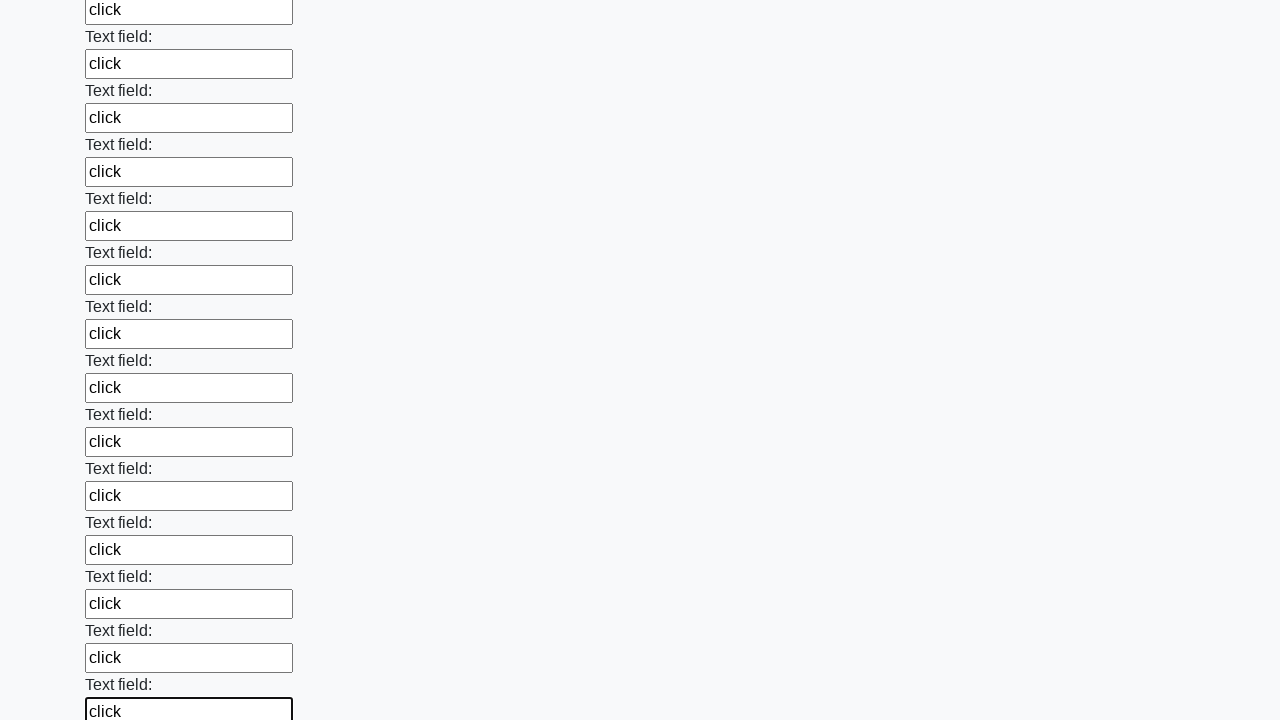

Filled an input field with 'click' on input >> nth=39
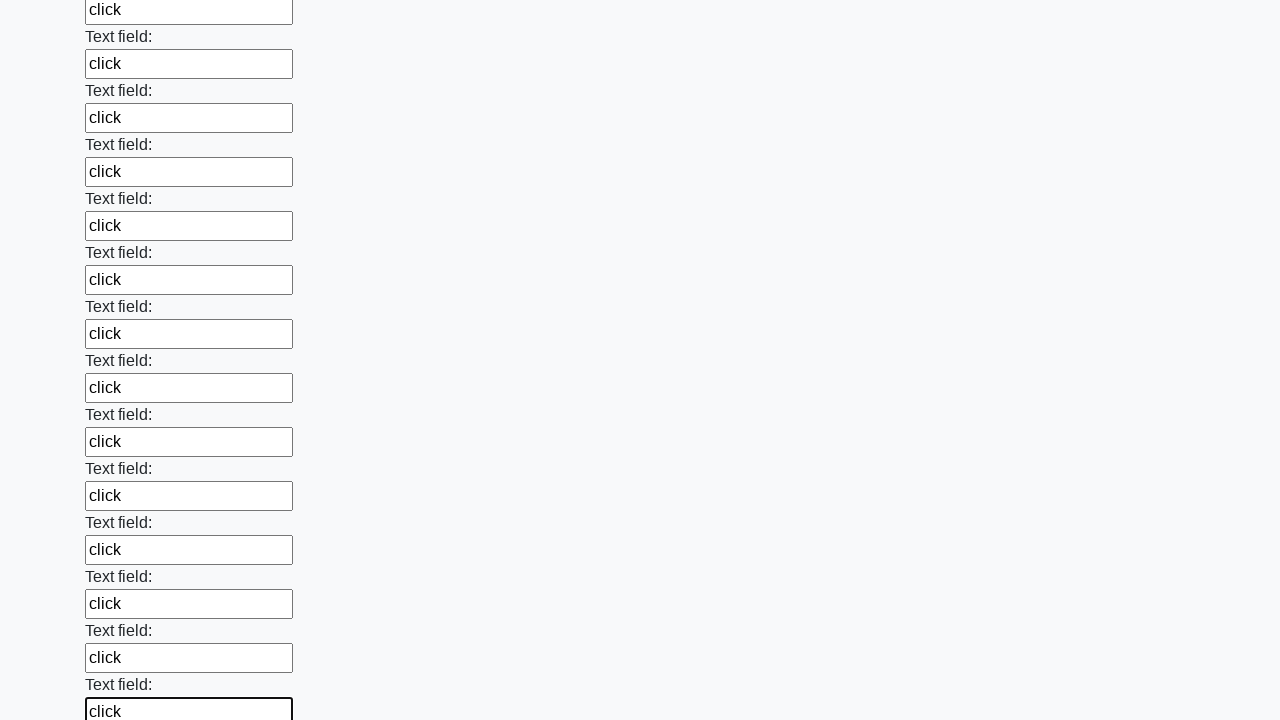

Filled an input field with 'click' on input >> nth=40
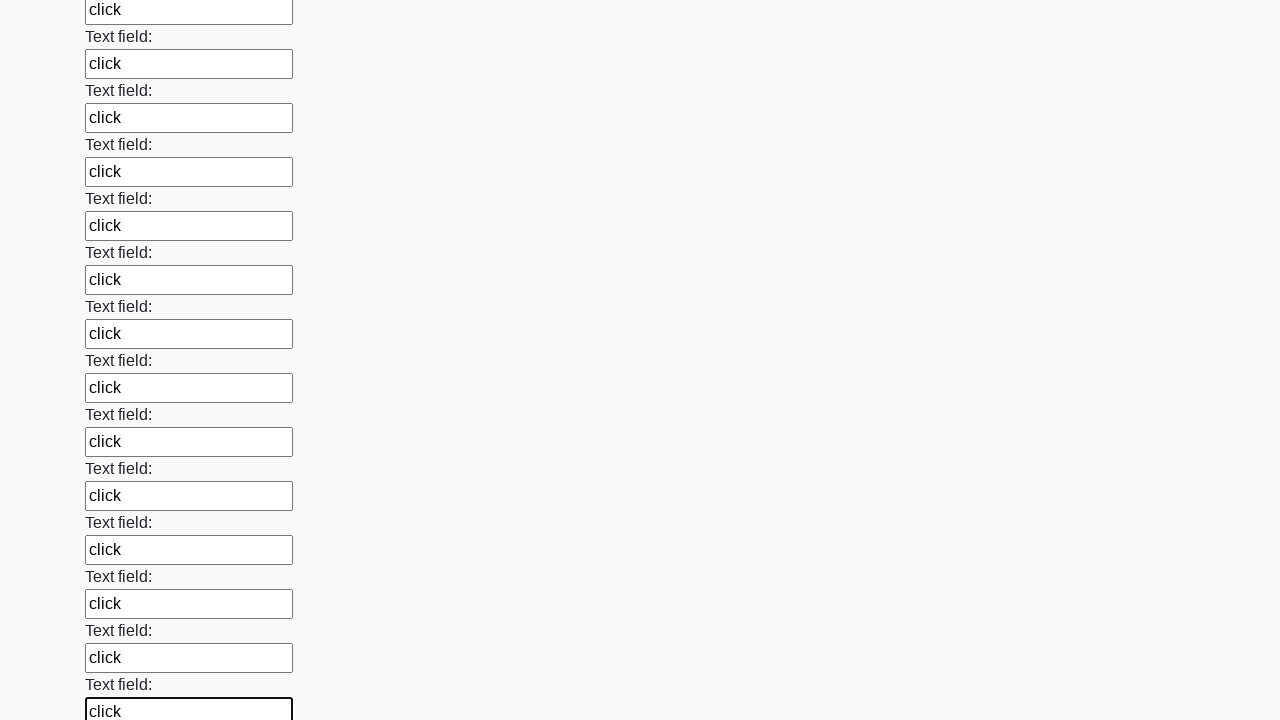

Filled an input field with 'click' on input >> nth=41
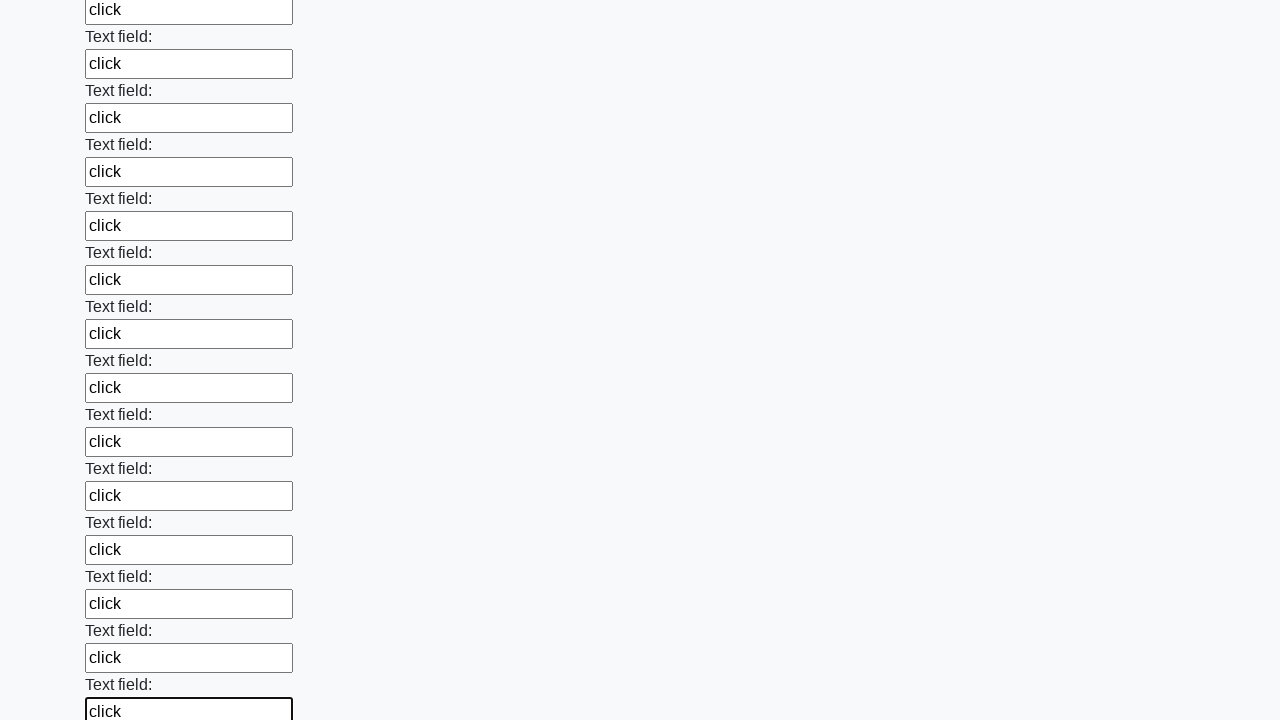

Filled an input field with 'click' on input >> nth=42
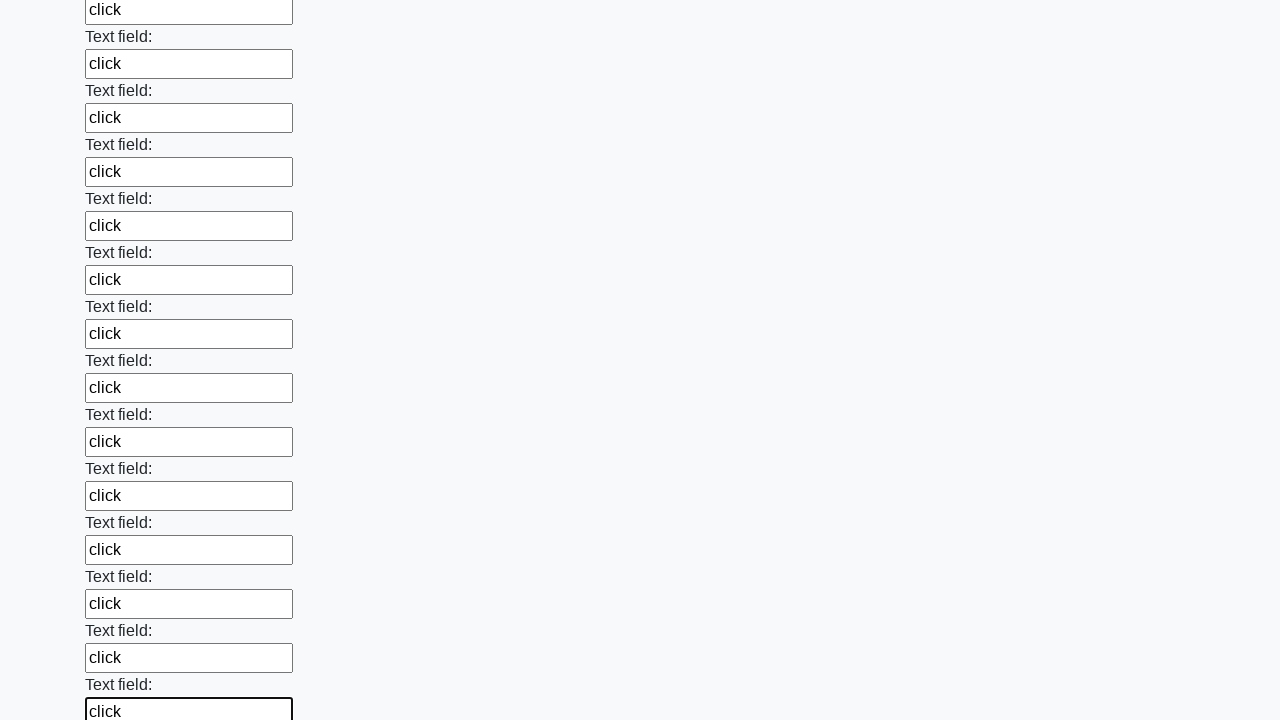

Filled an input field with 'click' on input >> nth=43
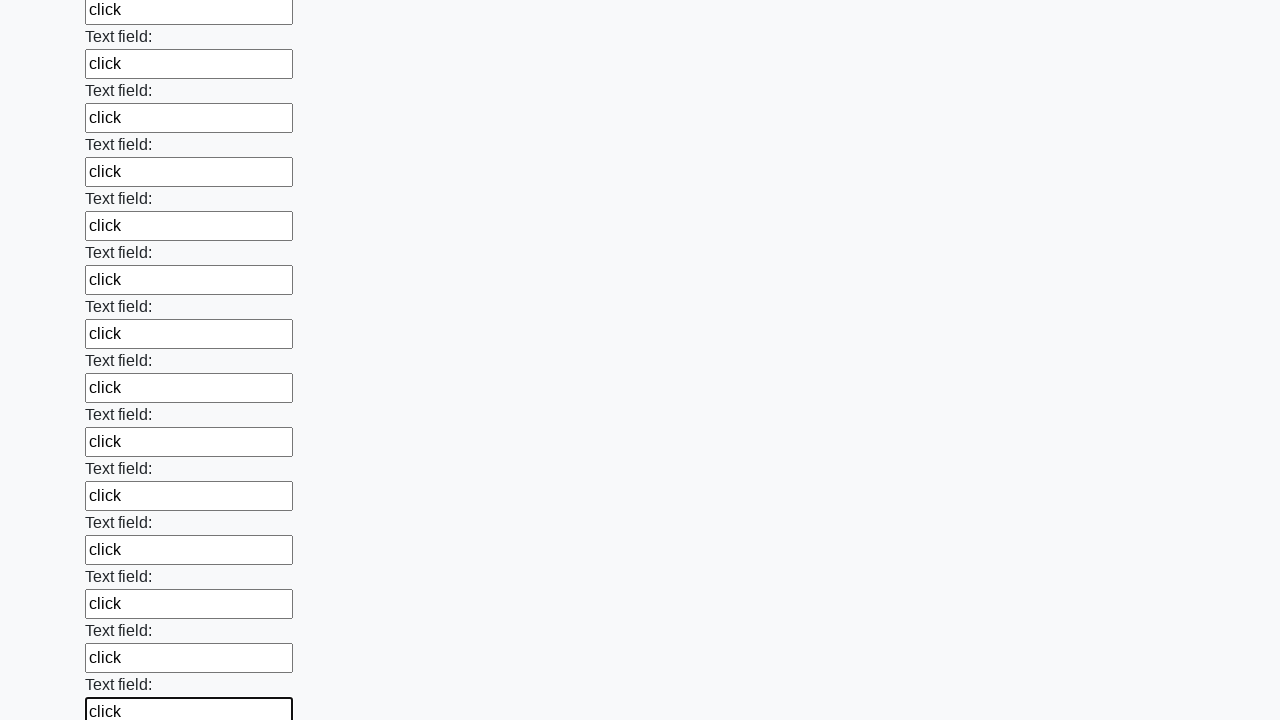

Filled an input field with 'click' on input >> nth=44
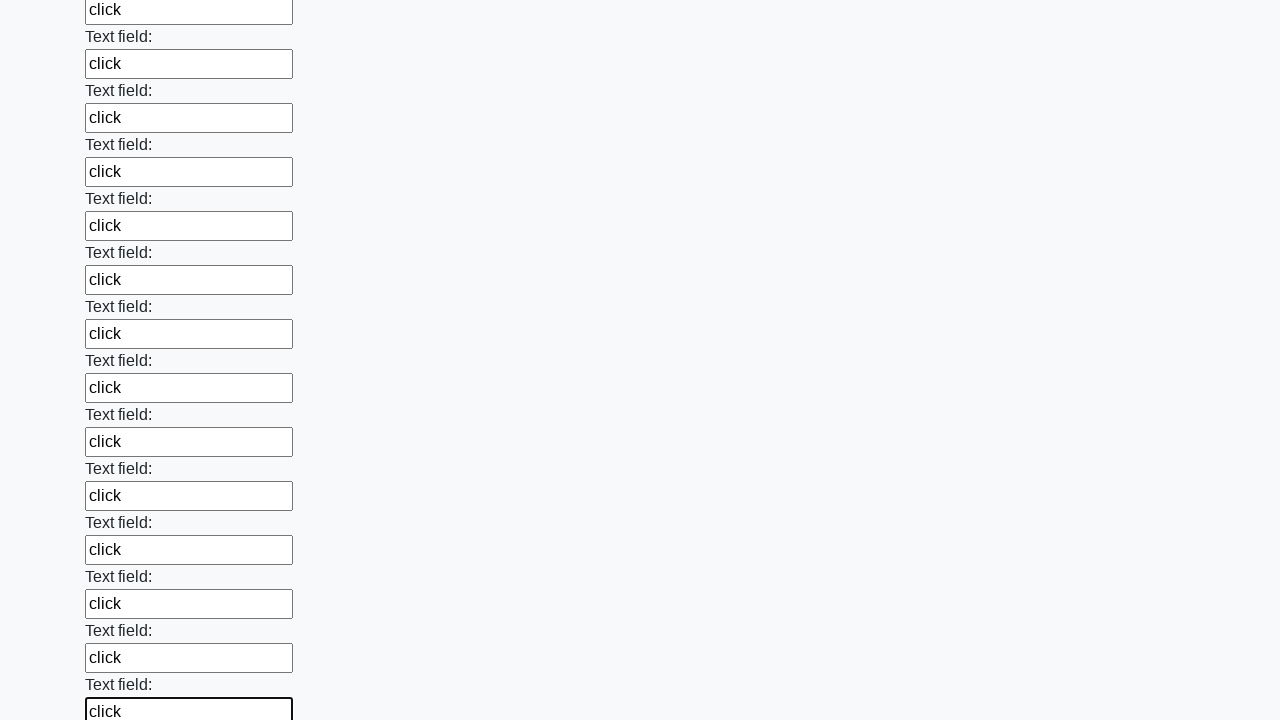

Filled an input field with 'click' on input >> nth=45
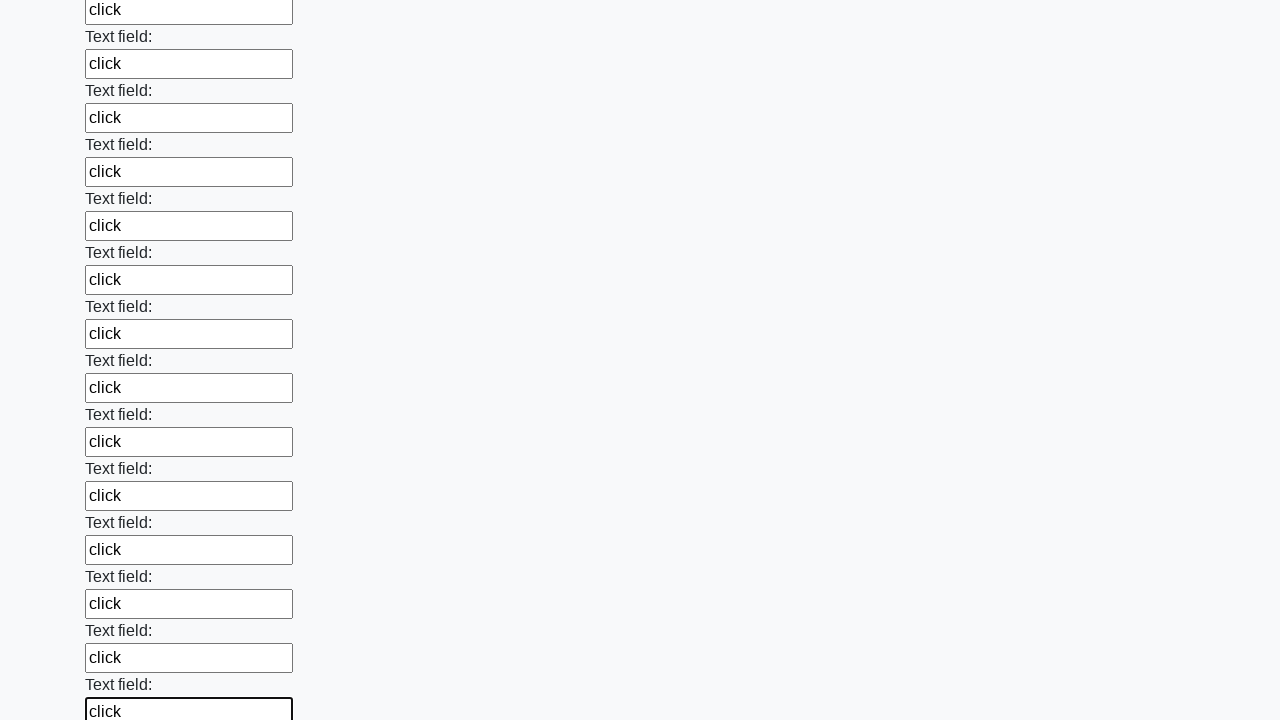

Filled an input field with 'click' on input >> nth=46
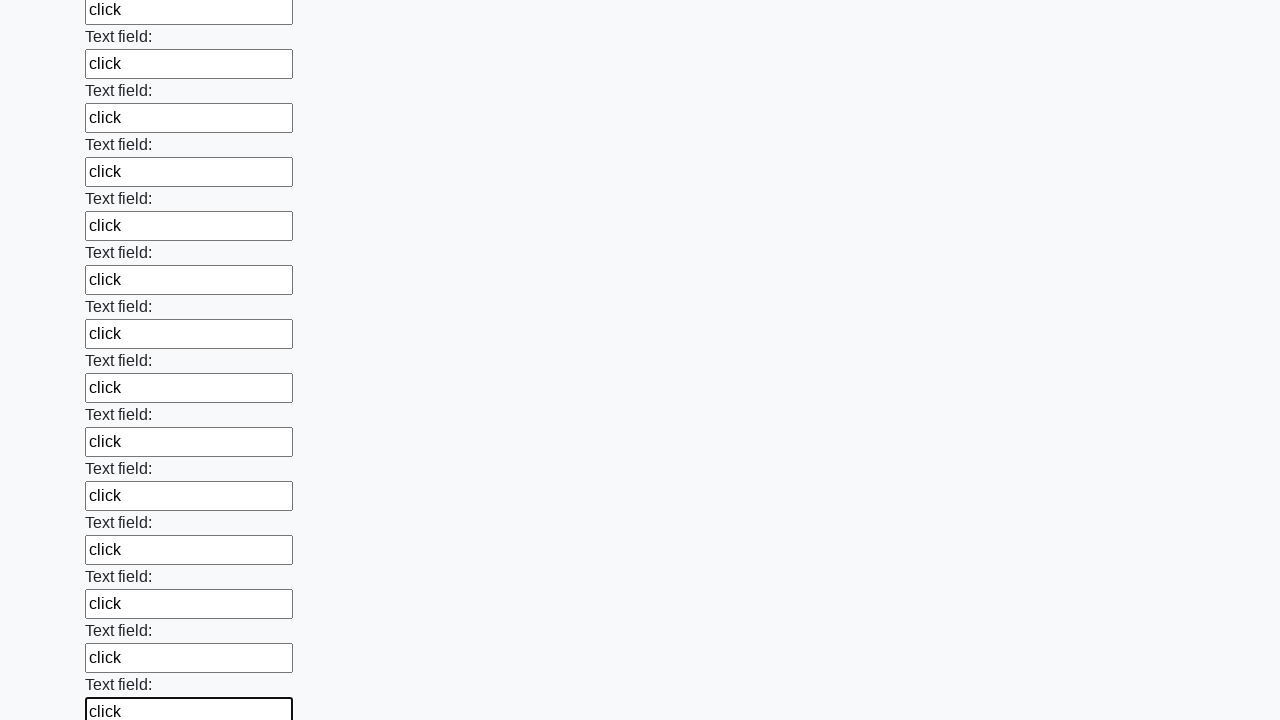

Filled an input field with 'click' on input >> nth=47
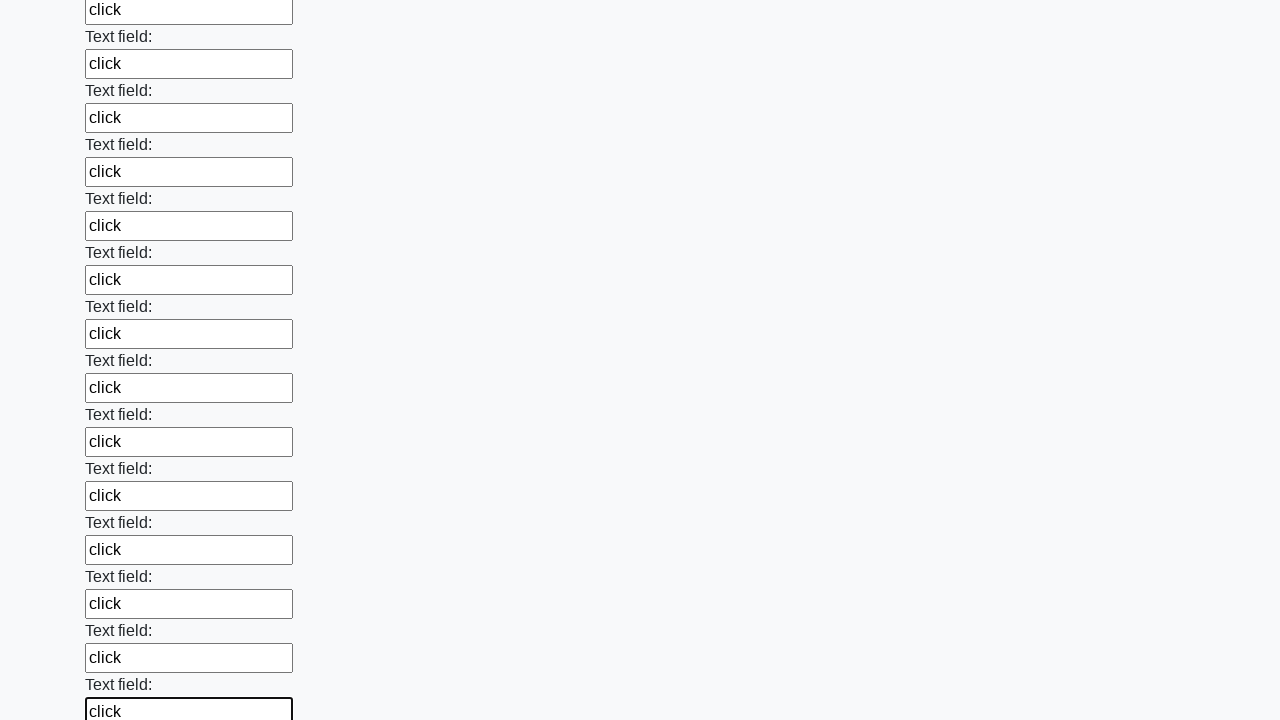

Filled an input field with 'click' on input >> nth=48
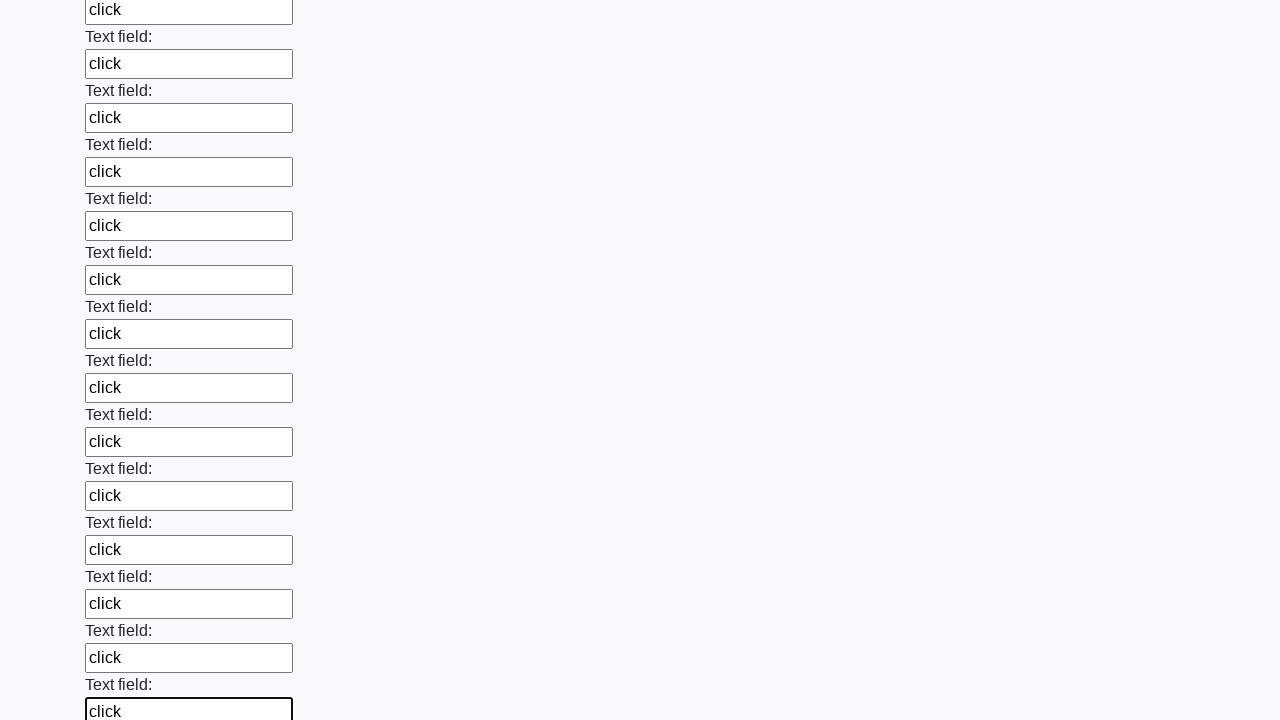

Filled an input field with 'click' on input >> nth=49
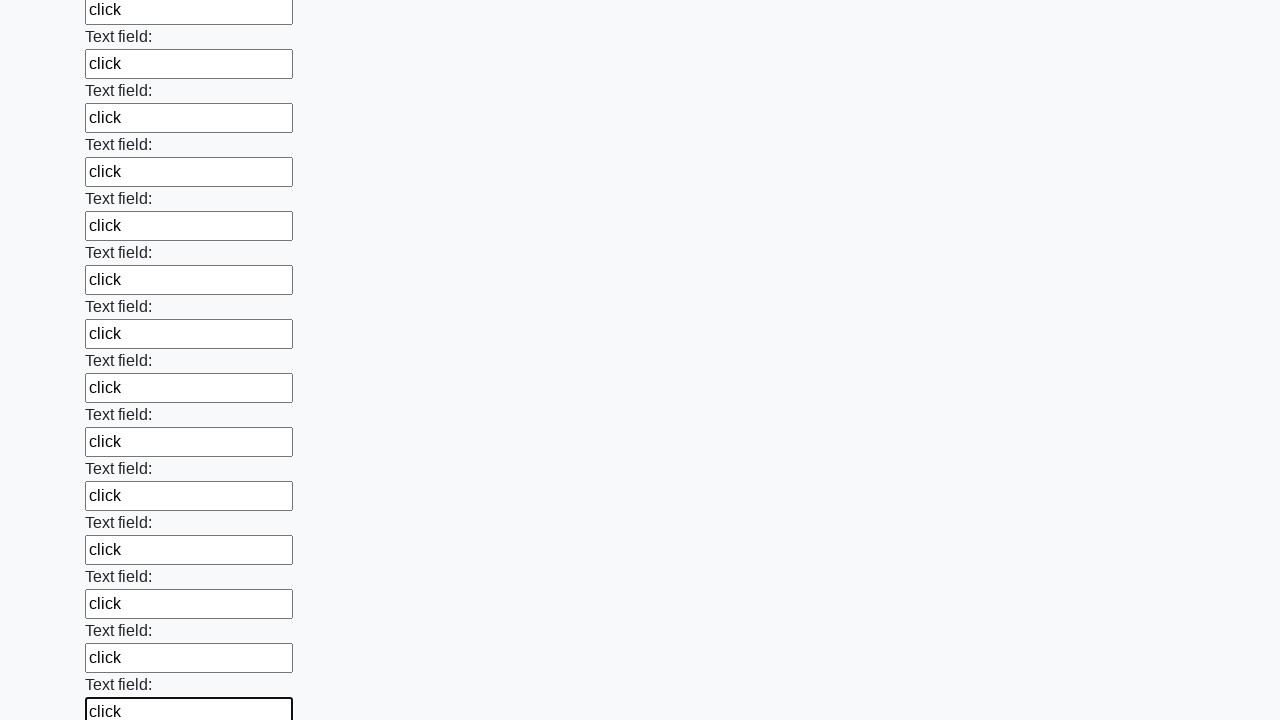

Filled an input field with 'click' on input >> nth=50
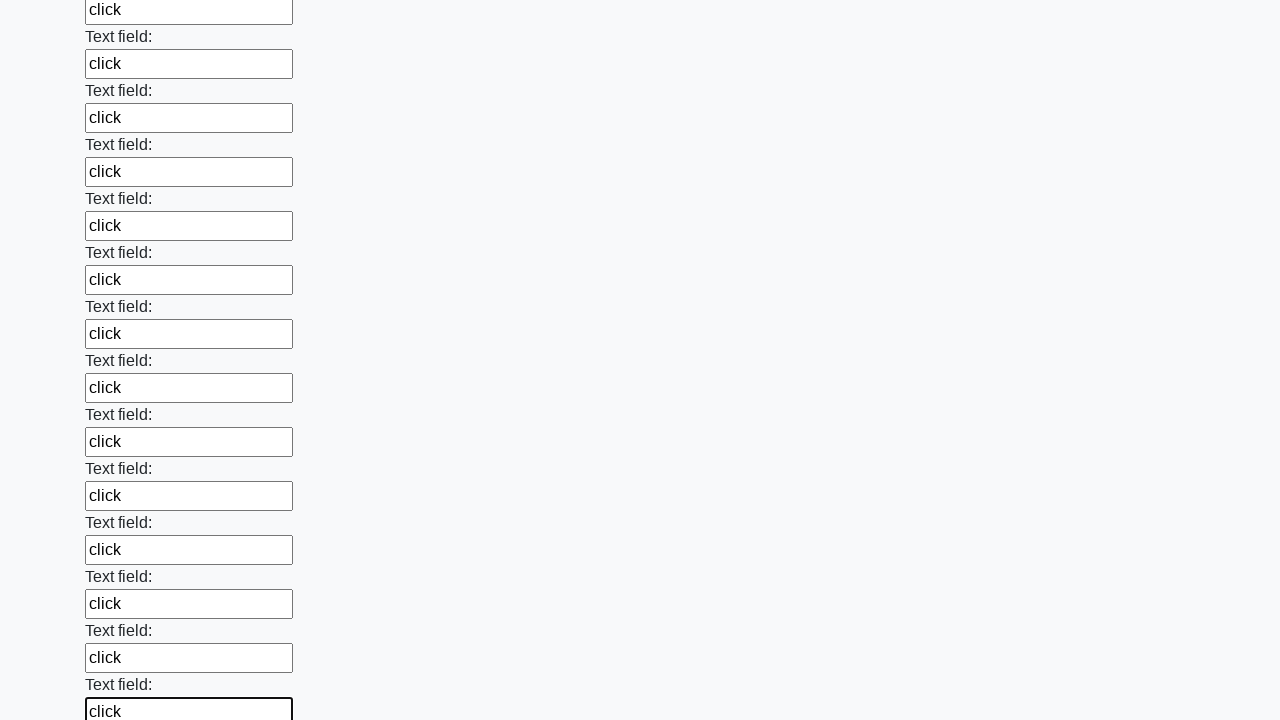

Filled an input field with 'click' on input >> nth=51
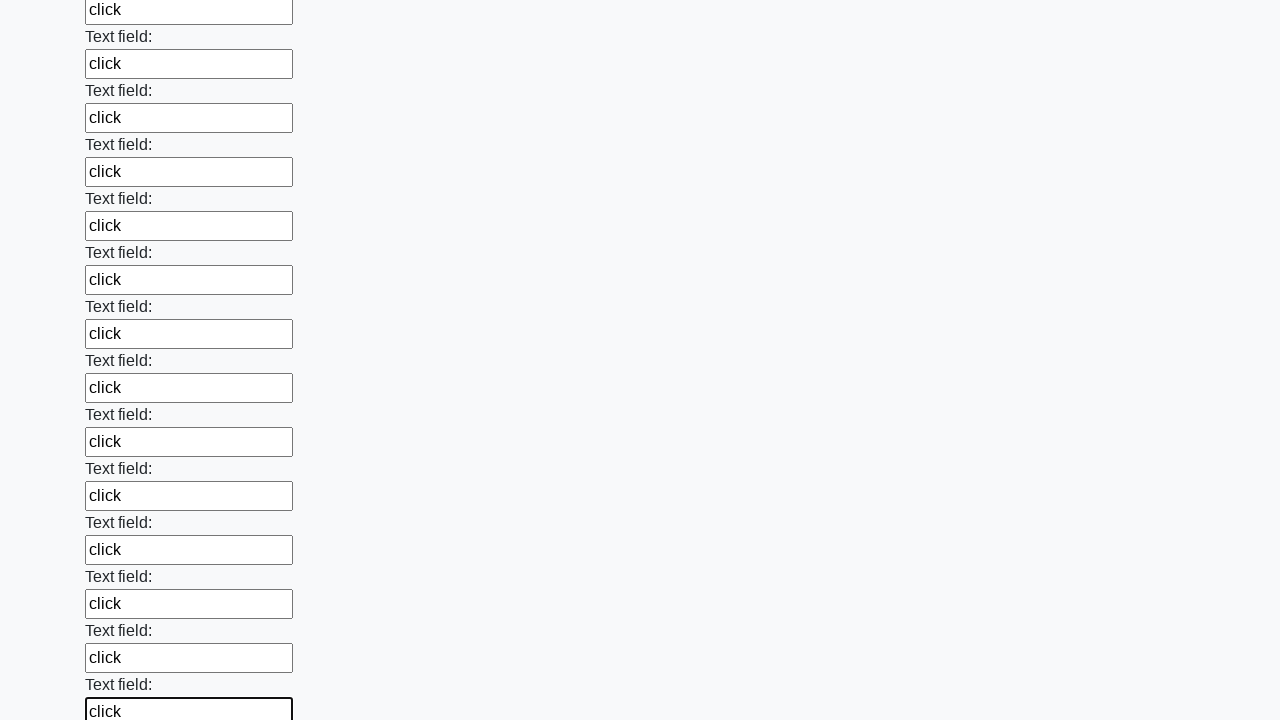

Filled an input field with 'click' on input >> nth=52
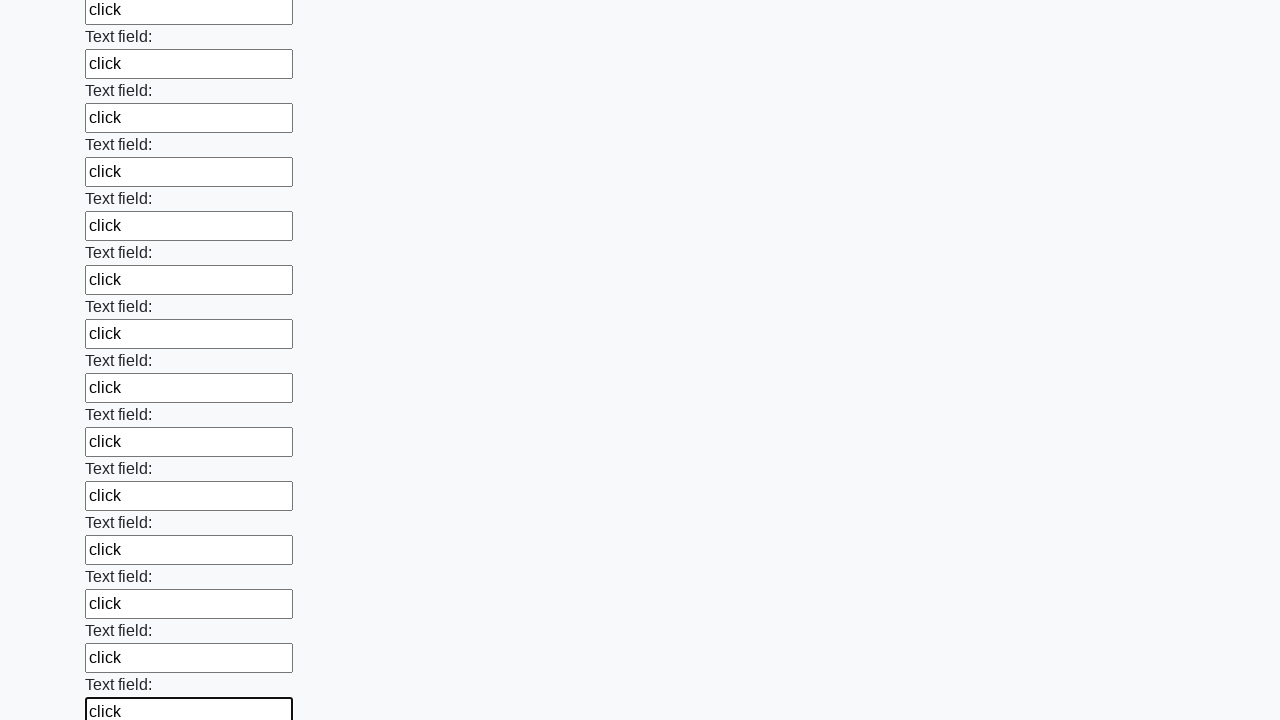

Filled an input field with 'click' on input >> nth=53
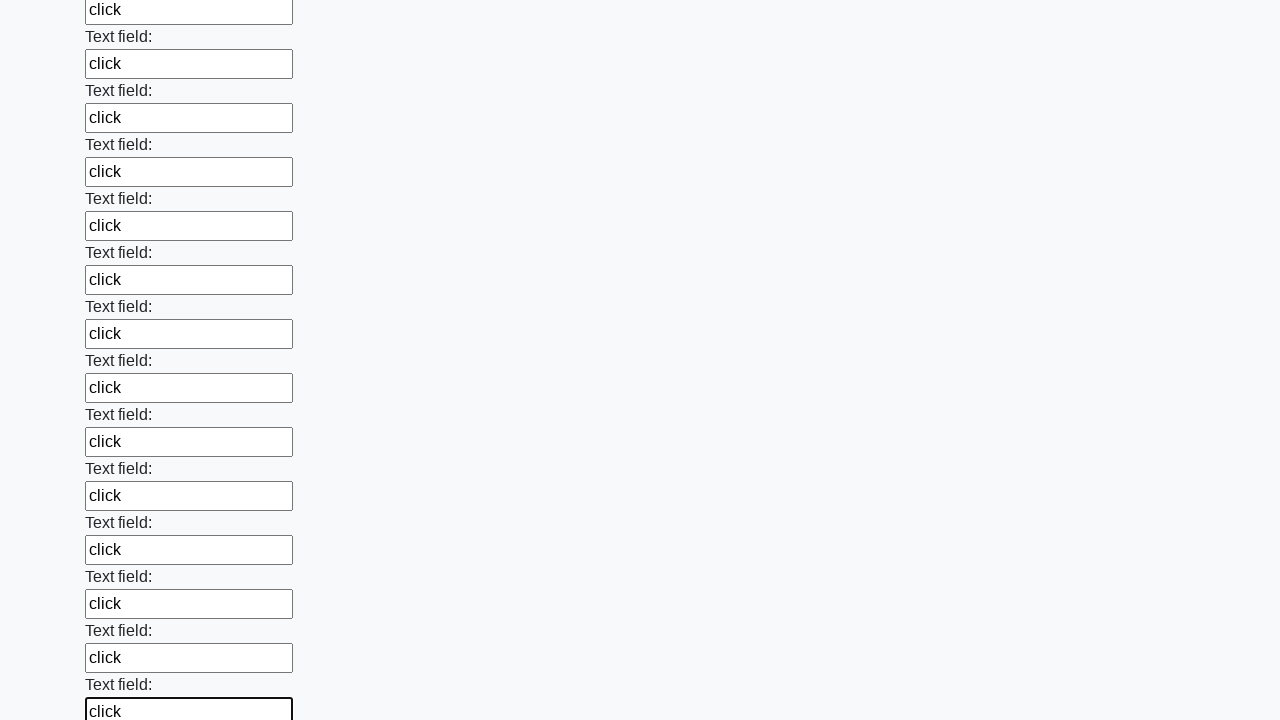

Filled an input field with 'click' on input >> nth=54
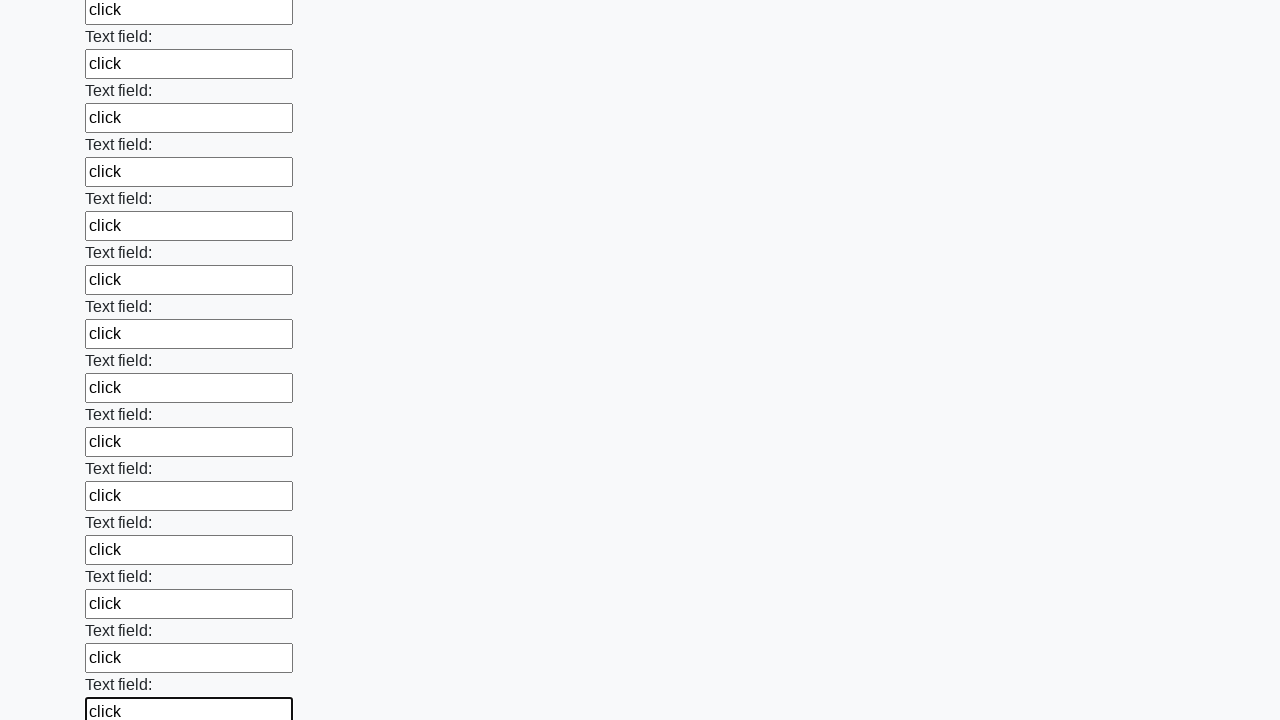

Filled an input field with 'click' on input >> nth=55
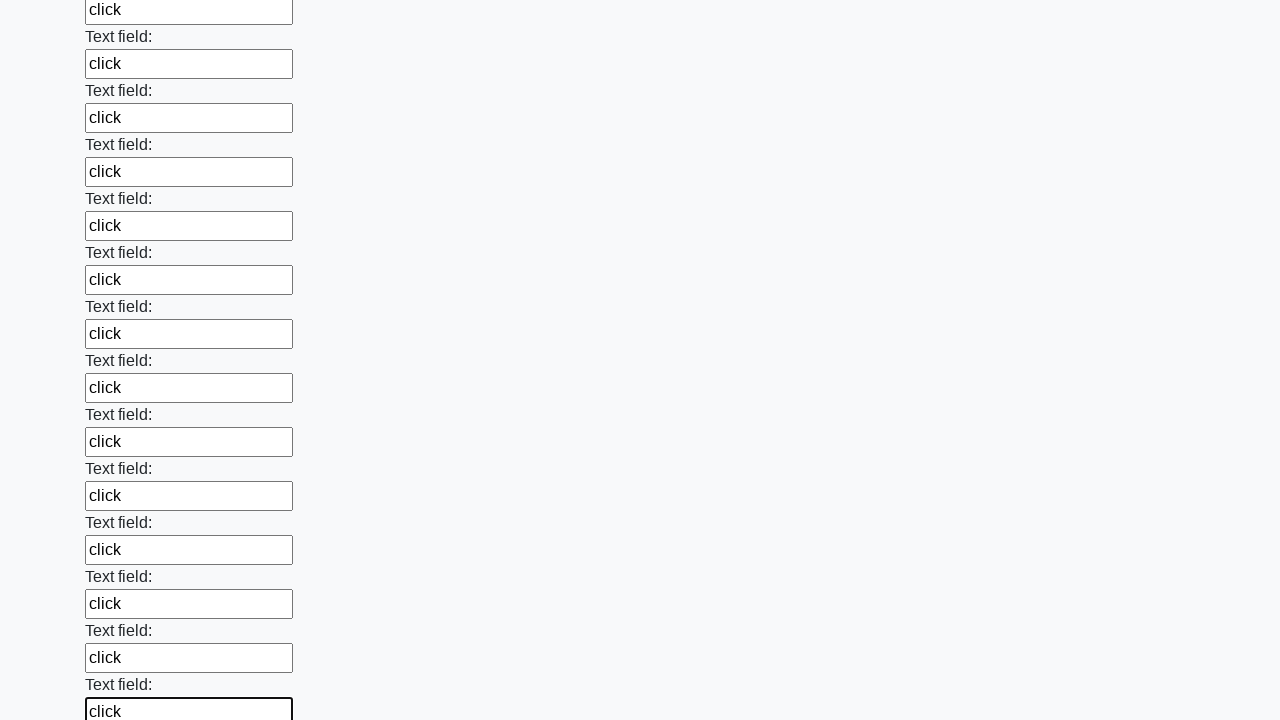

Filled an input field with 'click' on input >> nth=56
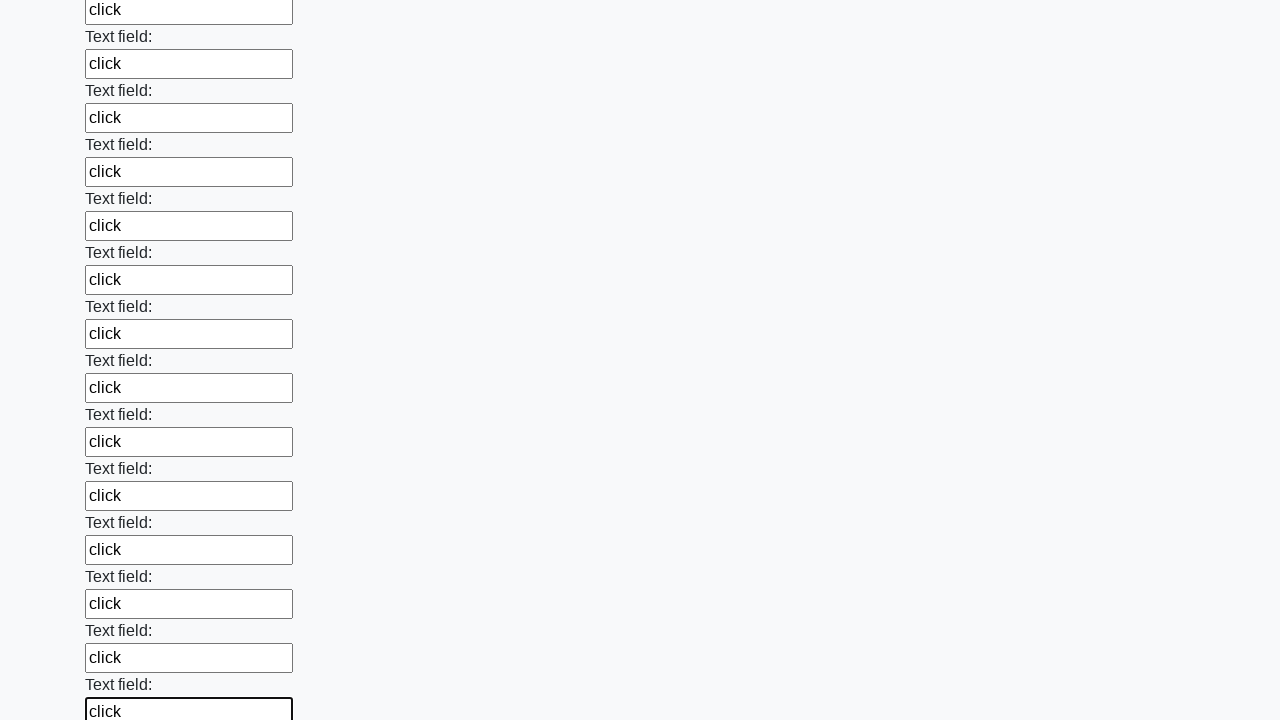

Filled an input field with 'click' on input >> nth=57
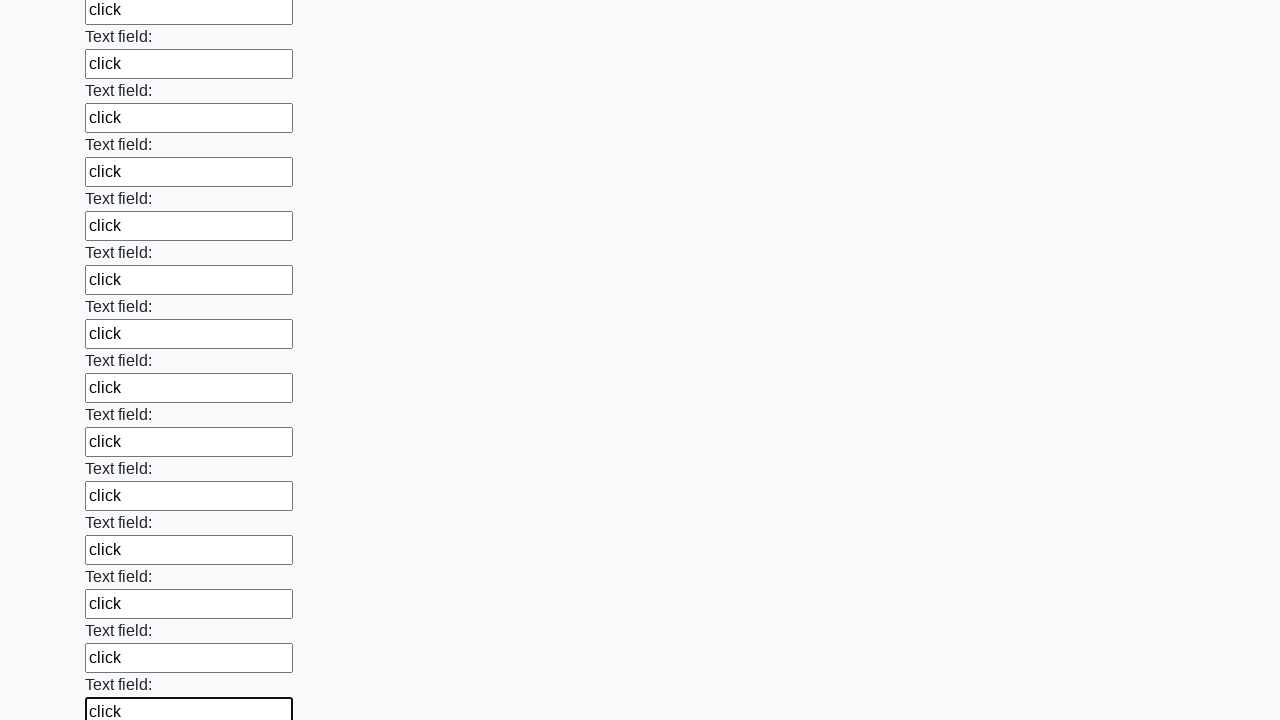

Filled an input field with 'click' on input >> nth=58
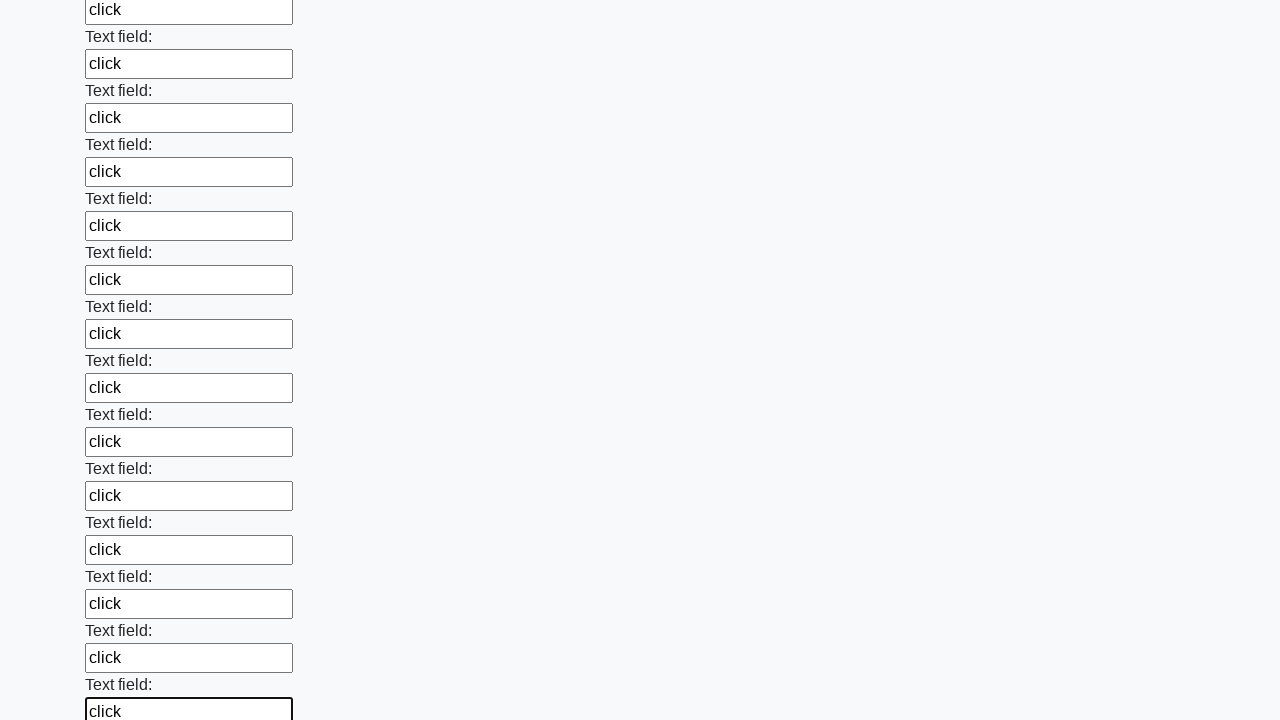

Filled an input field with 'click' on input >> nth=59
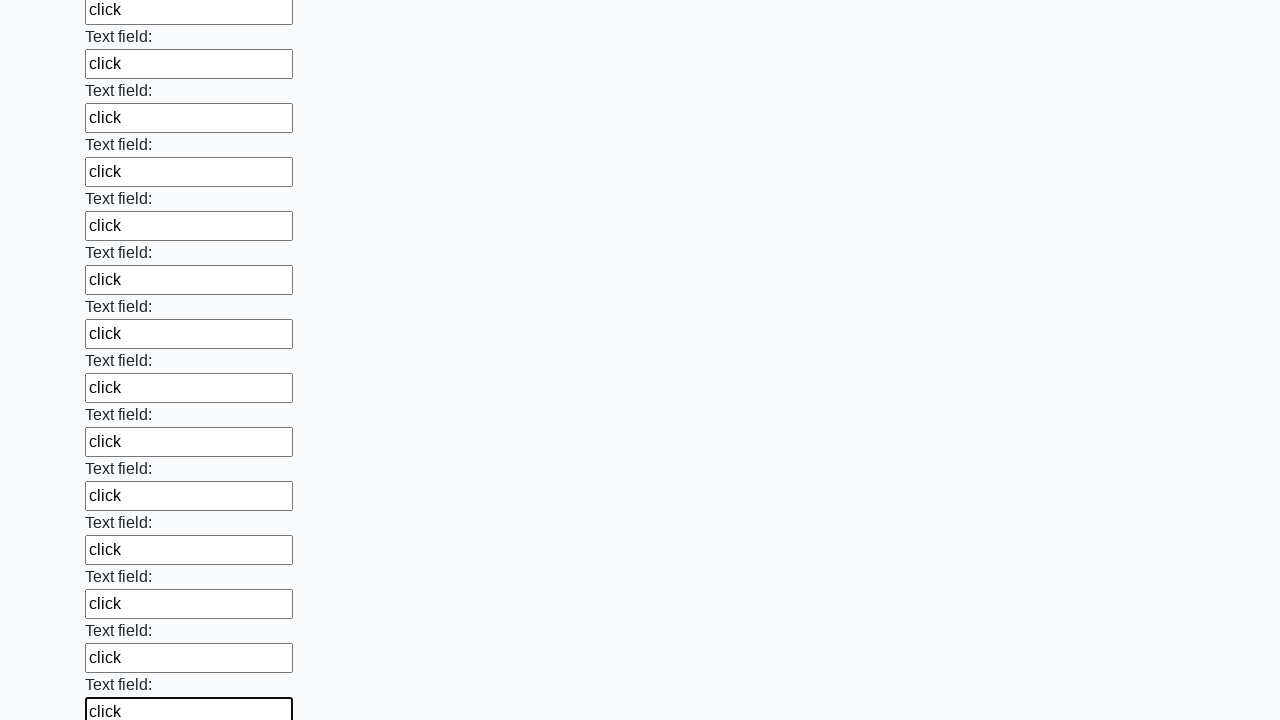

Filled an input field with 'click' on input >> nth=60
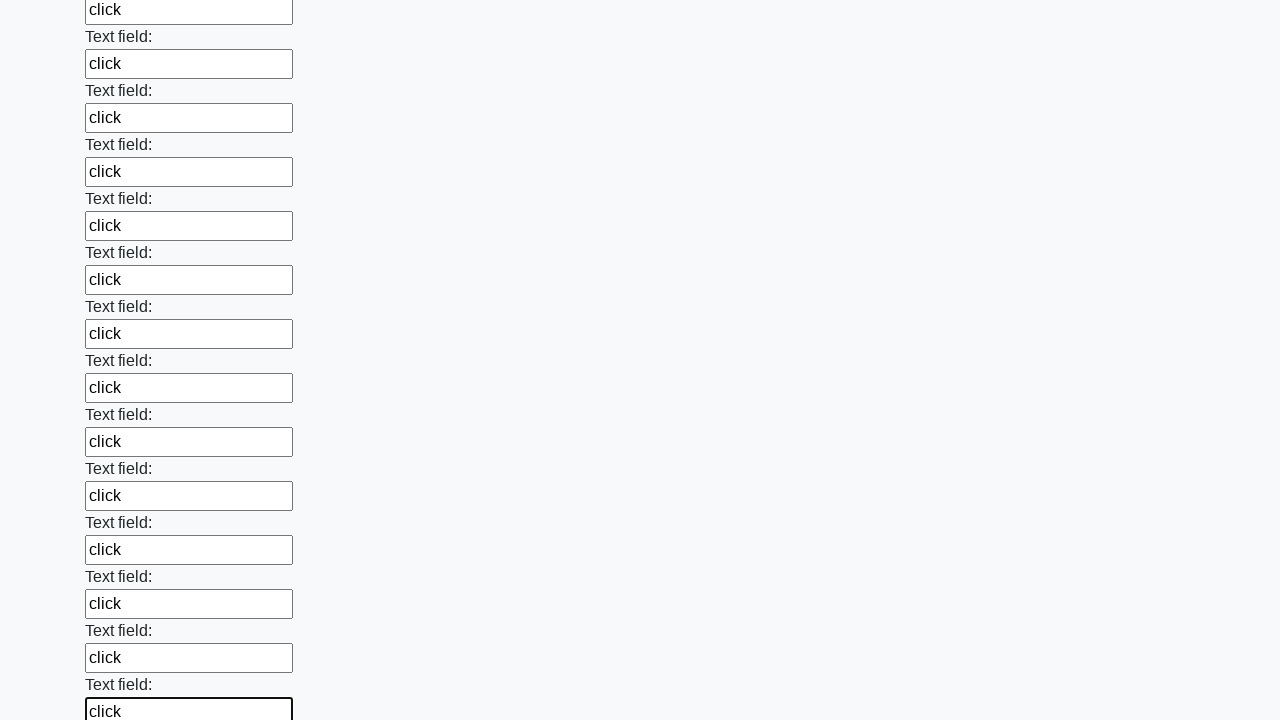

Filled an input field with 'click' on input >> nth=61
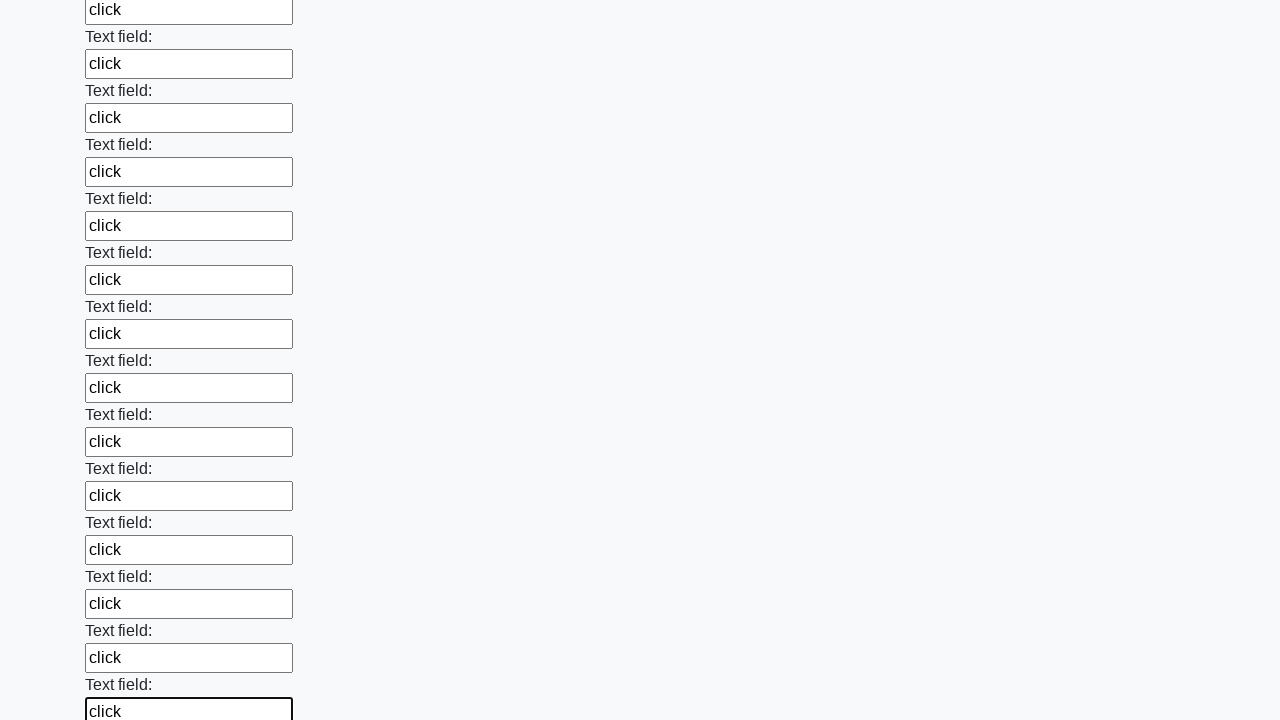

Filled an input field with 'click' on input >> nth=62
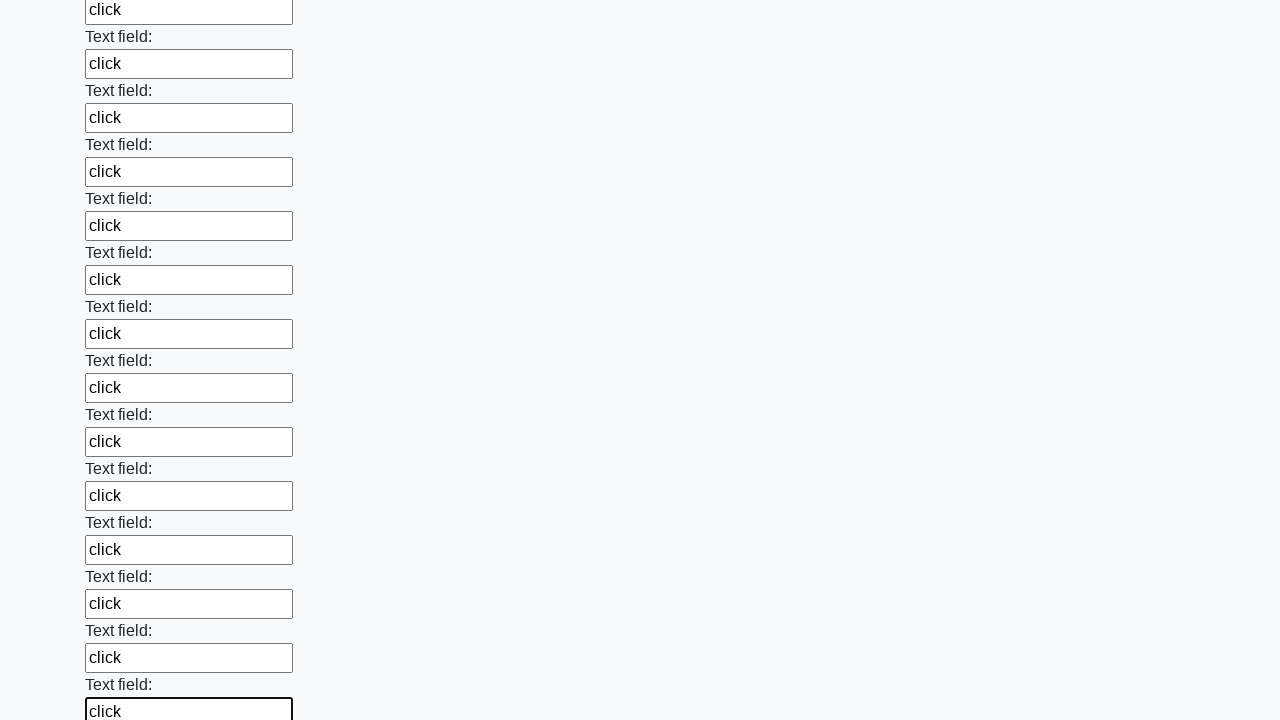

Filled an input field with 'click' on input >> nth=63
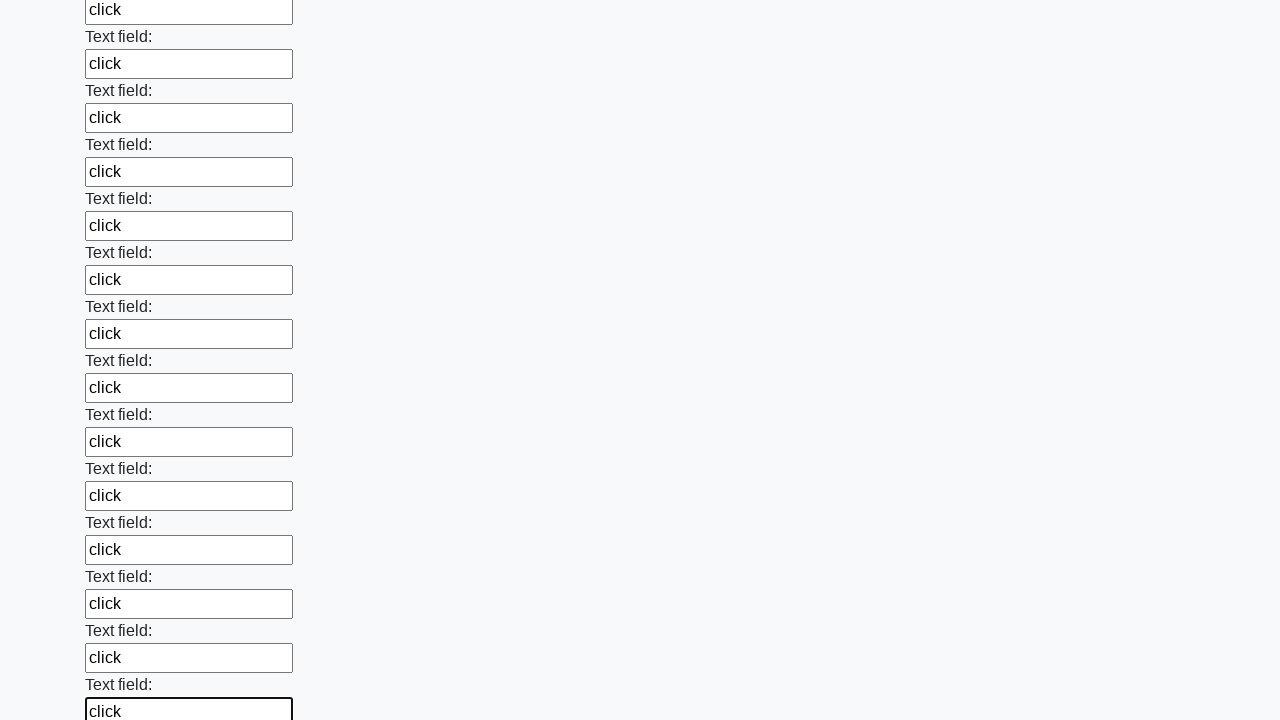

Filled an input field with 'click' on input >> nth=64
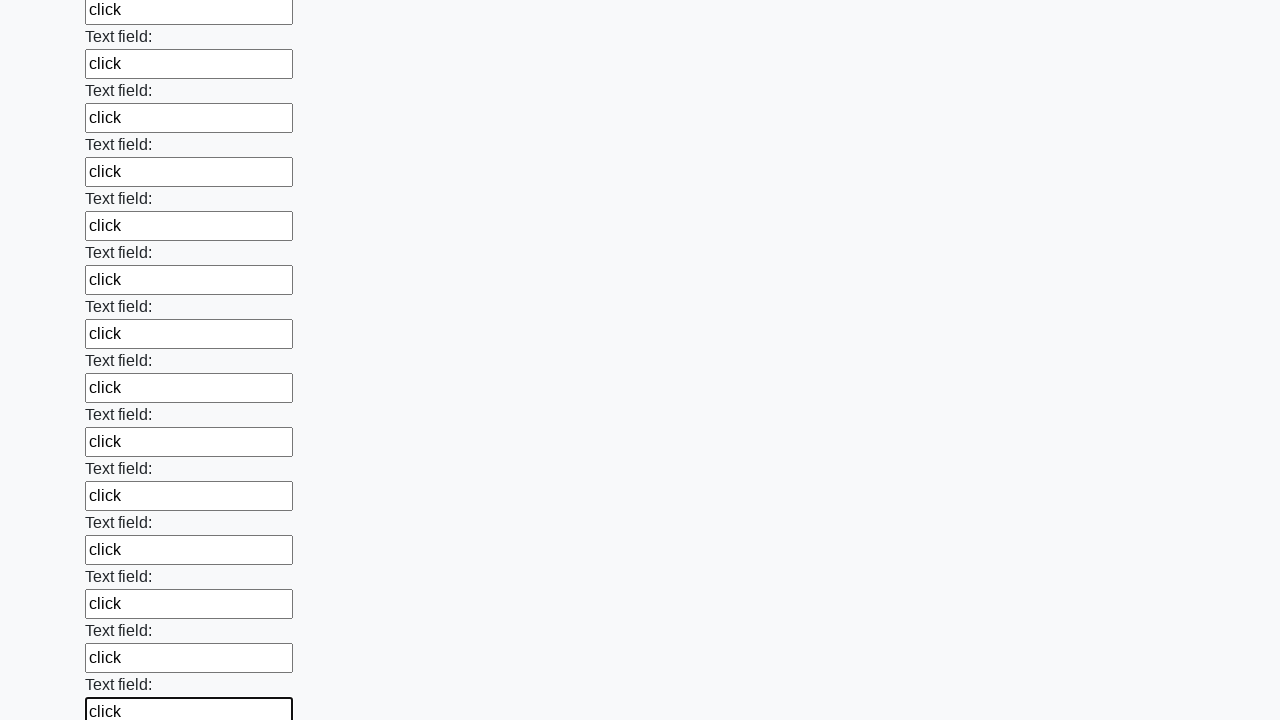

Filled an input field with 'click' on input >> nth=65
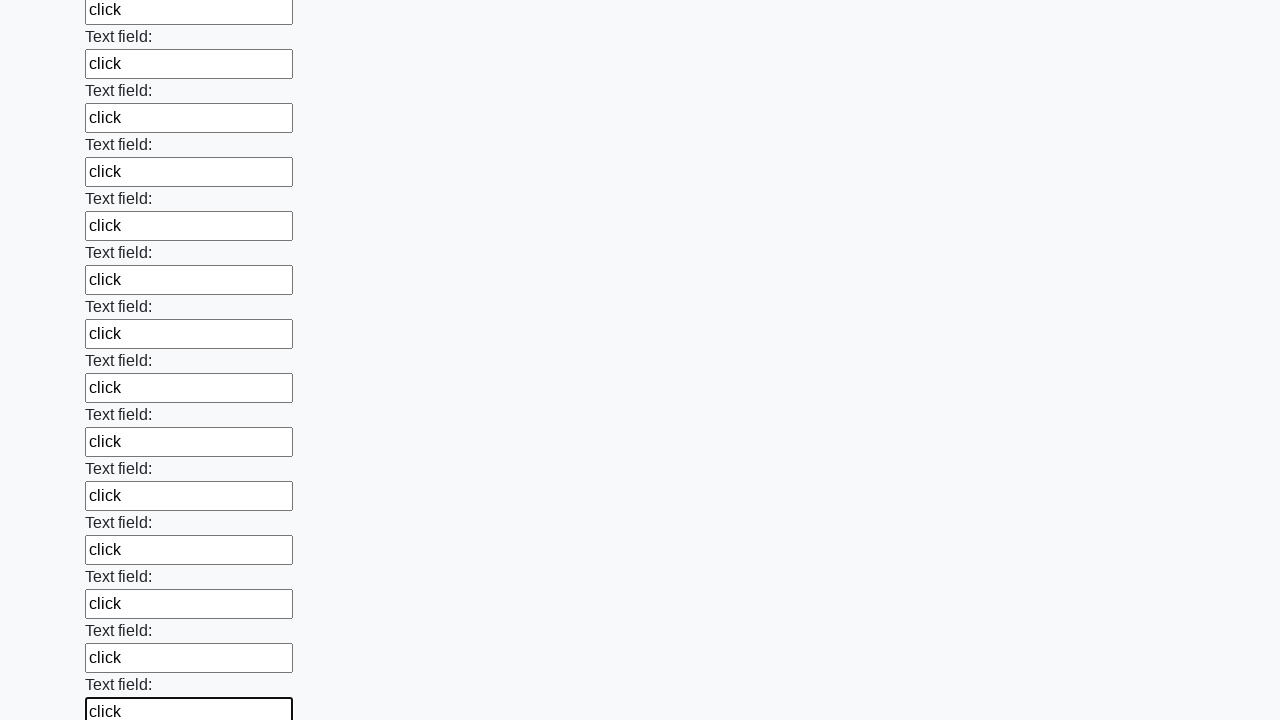

Filled an input field with 'click' on input >> nth=66
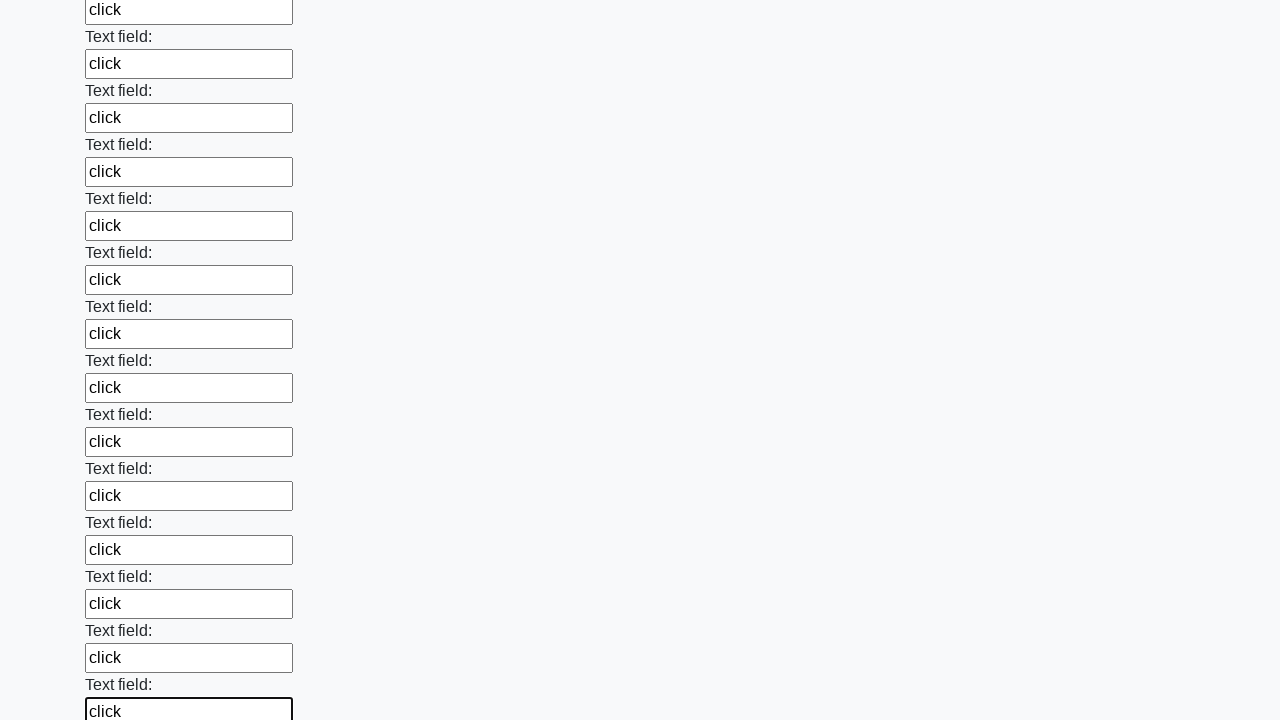

Filled an input field with 'click' on input >> nth=67
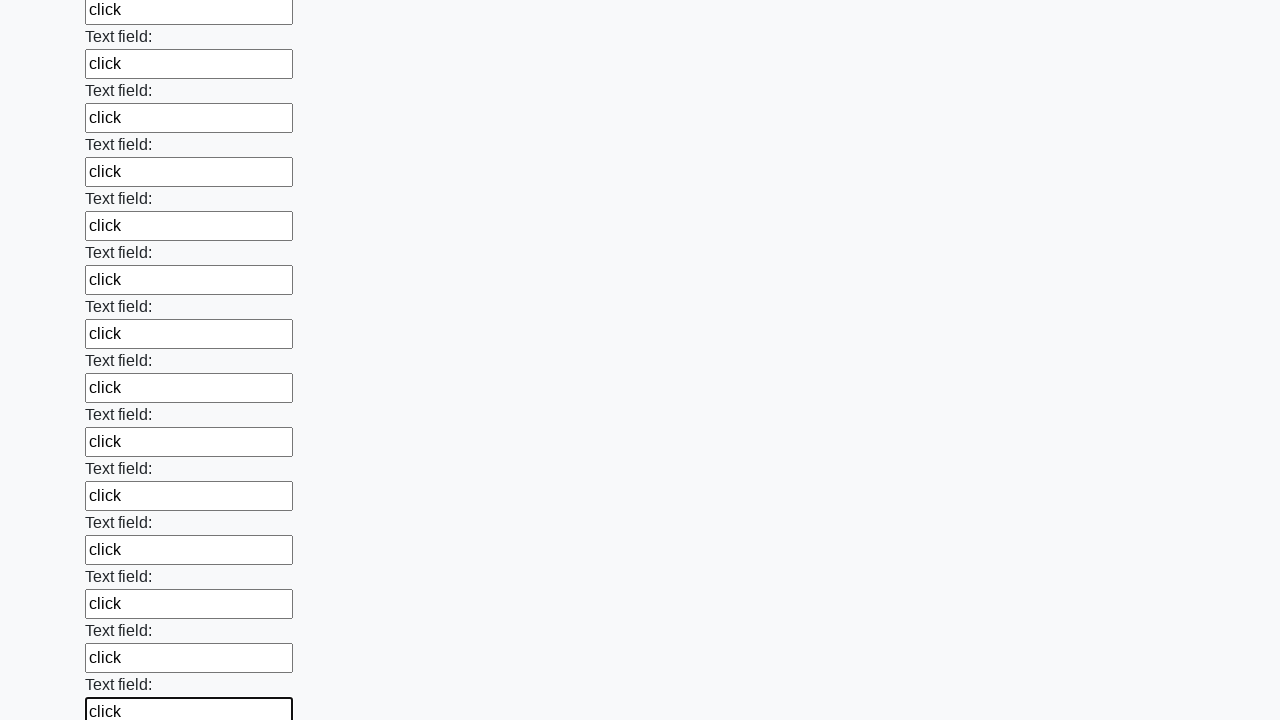

Filled an input field with 'click' on input >> nth=68
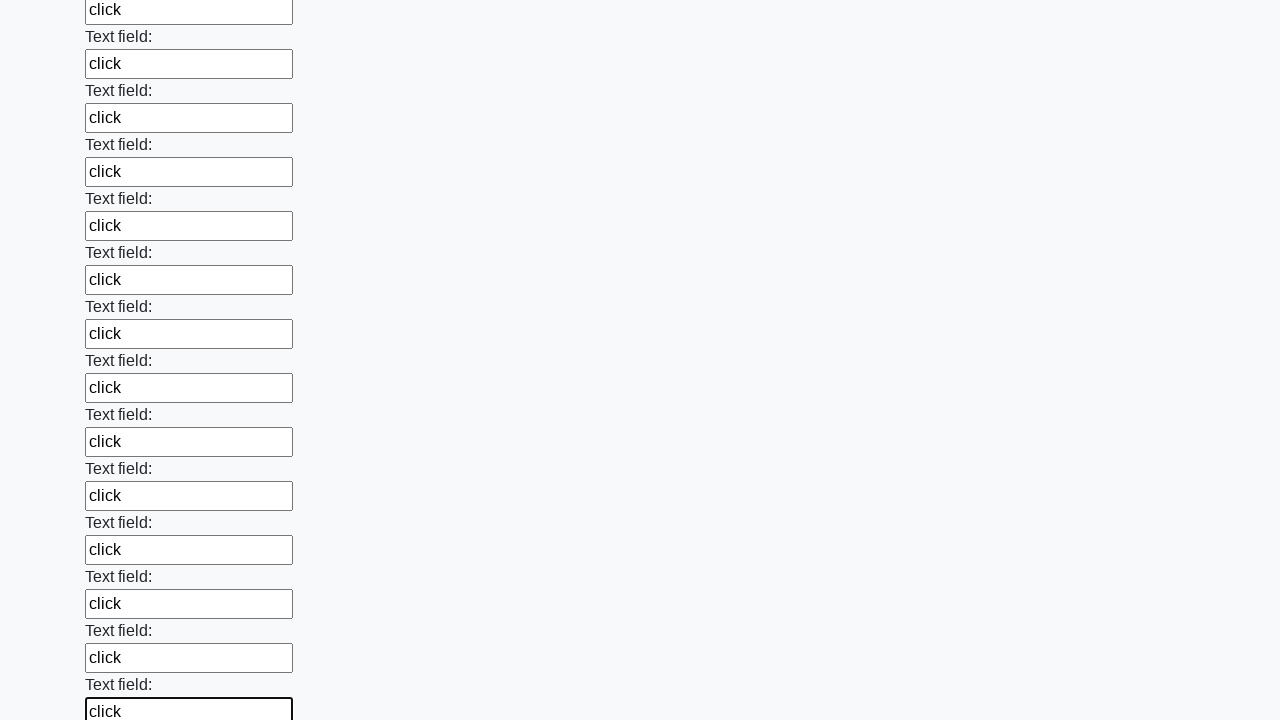

Filled an input field with 'click' on input >> nth=69
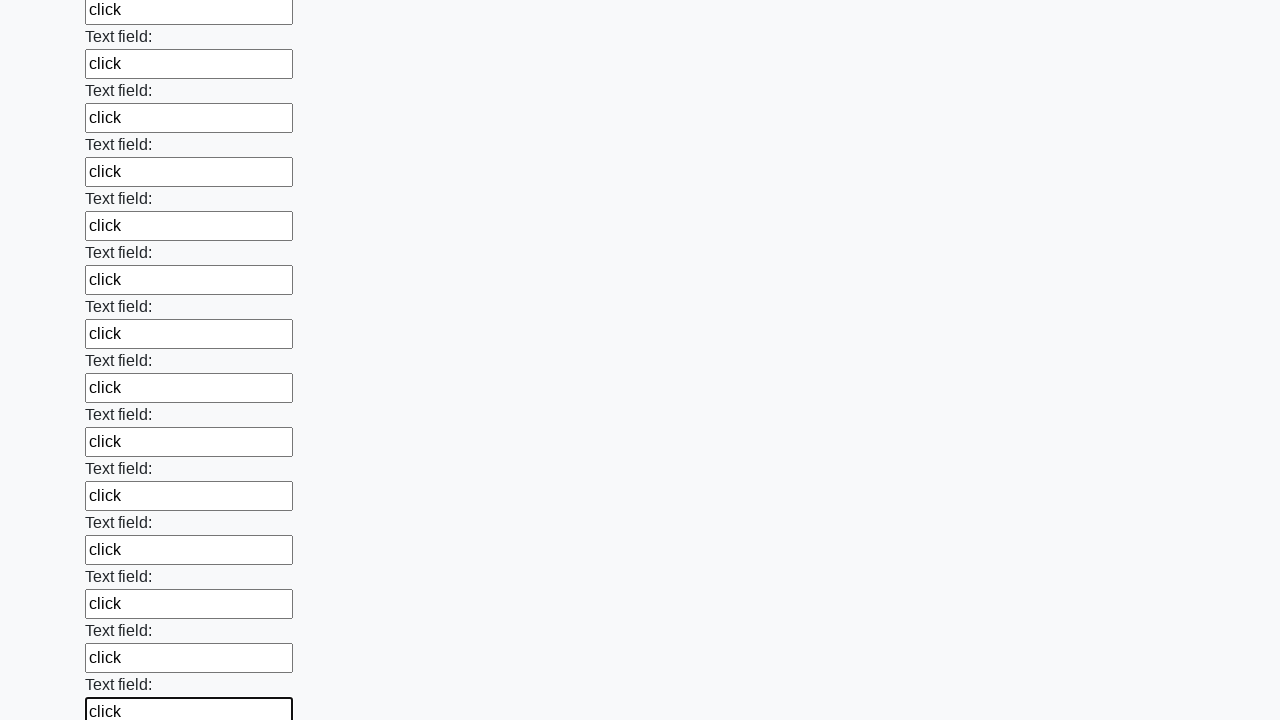

Filled an input field with 'click' on input >> nth=70
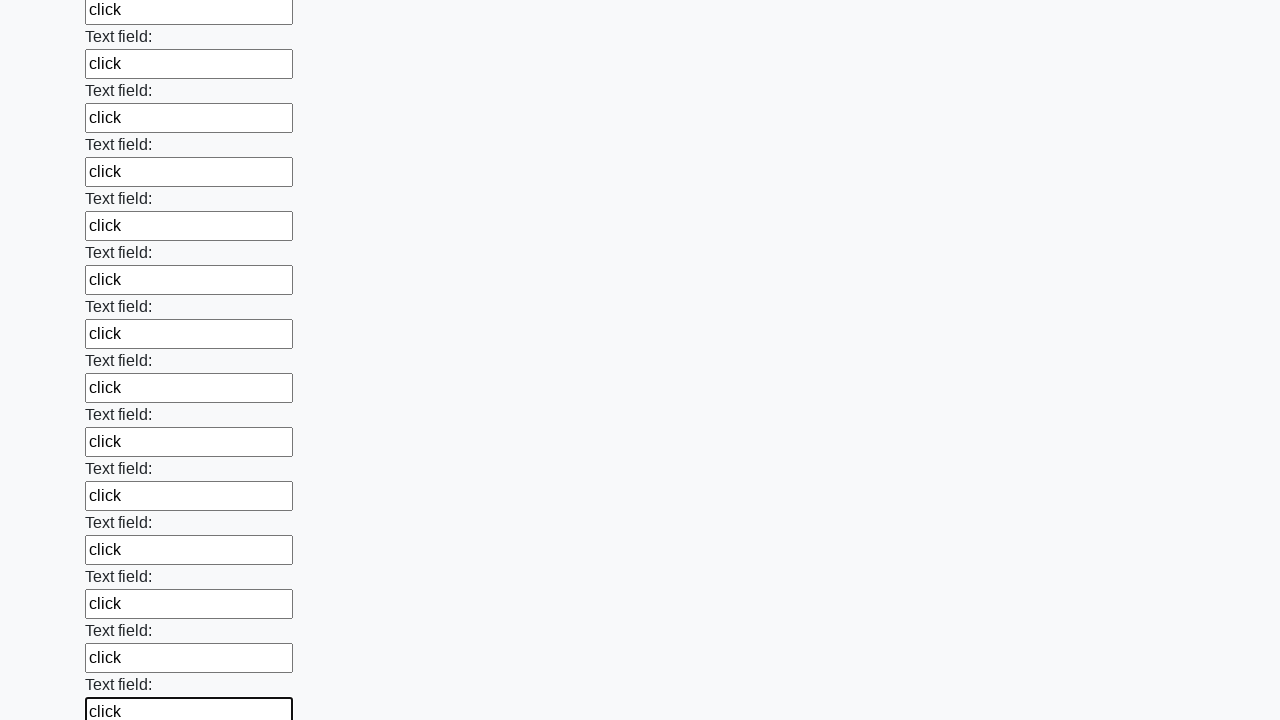

Filled an input field with 'click' on input >> nth=71
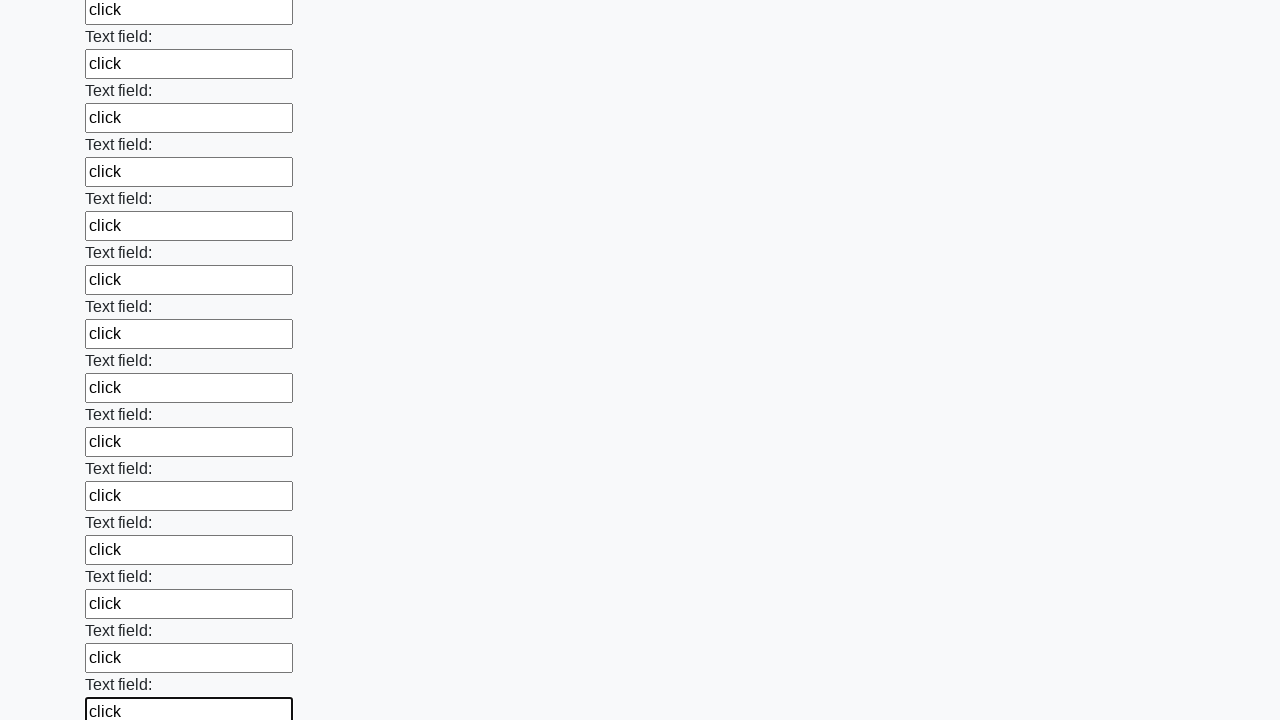

Filled an input field with 'click' on input >> nth=72
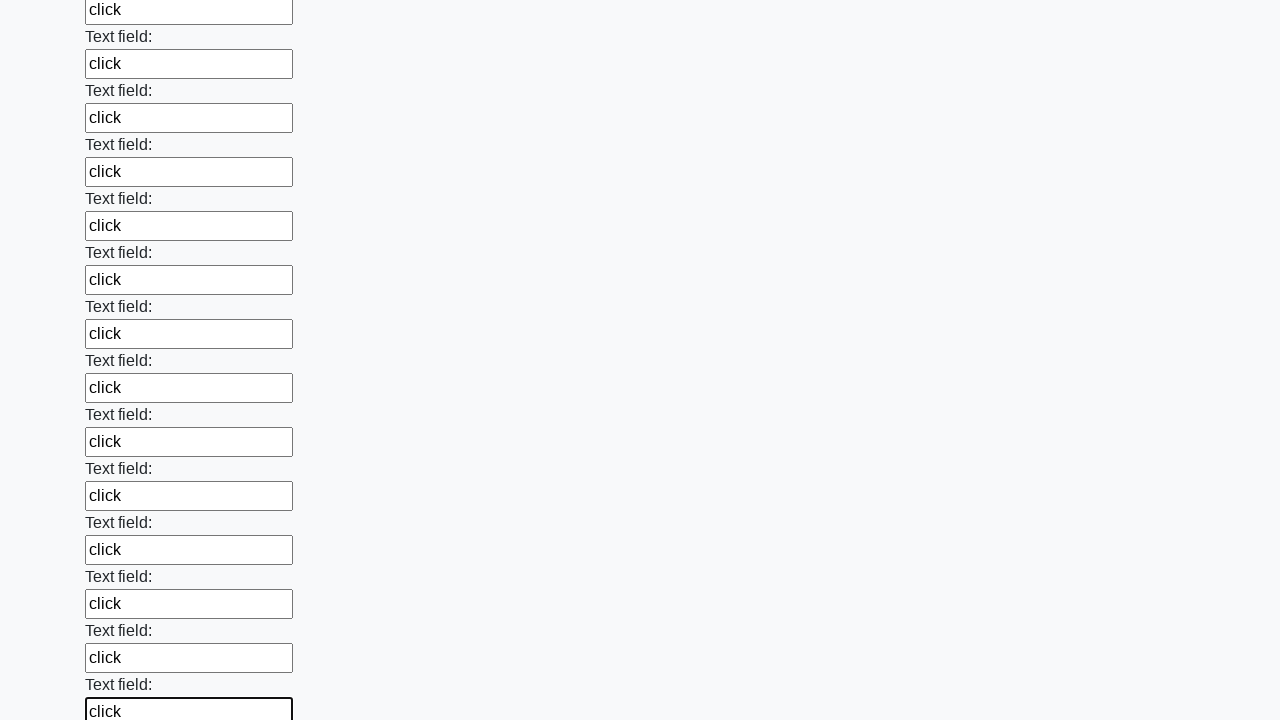

Filled an input field with 'click' on input >> nth=73
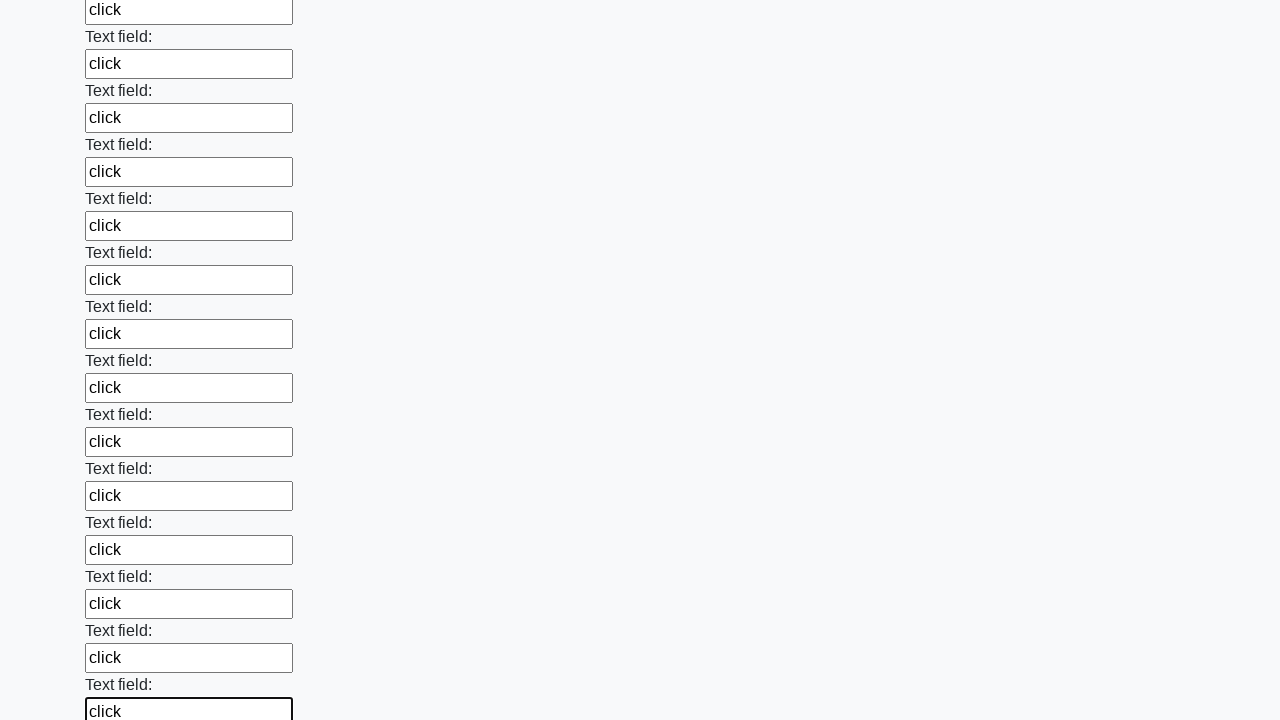

Filled an input field with 'click' on input >> nth=74
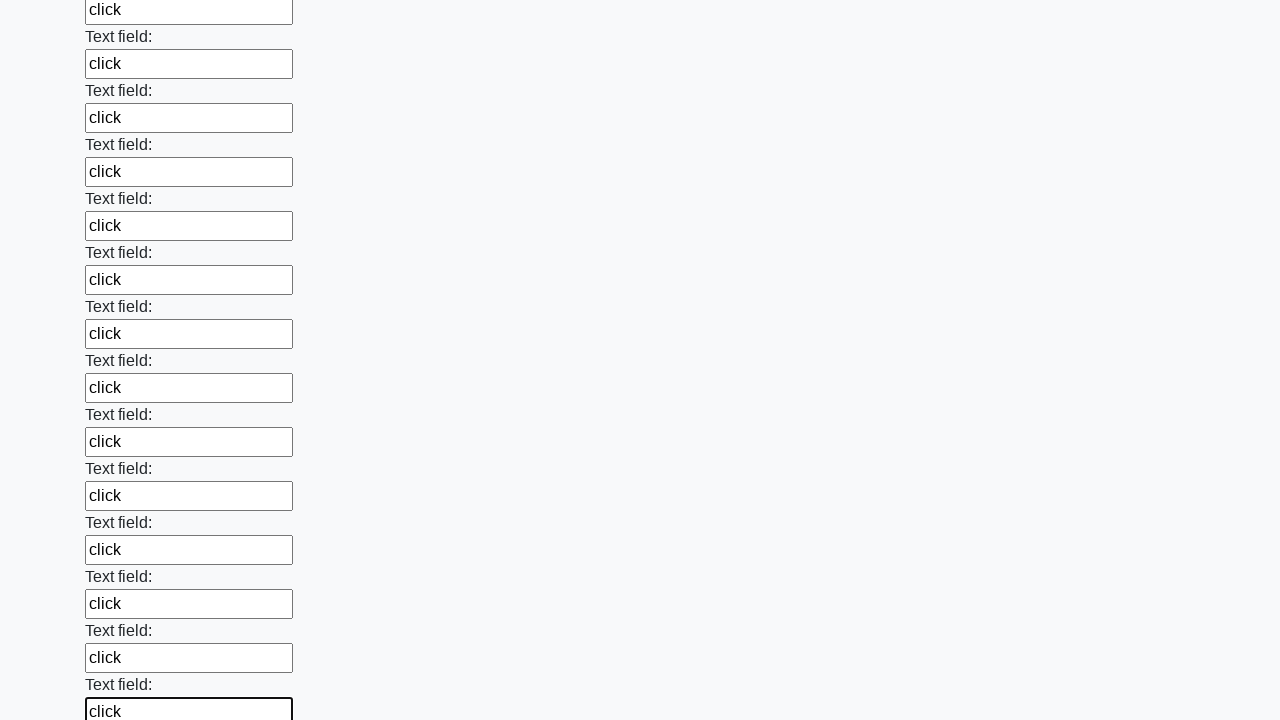

Filled an input field with 'click' on input >> nth=75
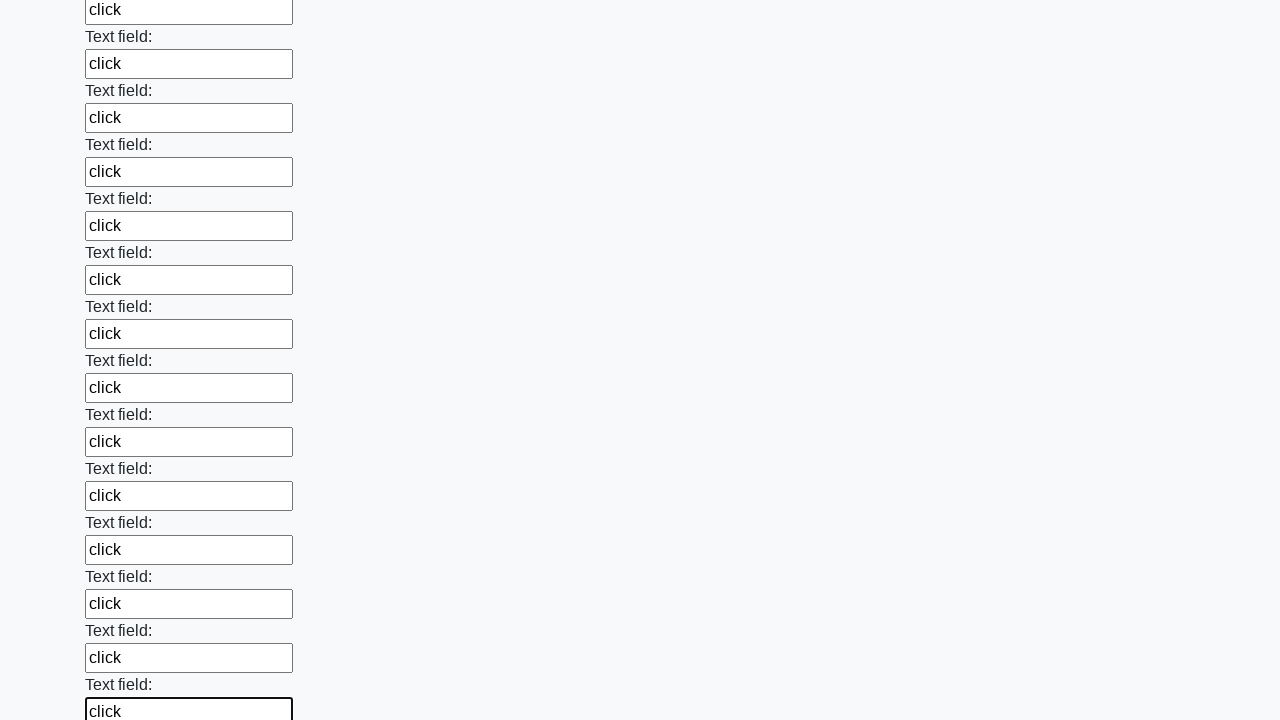

Filled an input field with 'click' on input >> nth=76
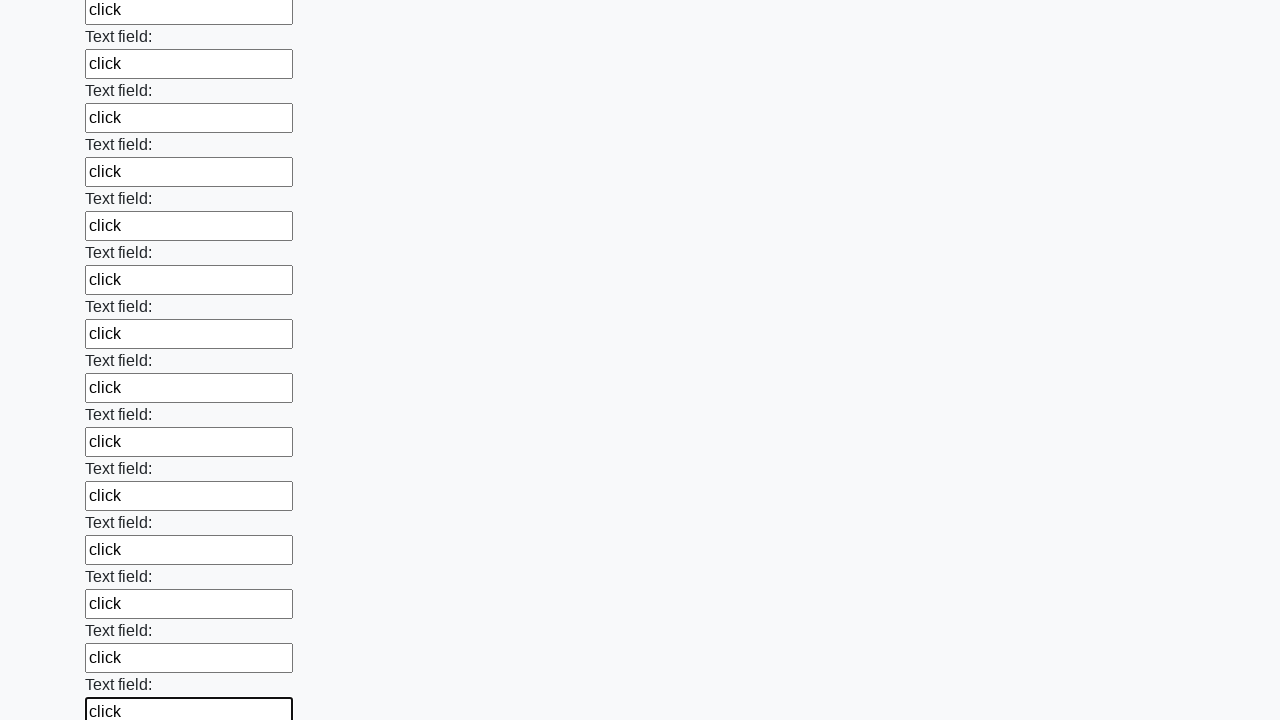

Filled an input field with 'click' on input >> nth=77
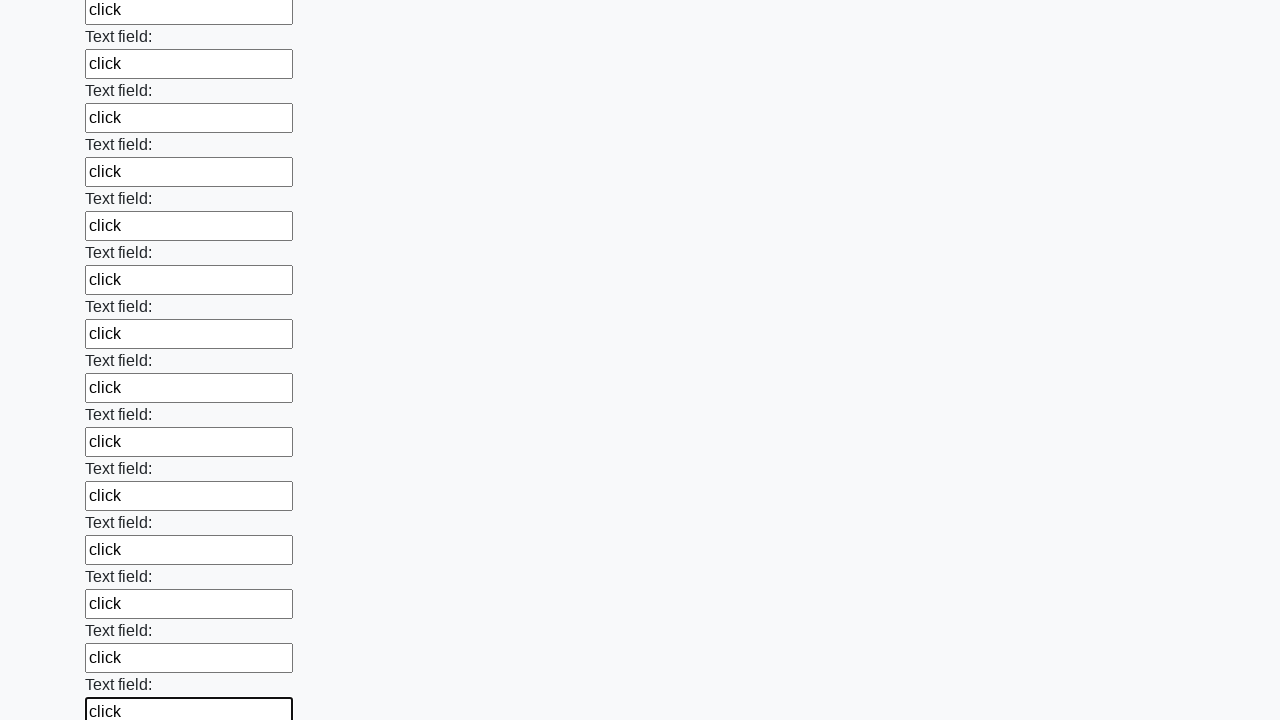

Filled an input field with 'click' on input >> nth=78
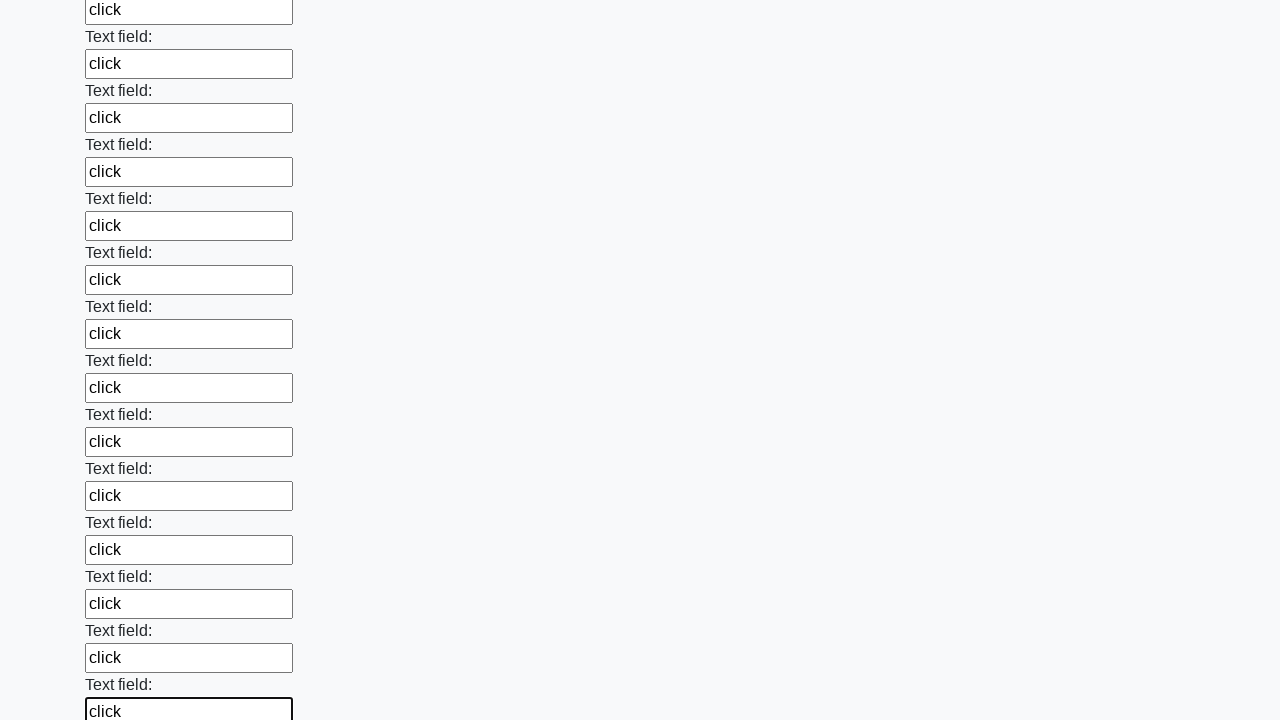

Filled an input field with 'click' on input >> nth=79
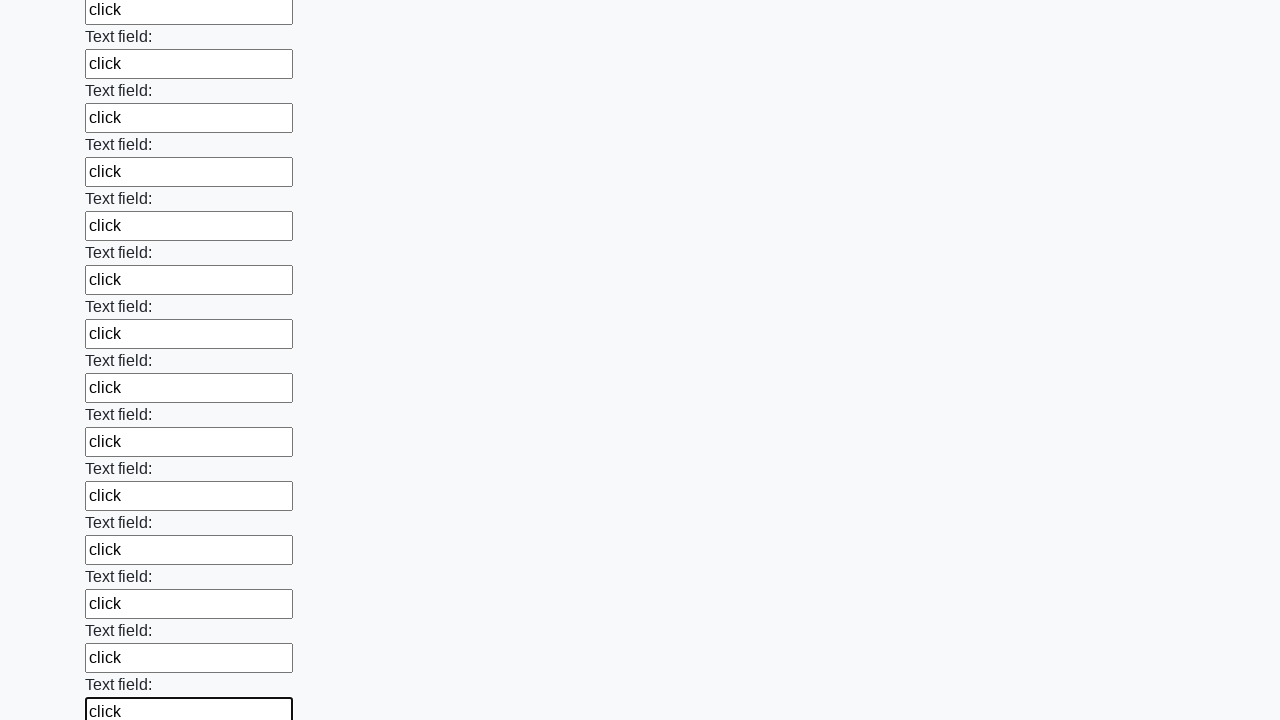

Filled an input field with 'click' on input >> nth=80
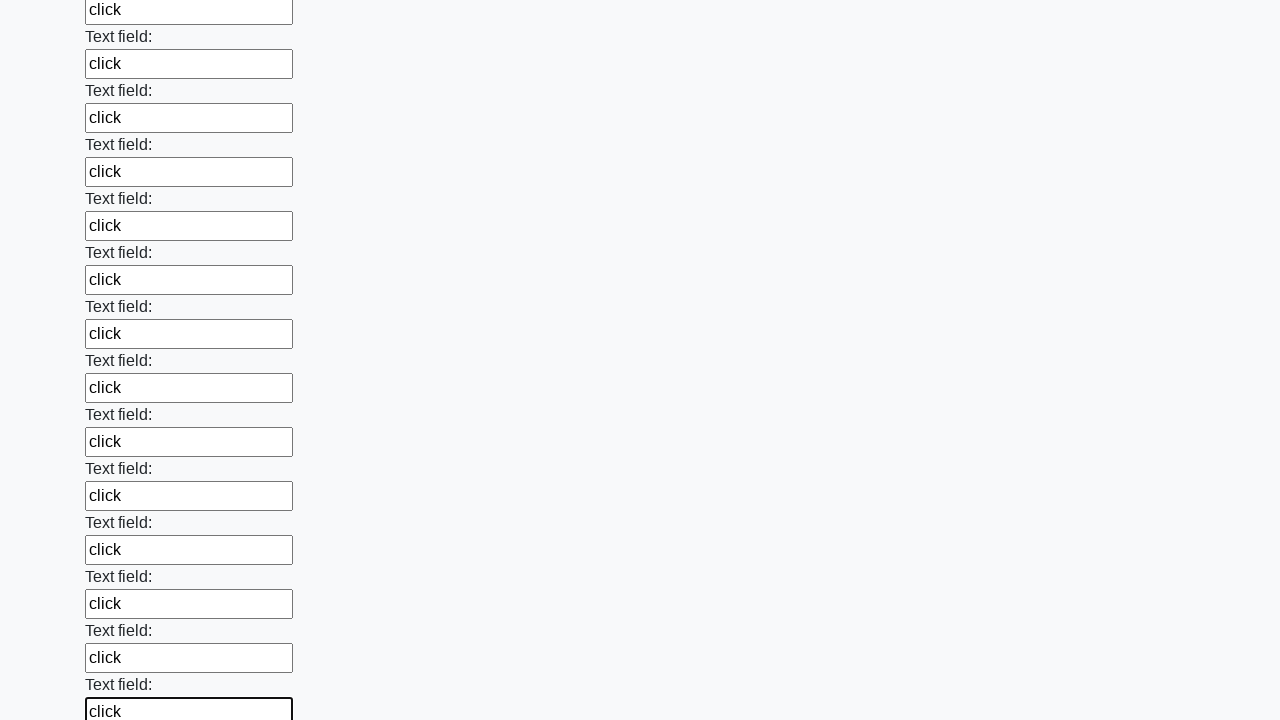

Filled an input field with 'click' on input >> nth=81
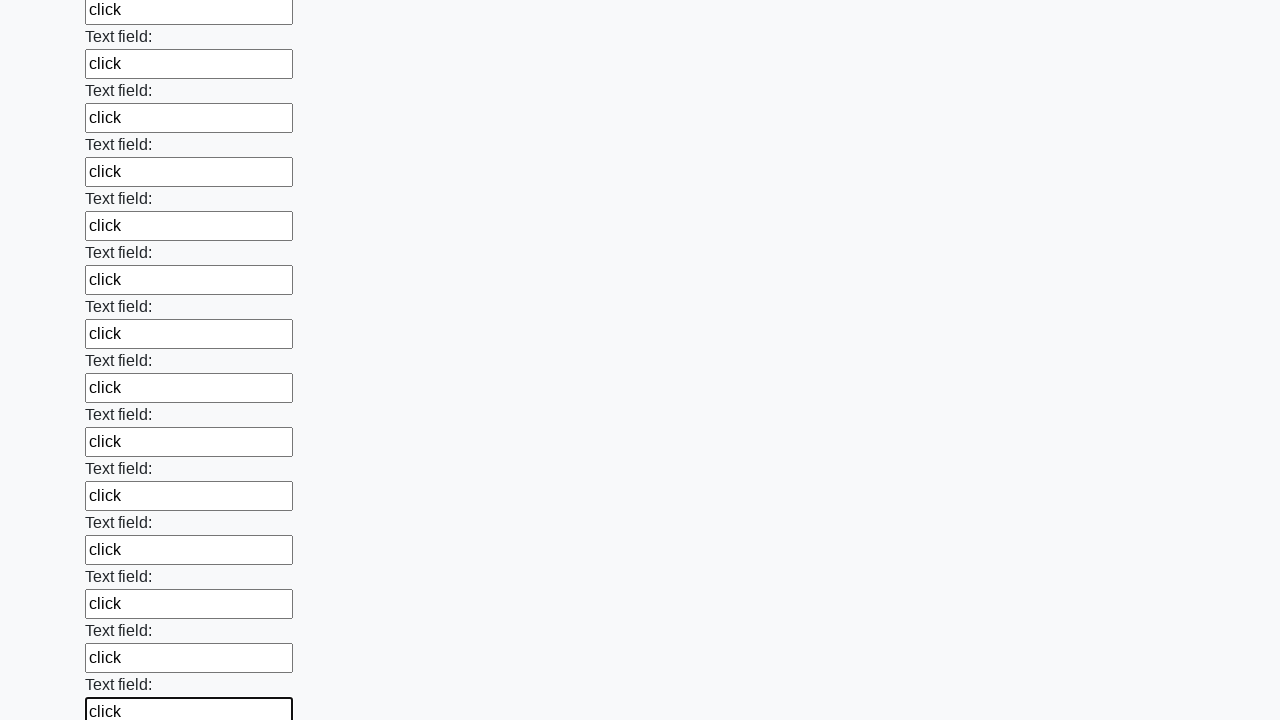

Filled an input field with 'click' on input >> nth=82
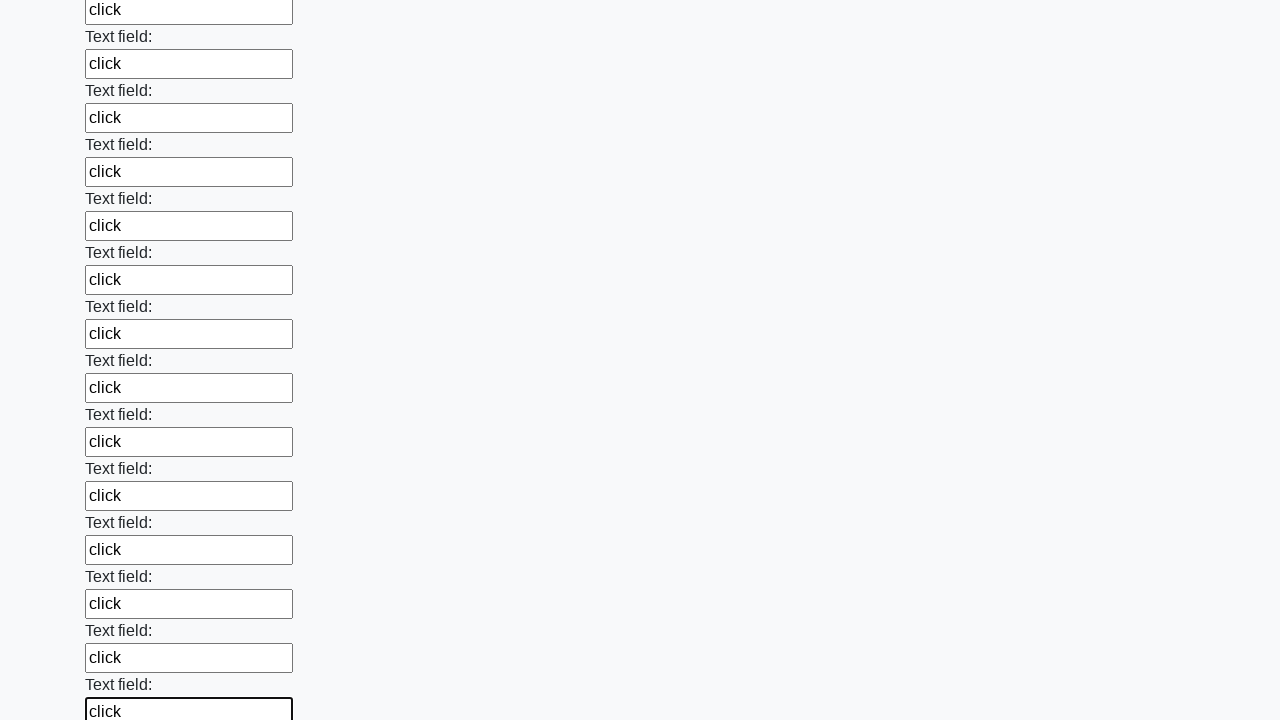

Filled an input field with 'click' on input >> nth=83
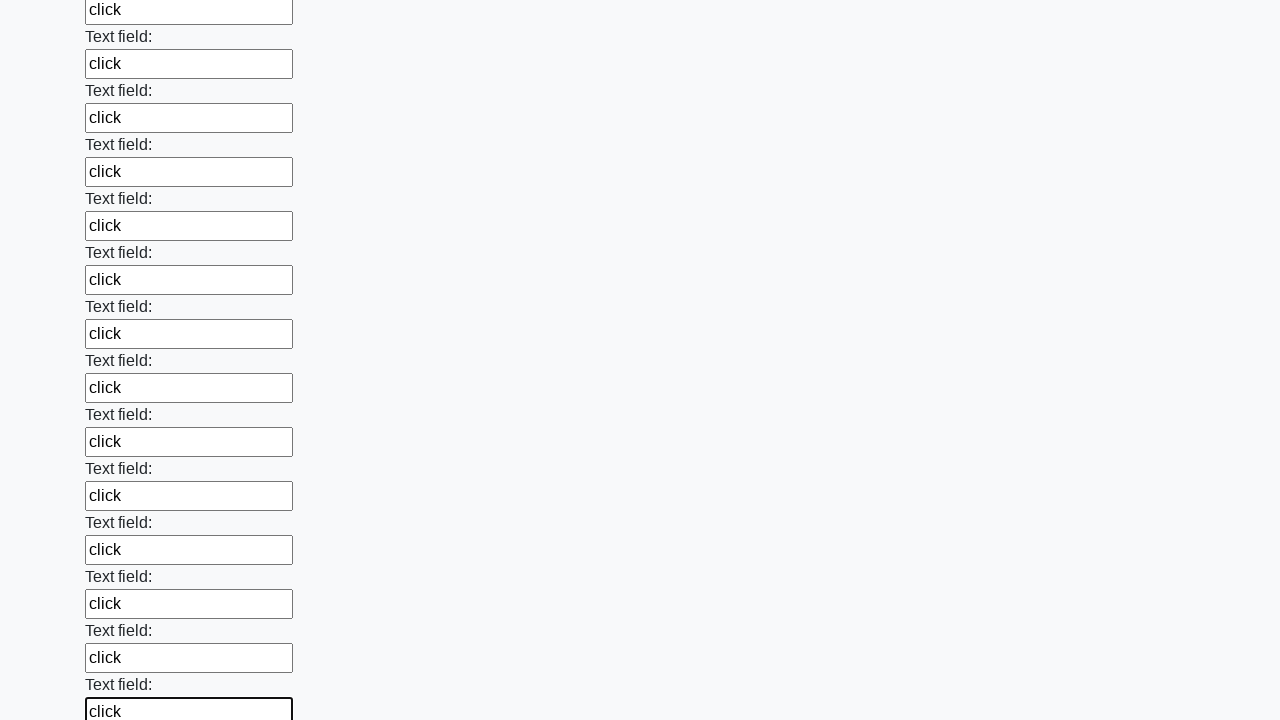

Filled an input field with 'click' on input >> nth=84
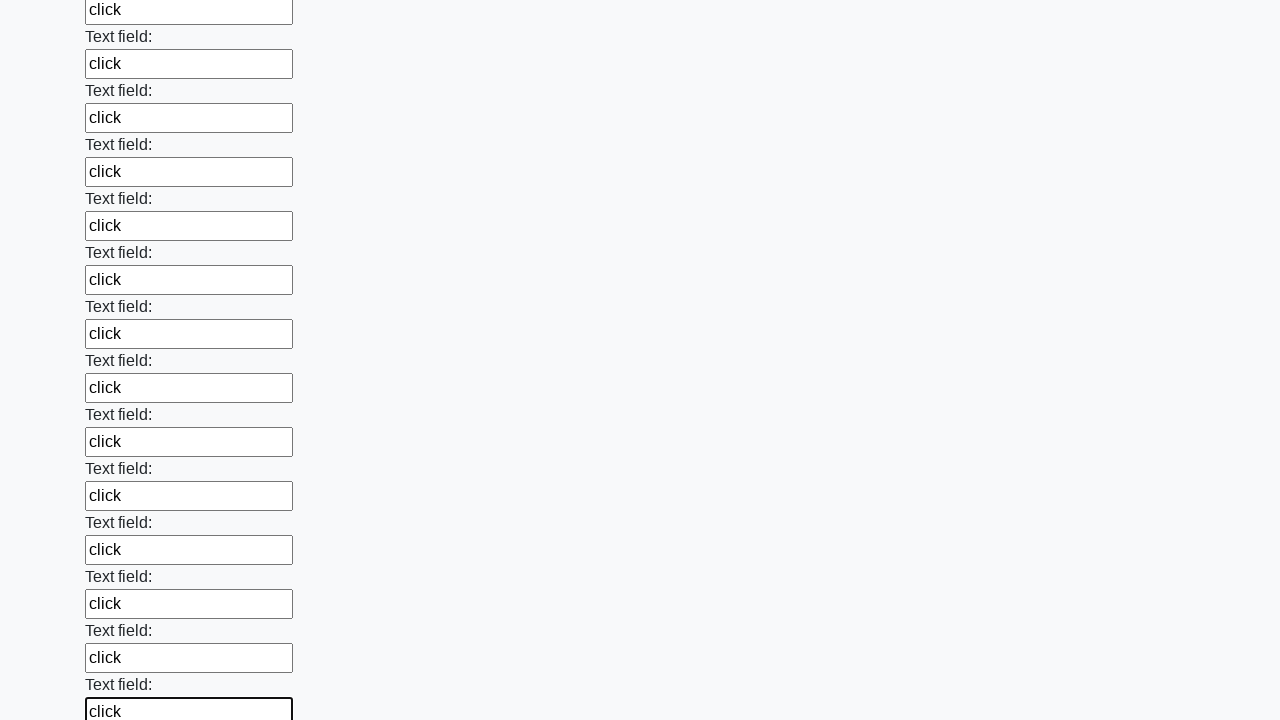

Filled an input field with 'click' on input >> nth=85
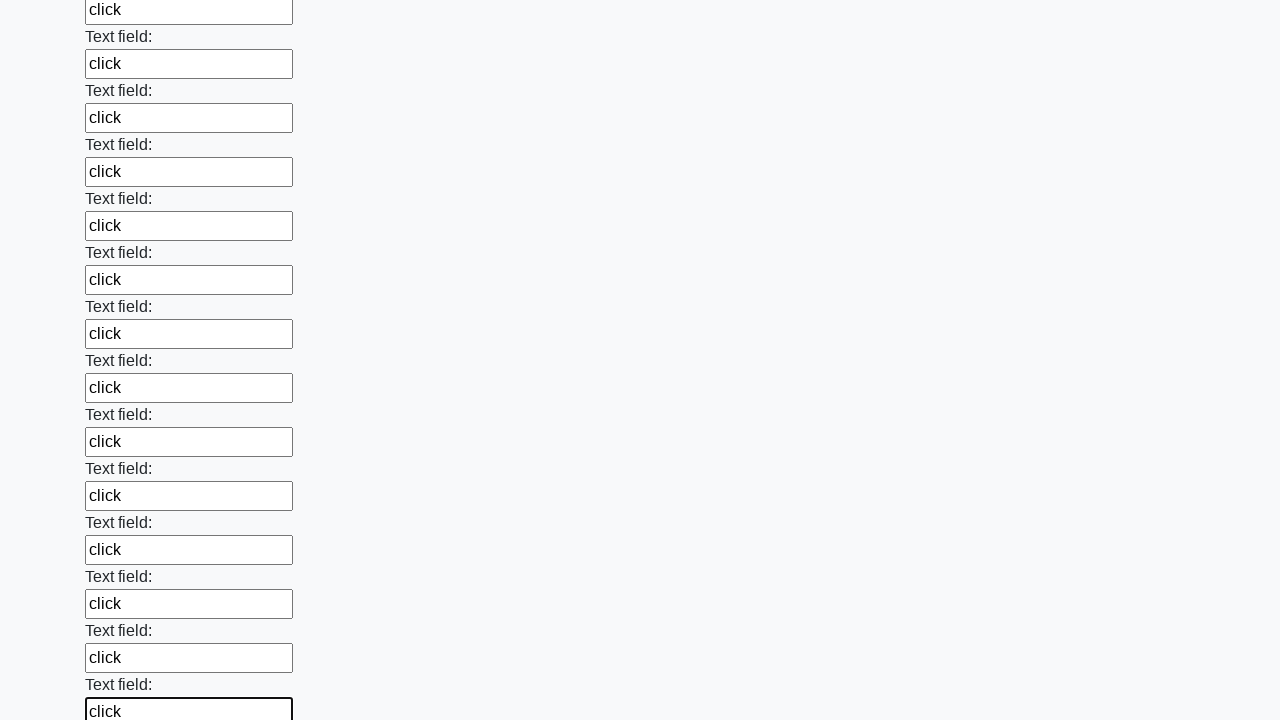

Filled an input field with 'click' on input >> nth=86
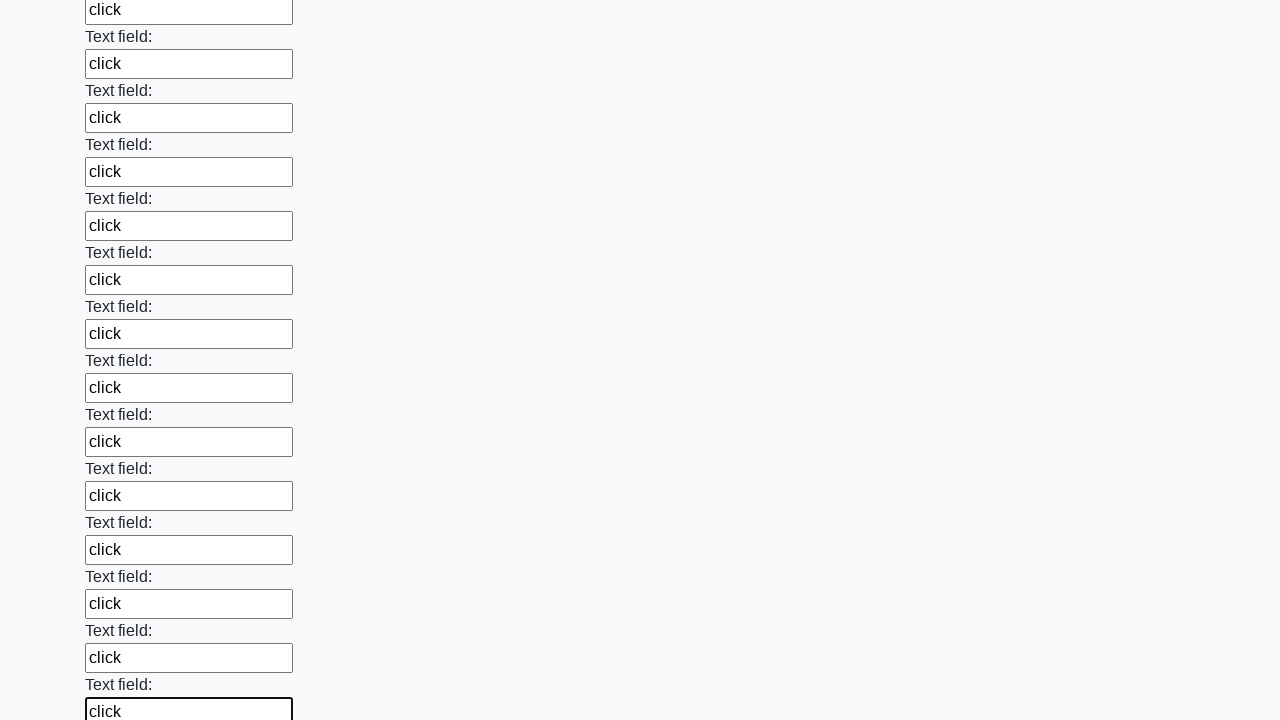

Filled an input field with 'click' on input >> nth=87
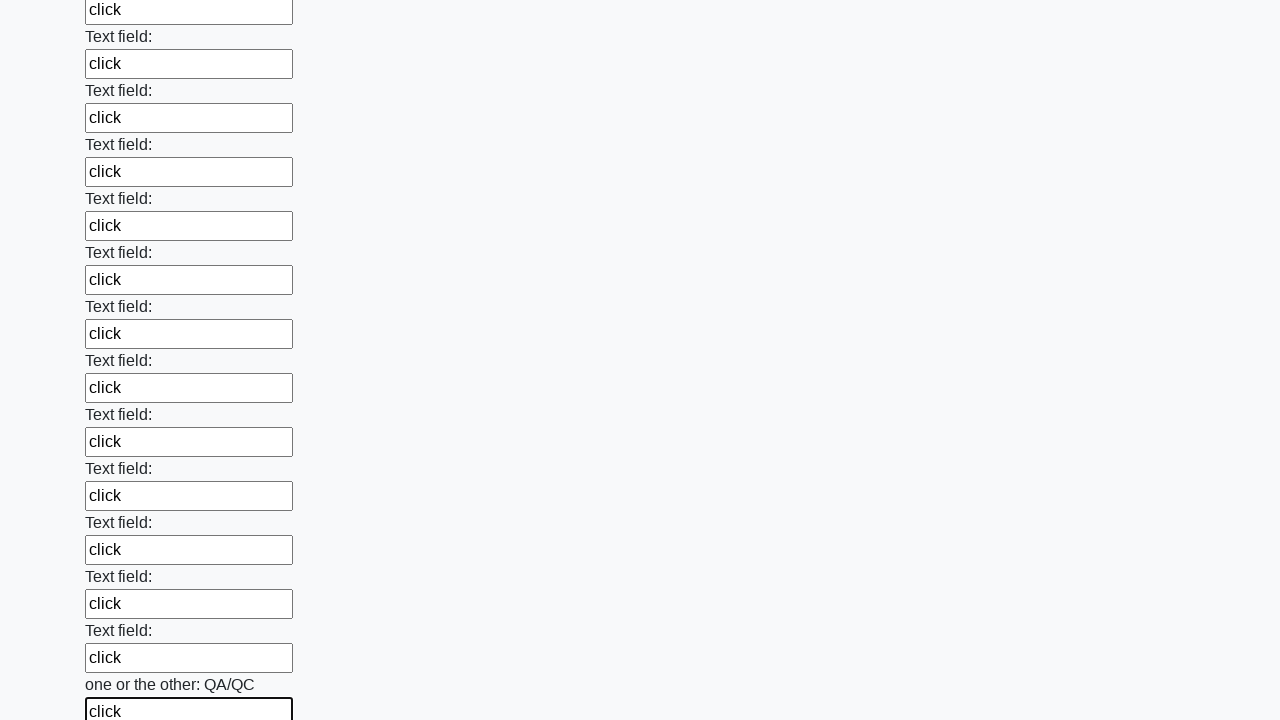

Filled an input field with 'click' on input >> nth=88
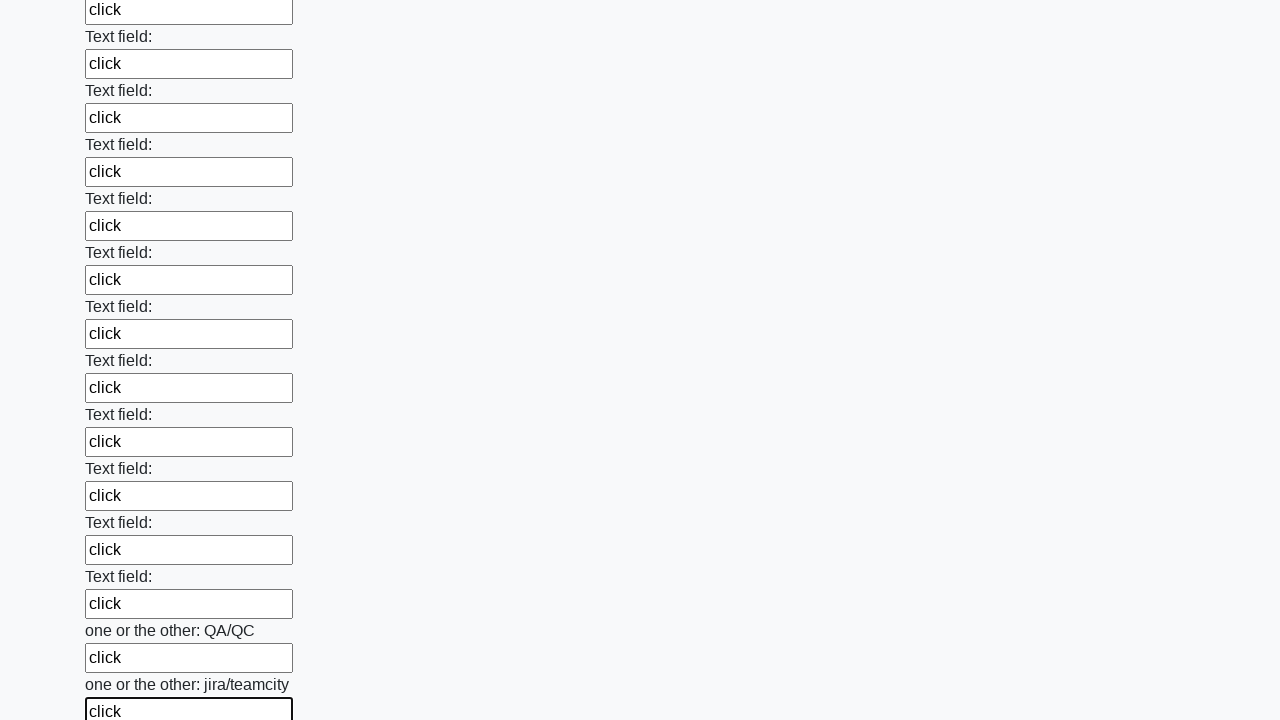

Filled an input field with 'click' on input >> nth=89
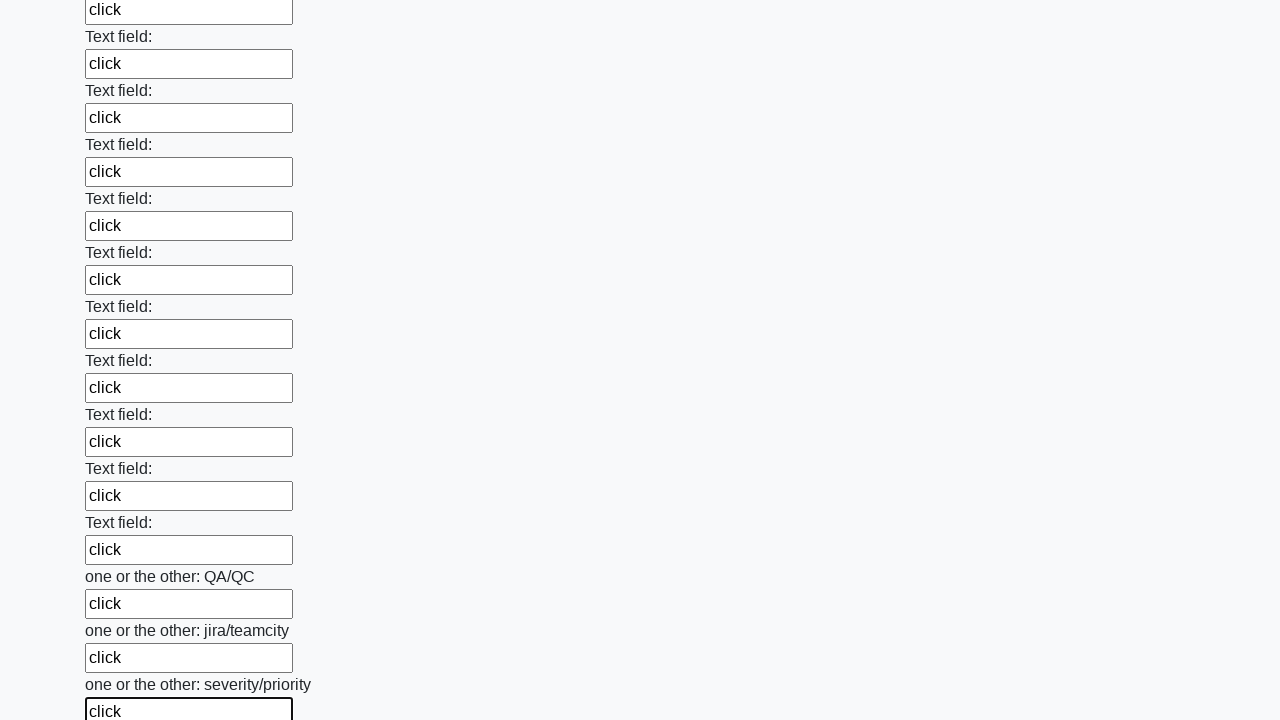

Filled an input field with 'click' on input >> nth=90
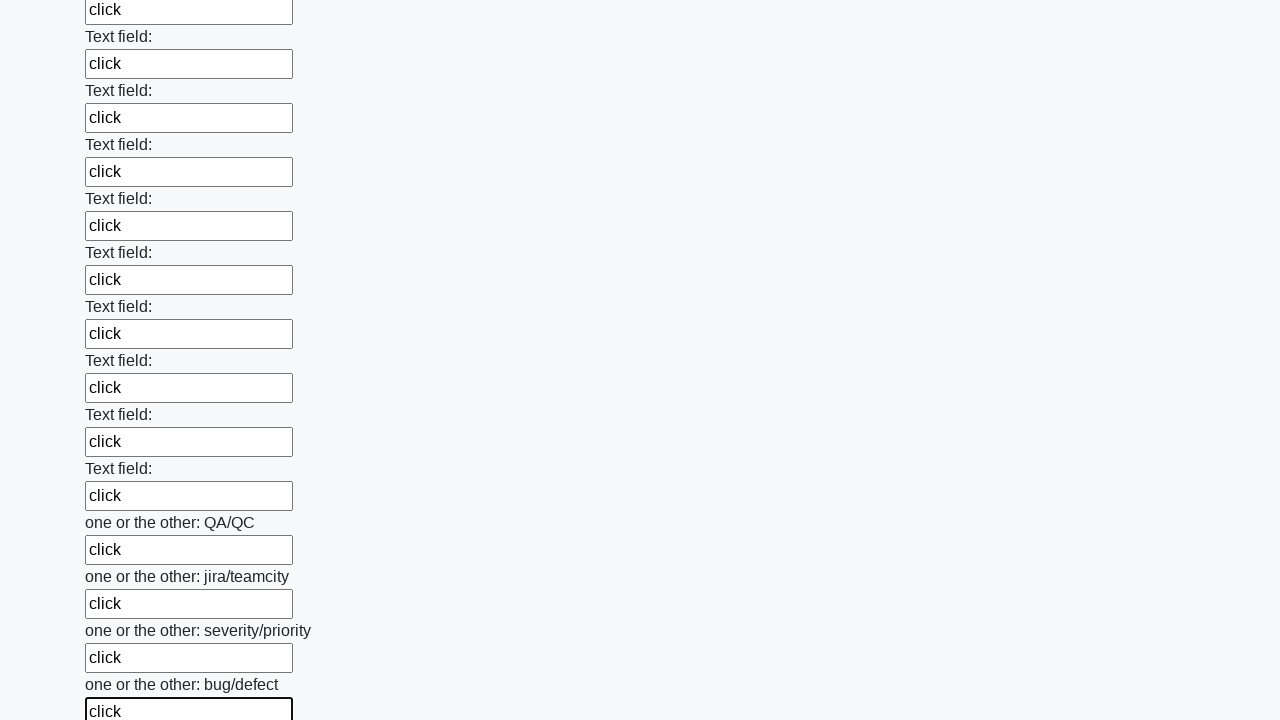

Filled an input field with 'click' on input >> nth=91
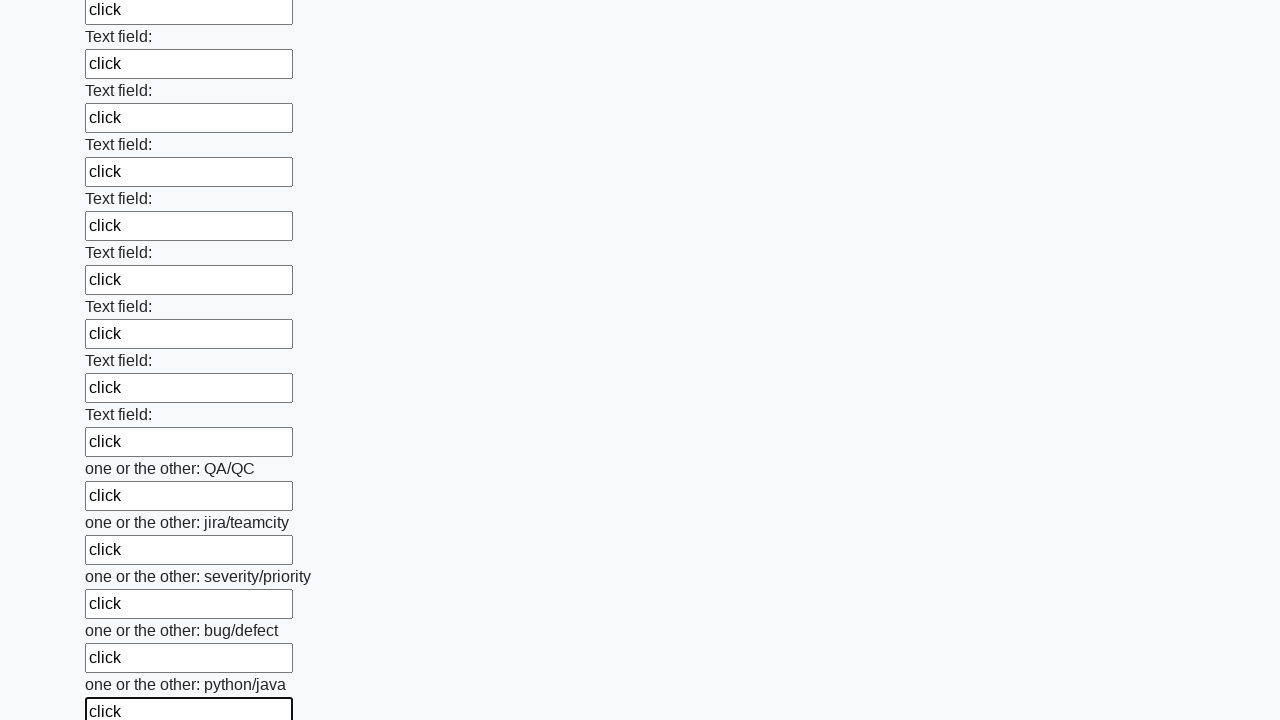

Filled an input field with 'click' on input >> nth=92
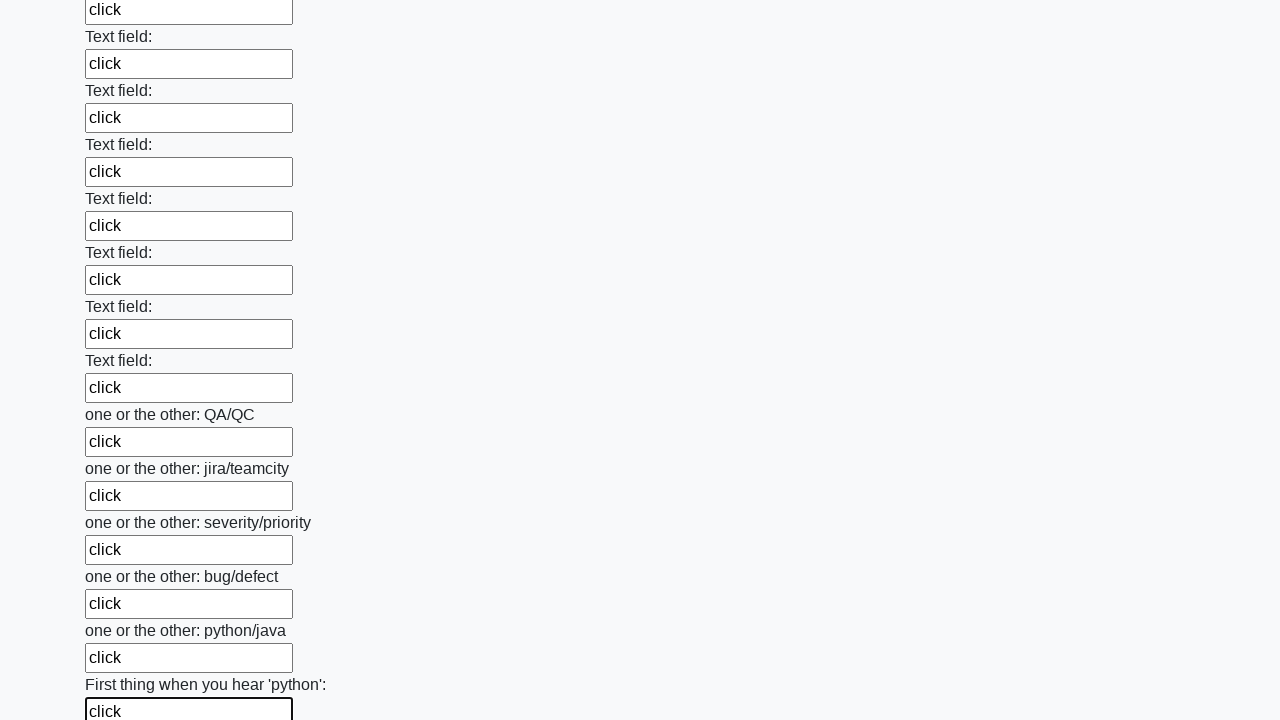

Filled an input field with 'click' on input >> nth=93
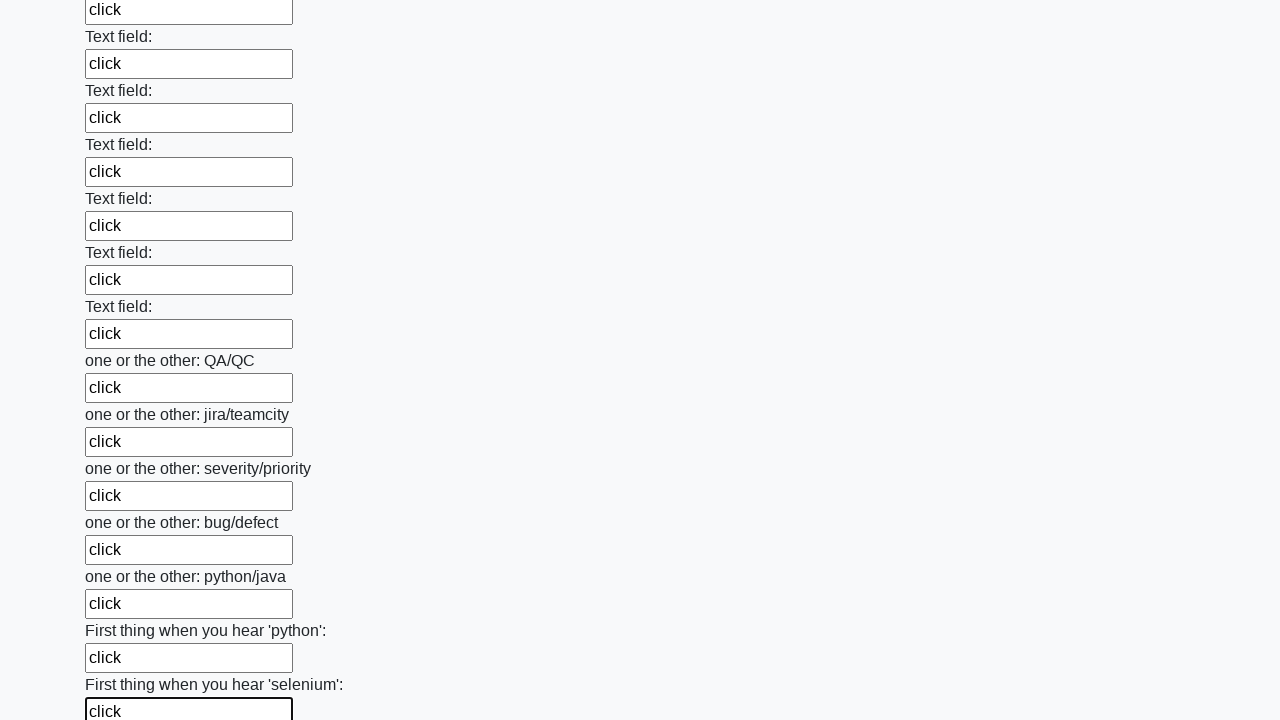

Filled an input field with 'click' on input >> nth=94
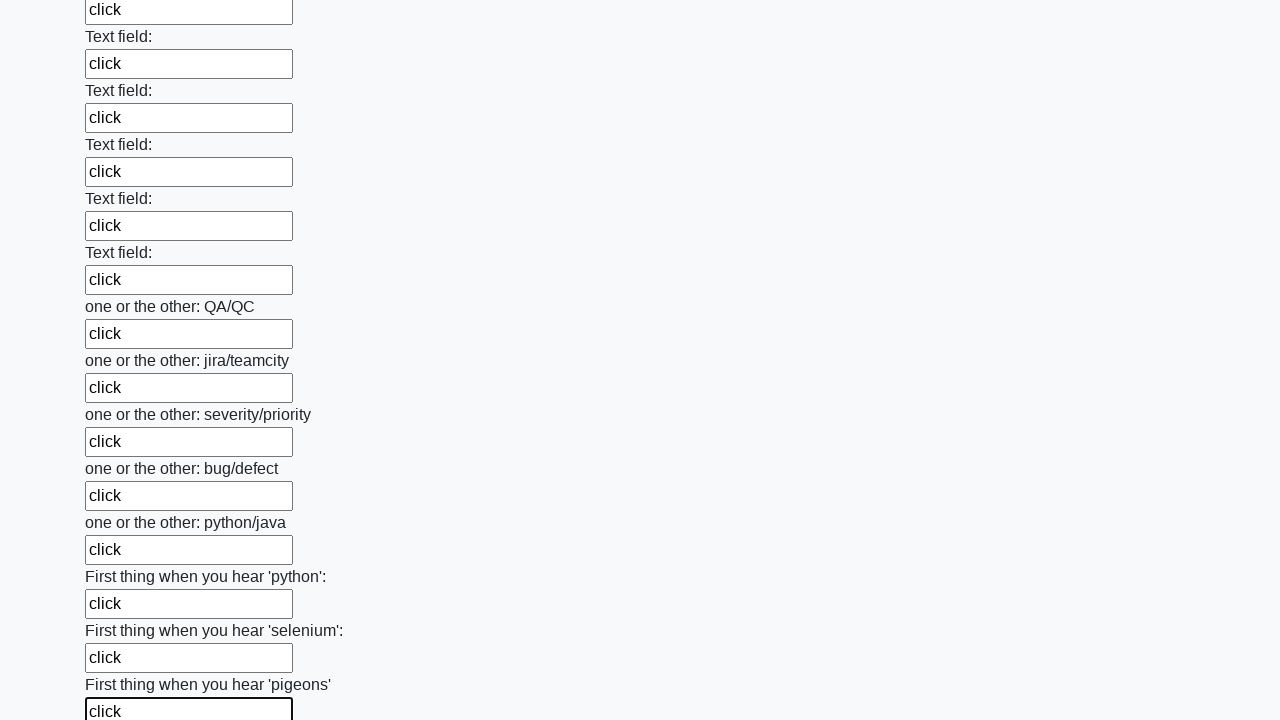

Filled an input field with 'click' on input >> nth=95
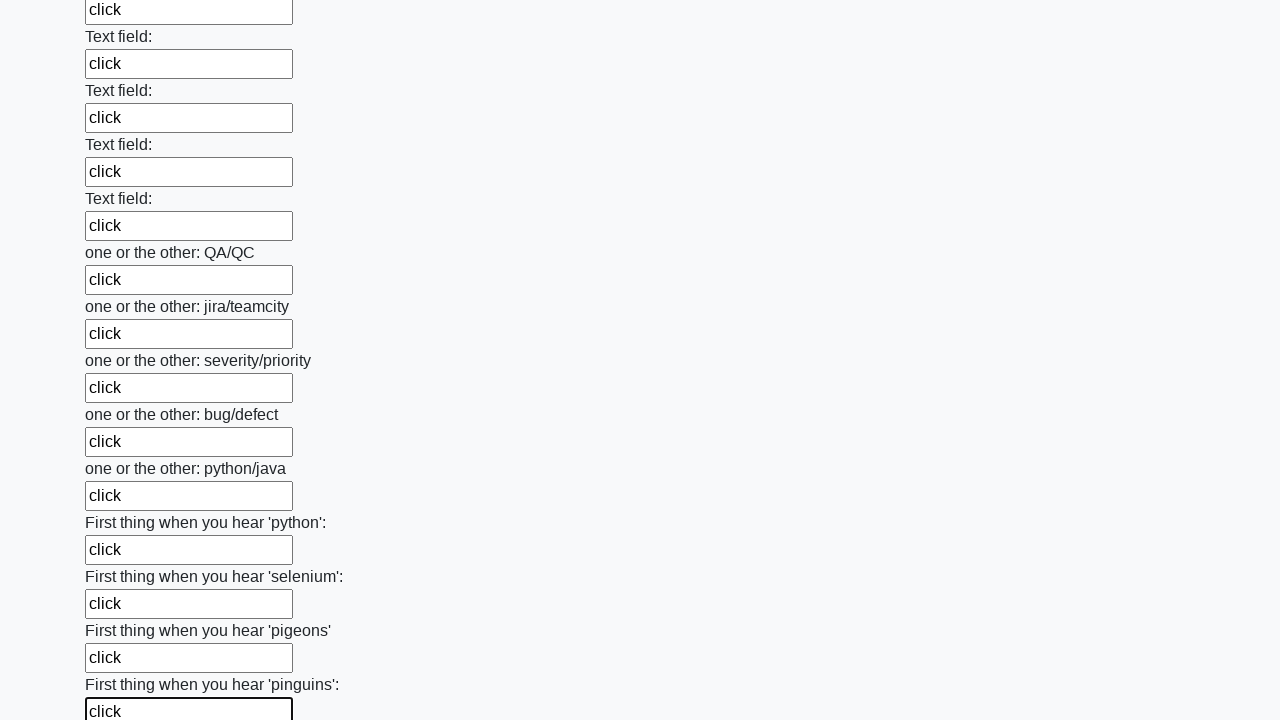

Filled an input field with 'click' on input >> nth=96
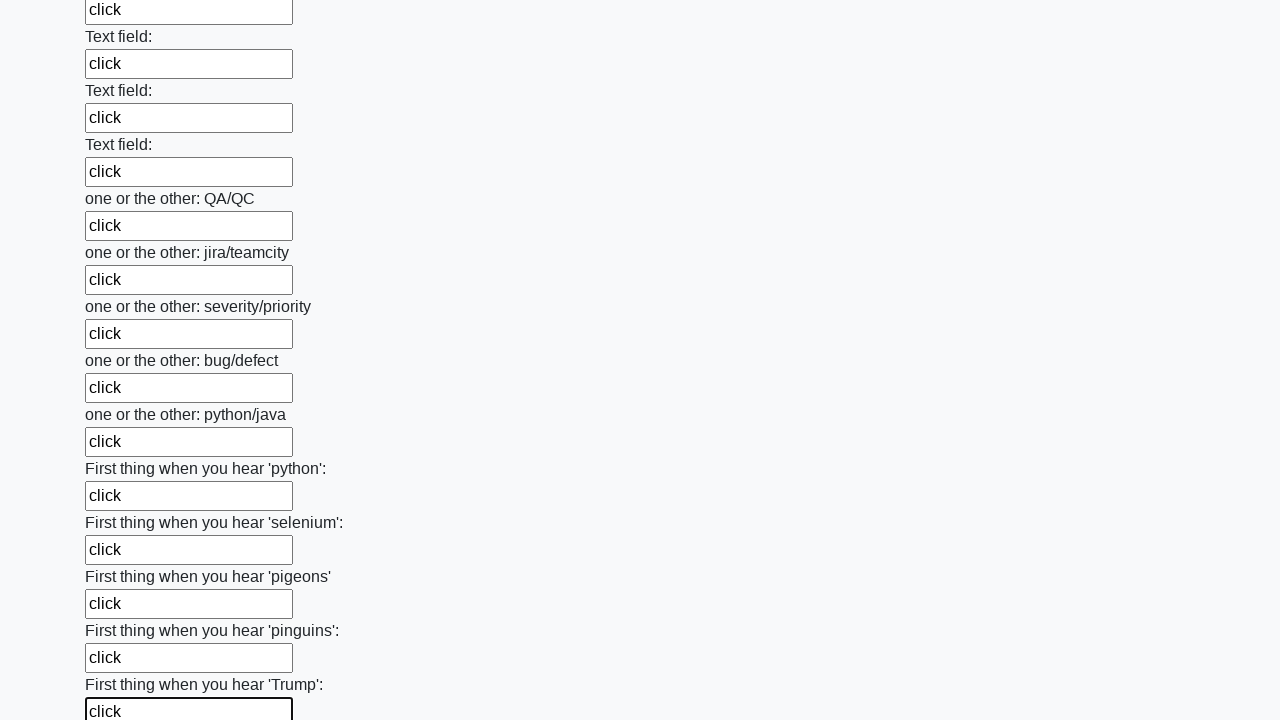

Filled an input field with 'click' on input >> nth=97
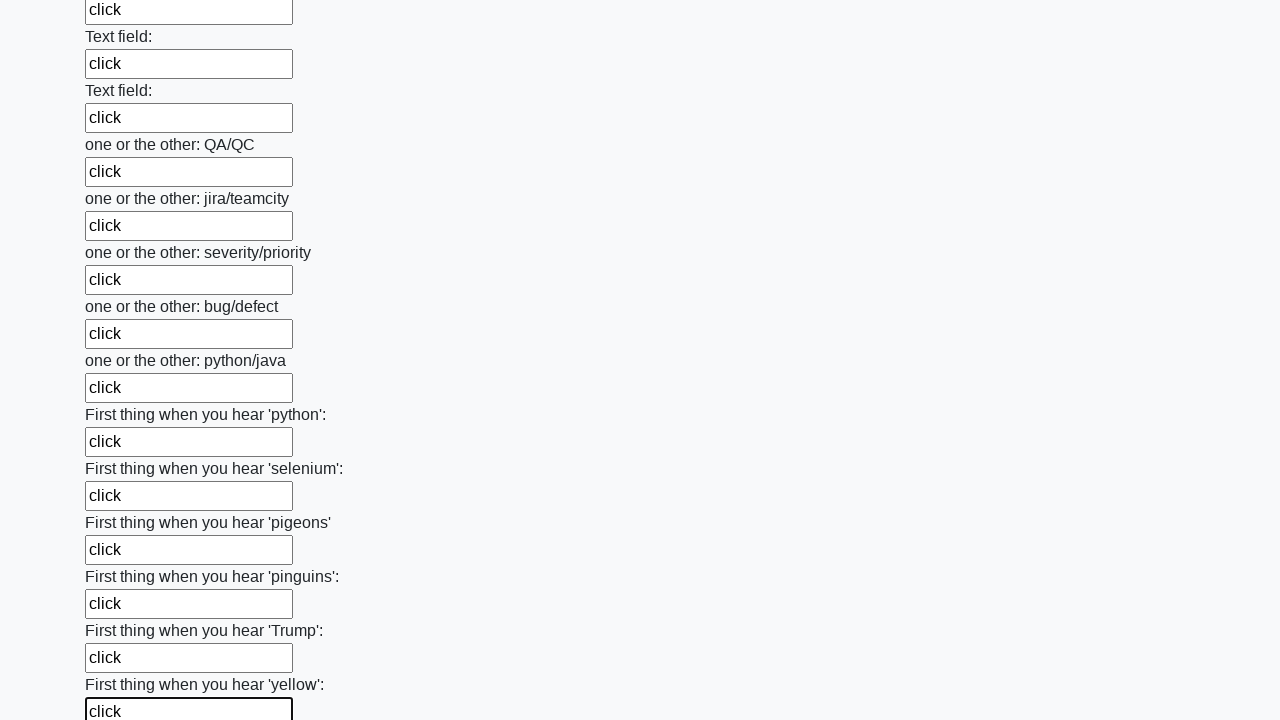

Filled an input field with 'click' on input >> nth=98
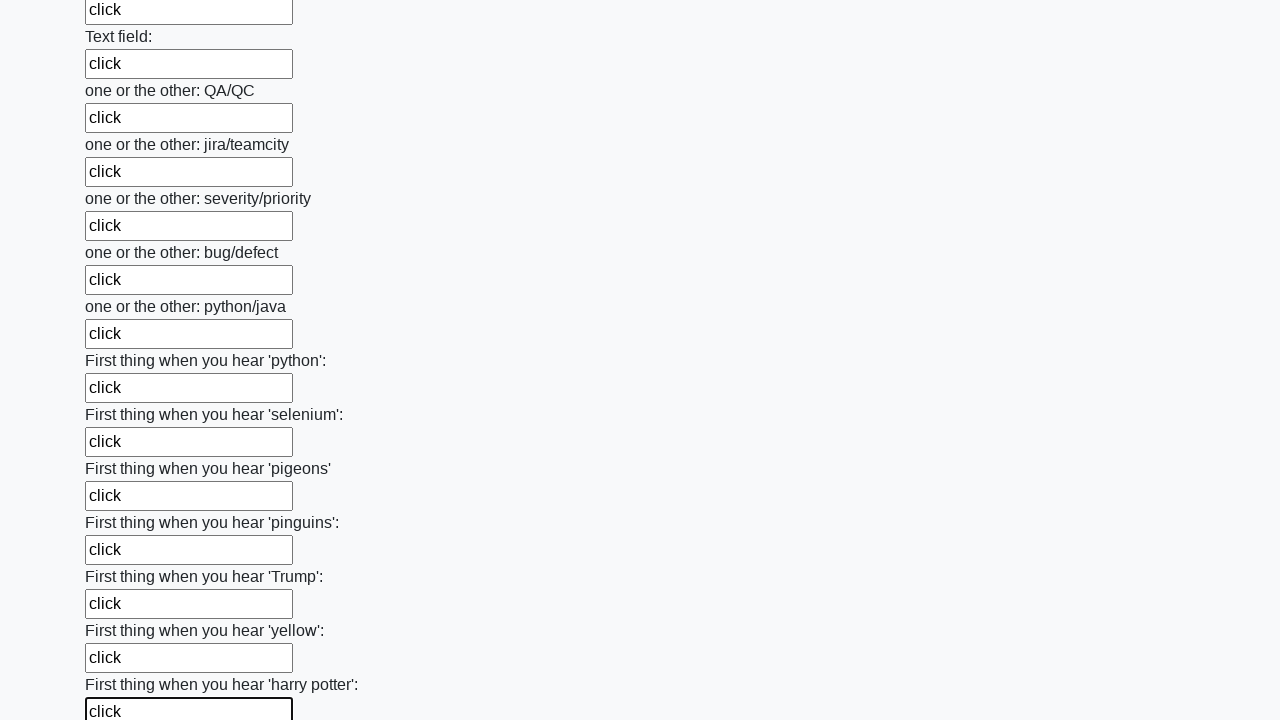

Filled an input field with 'click' on input >> nth=99
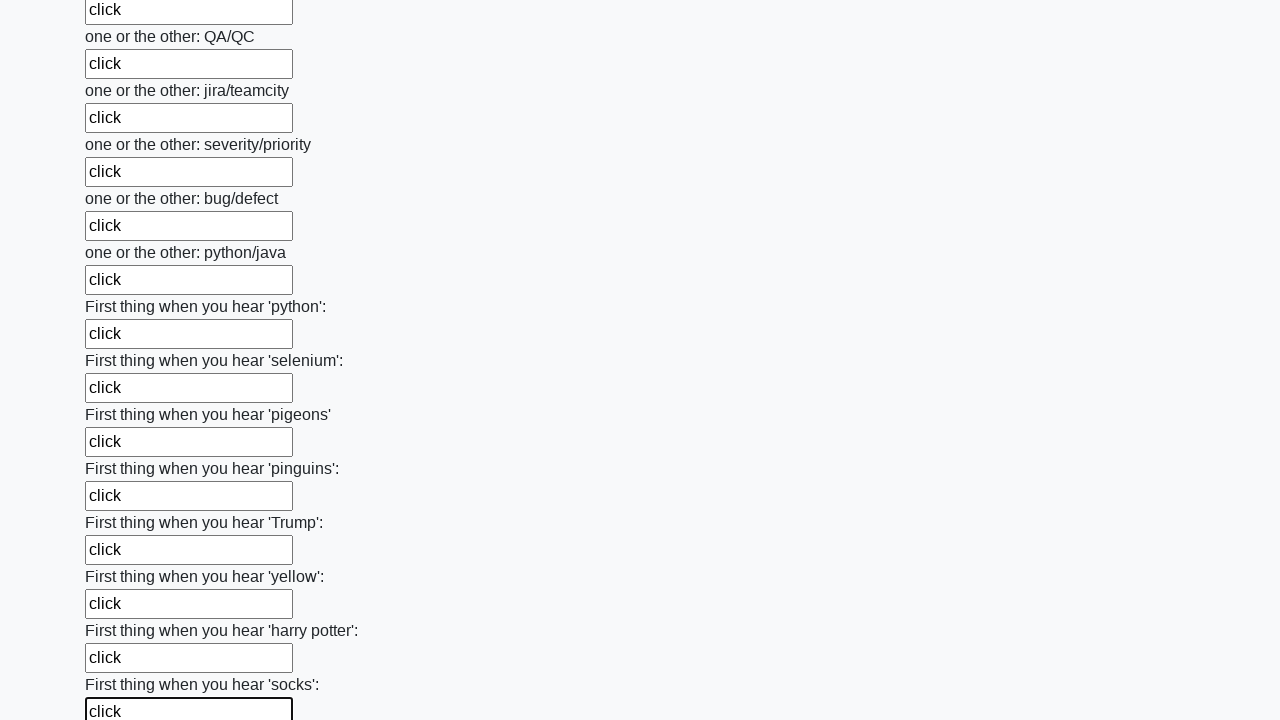

Clicked the submit button to submit the form at (123, 611) on button.btn
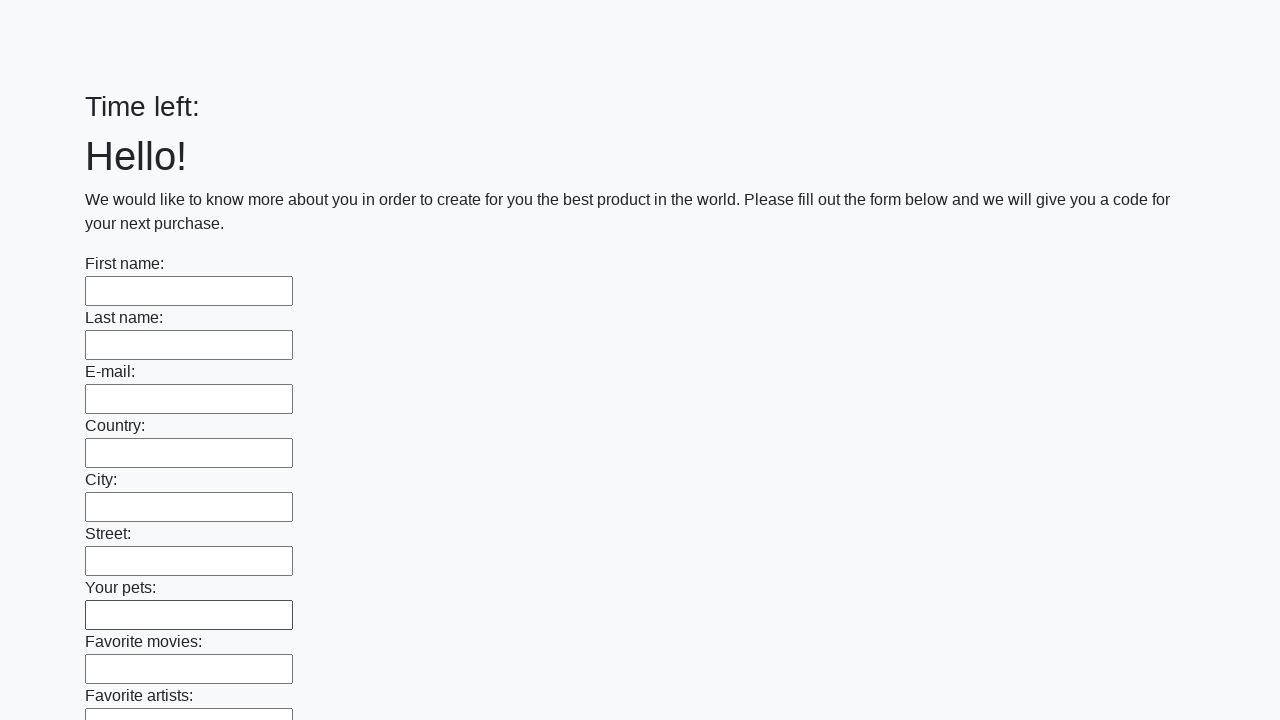

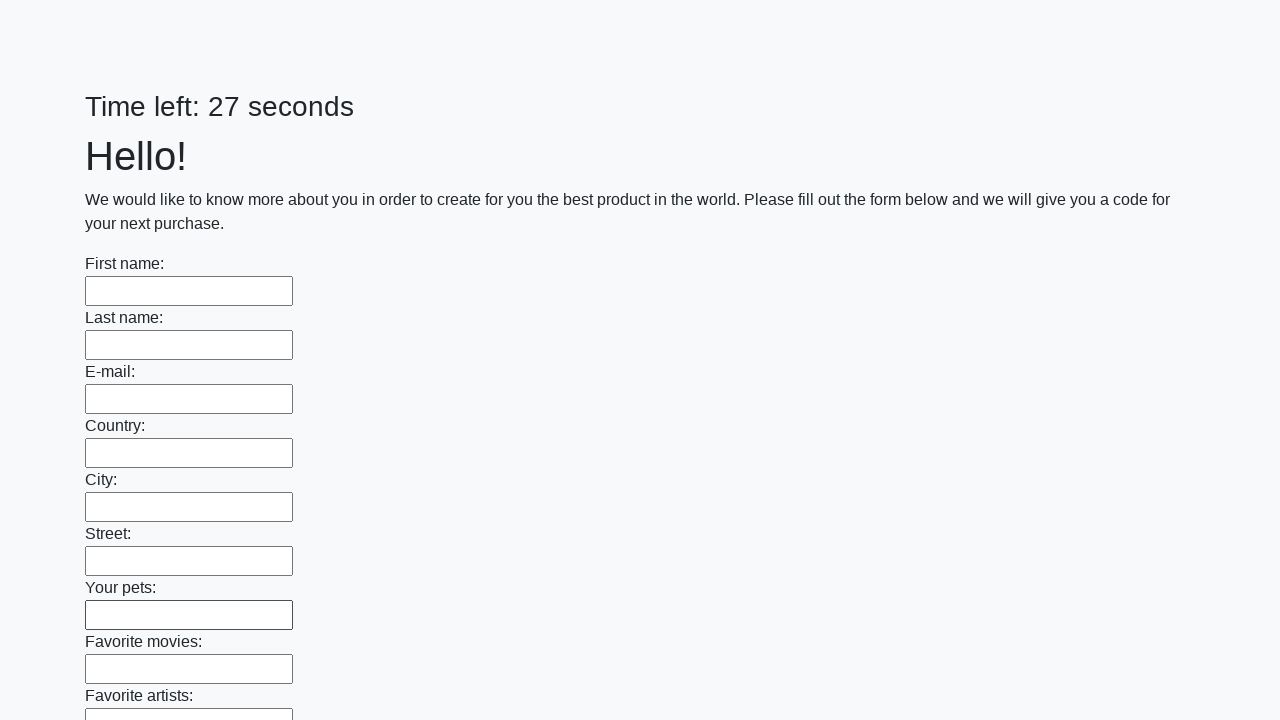